Tests navigation through course content on TechBrain.ai by clicking on a course from the list, then iterating through chapter headings and clicking on them, followed by clicking on a specific chapter link.

Starting URL: https://techbrain.ai/

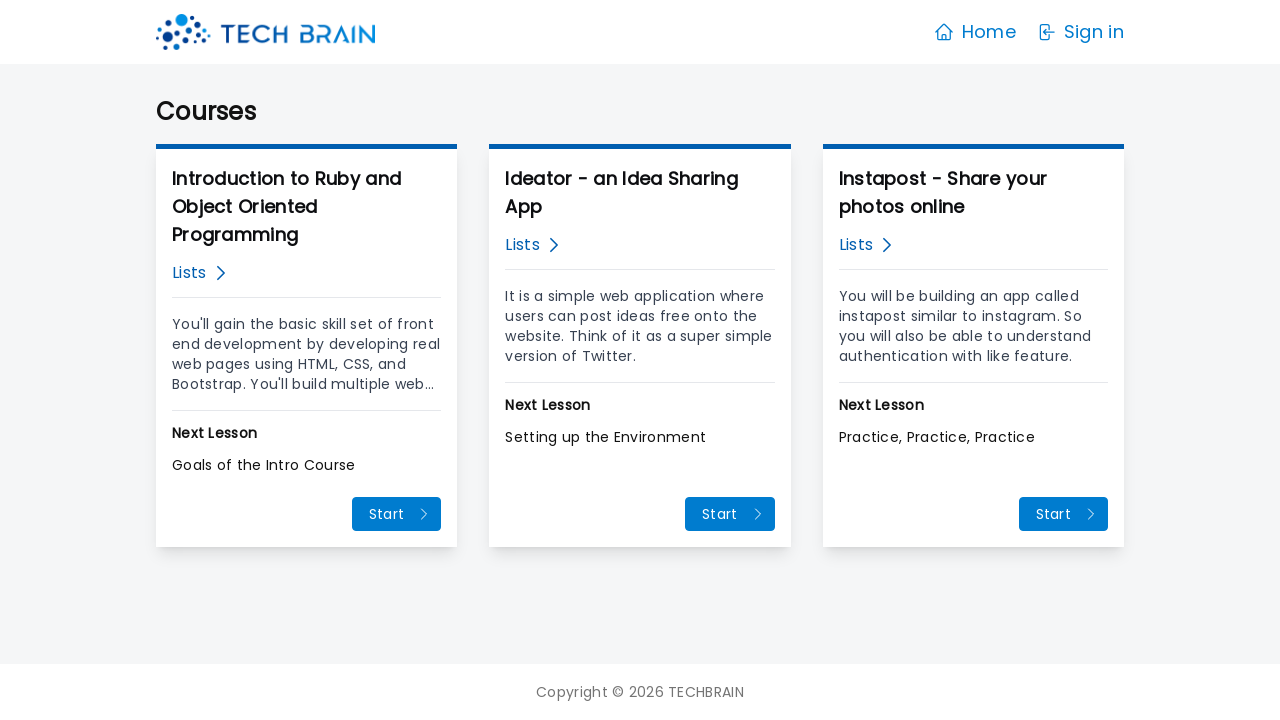

Clicked on the first course in the list at (189, 273) on (//a[@class="flex mb-3"]/span[@class="text-blue-700"])[1]
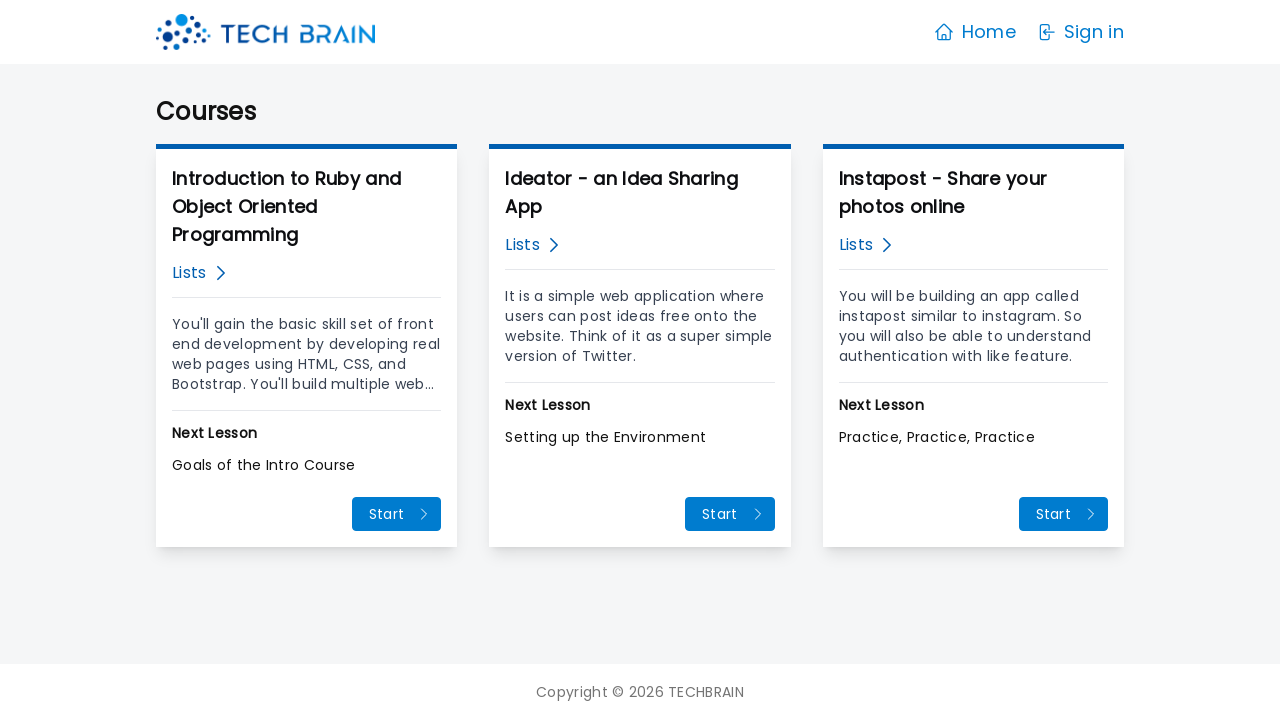

Chapter headings loaded
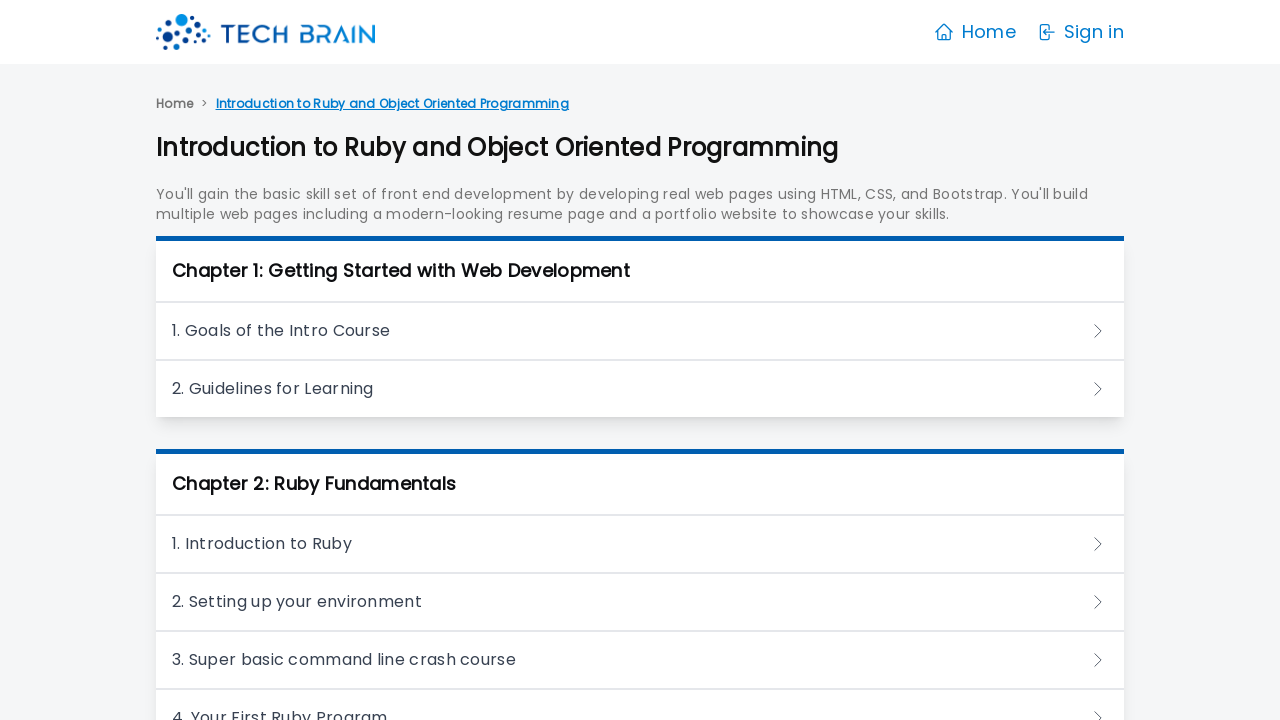

Found 25 chapter headings
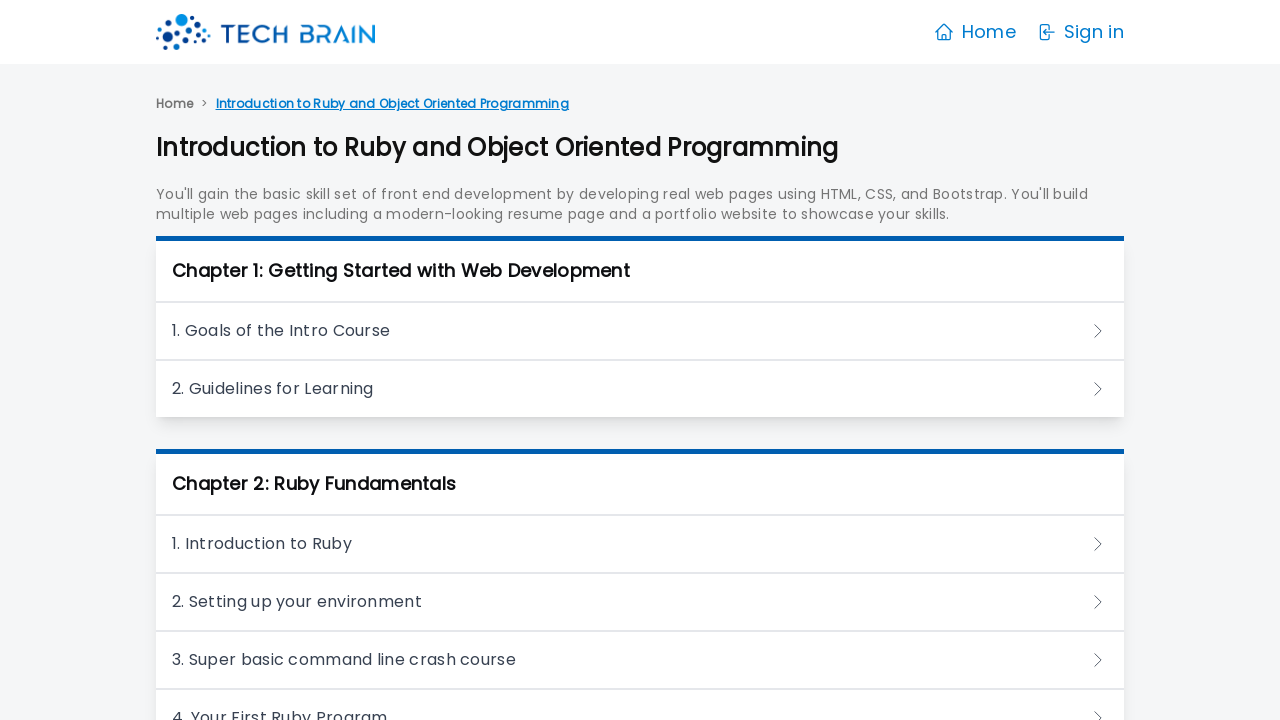

Clicked on chapter 1 at (640, 330) on xpath=//h3 >> nth=0
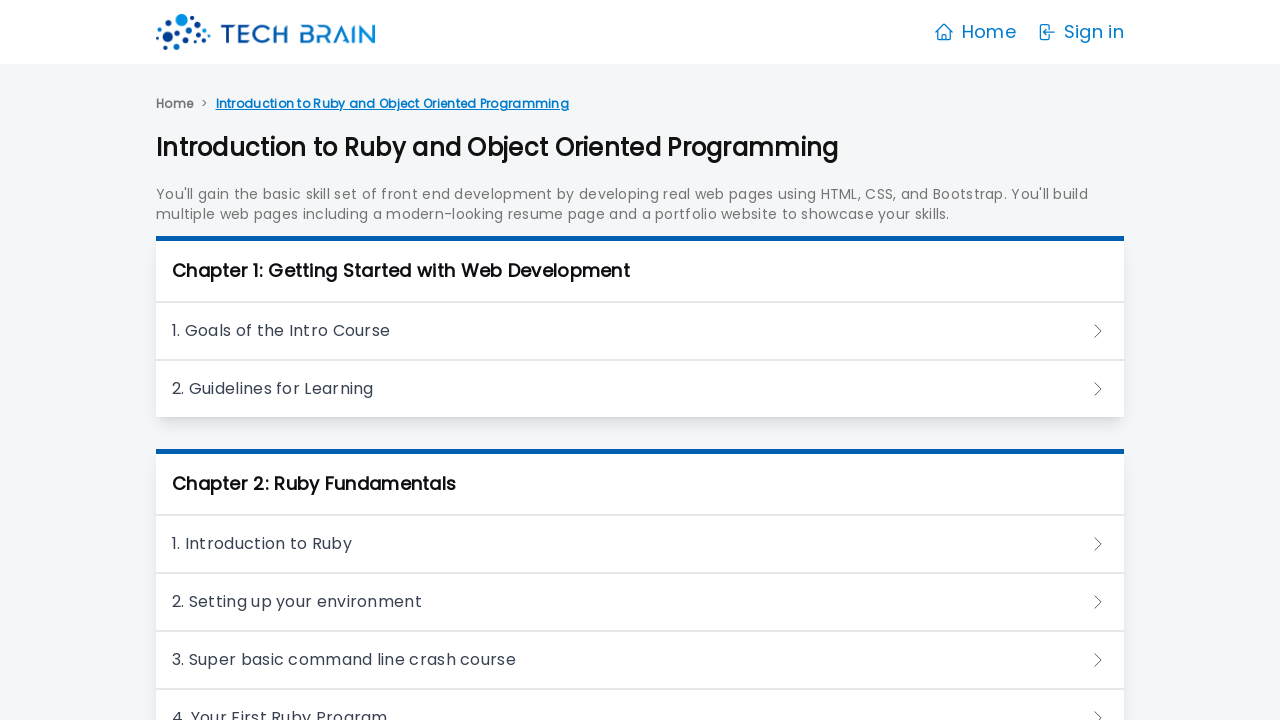

Waited for content to load after clicking chapter 1
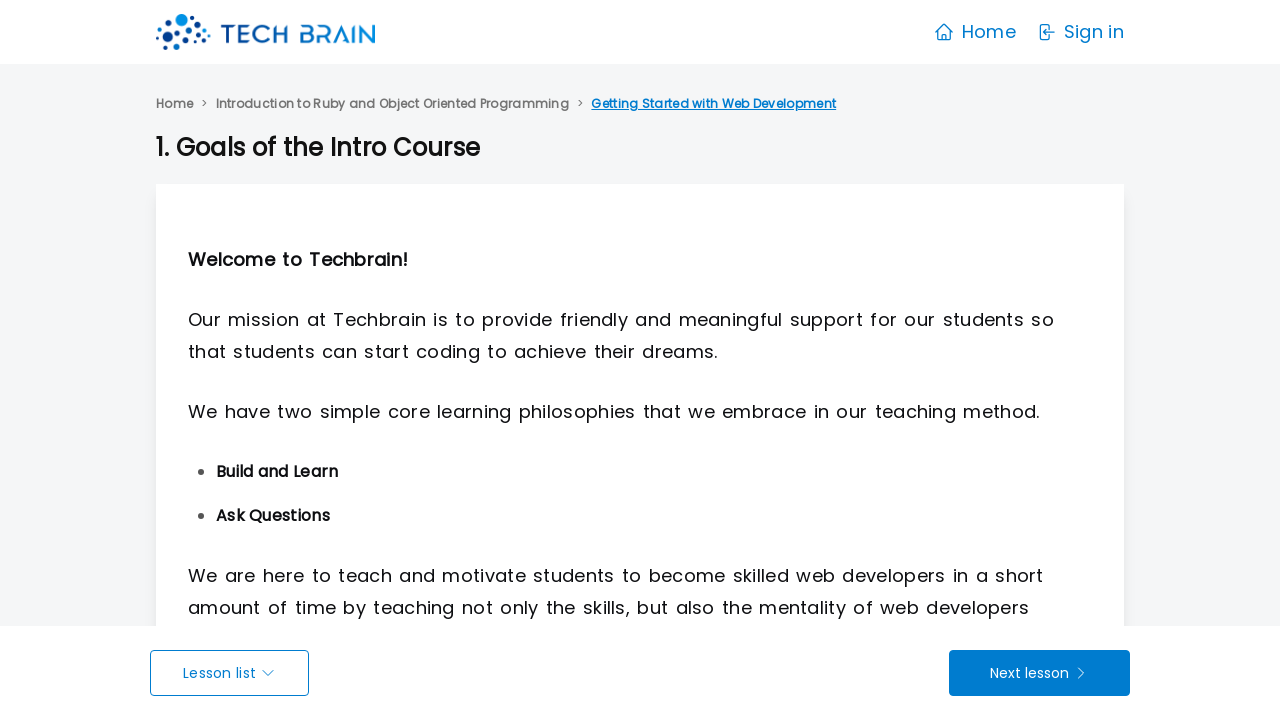

Clicked on 'Introduction to Ruby and Object Oriented Programming' chapter link at (392, 104) on xpath=//a[contains(text(),"Introduction to Ruby and Object Oriented Programmi")]
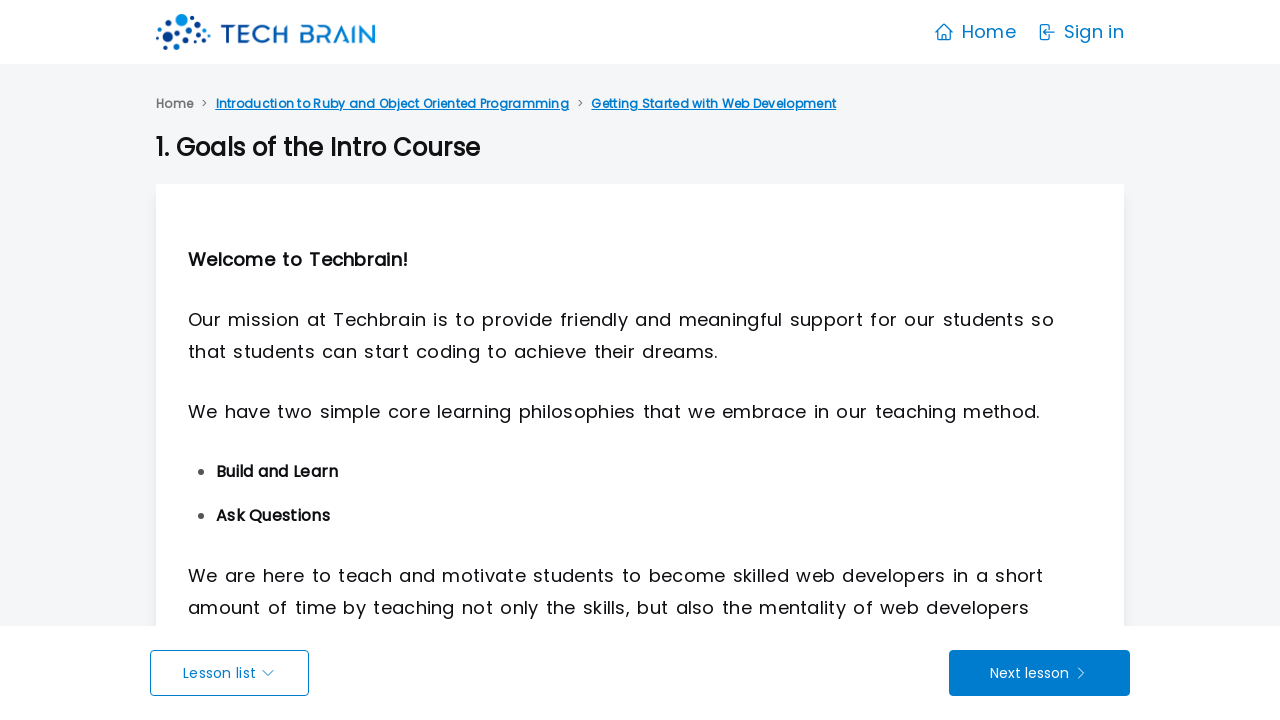

Waited for navigation to complete
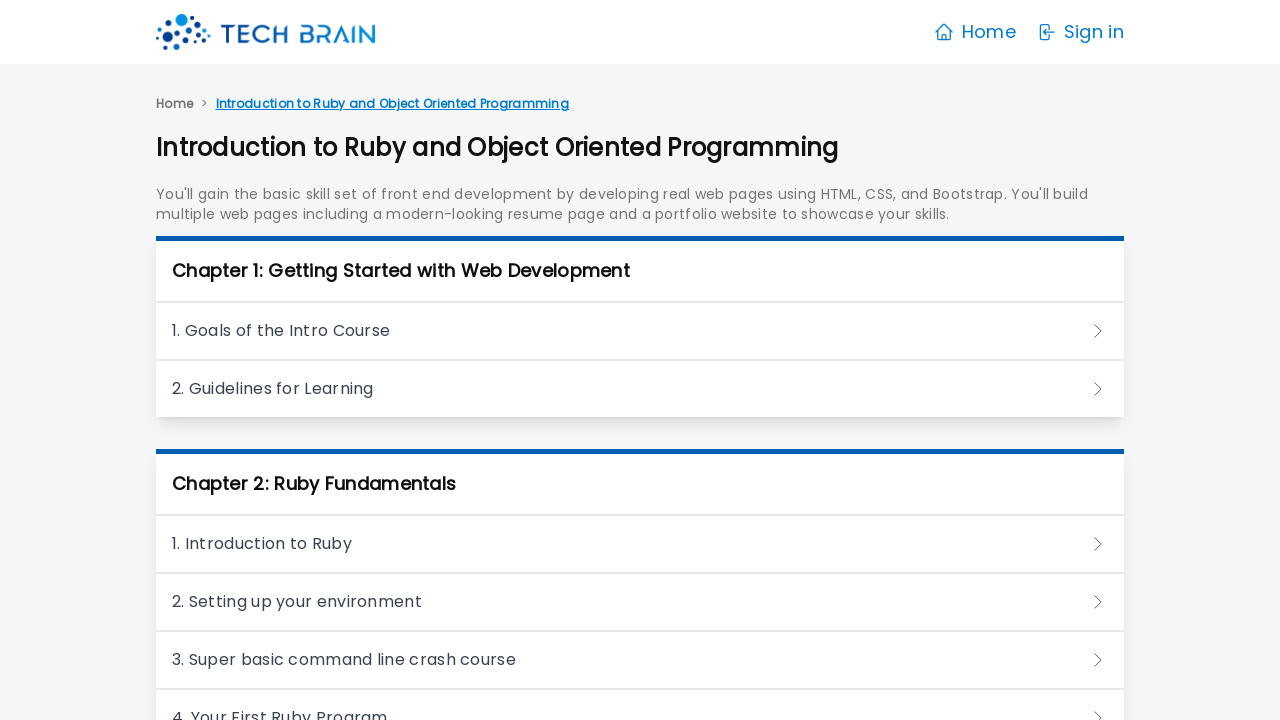

Clicked on chapter 2 at (640, 388) on xpath=//h3 >> nth=1
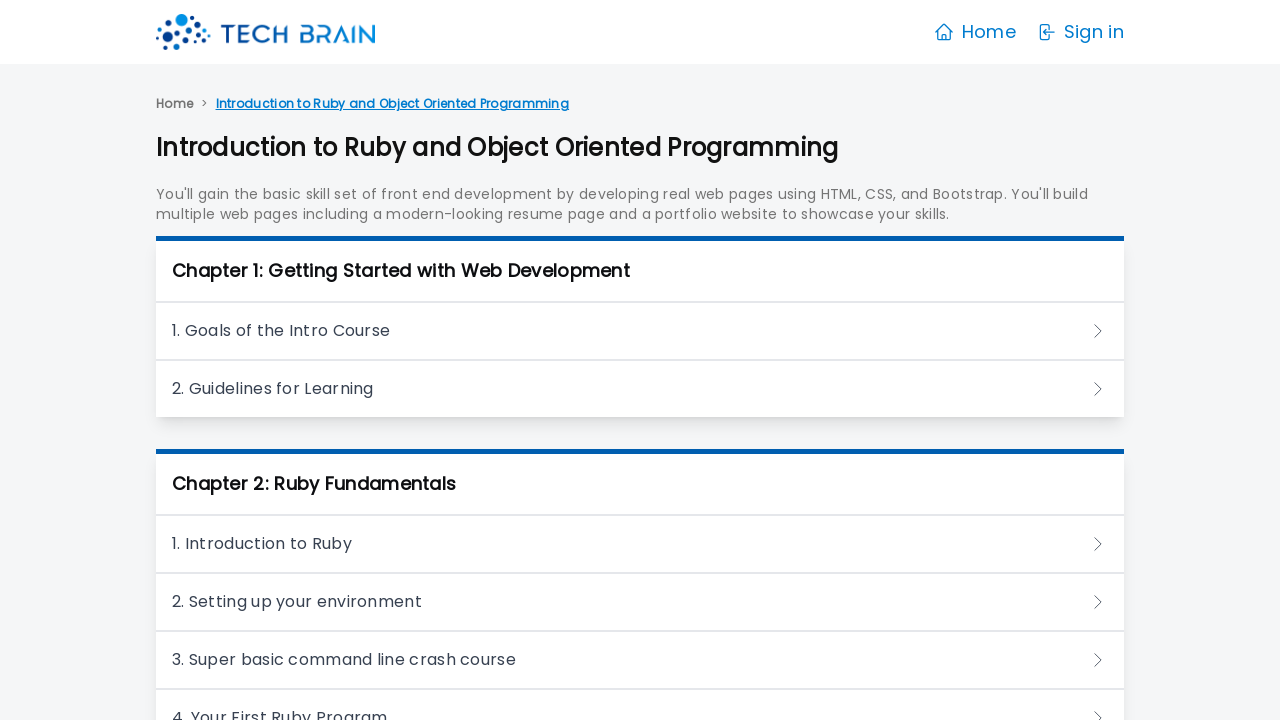

Waited for content to load after clicking chapter 2
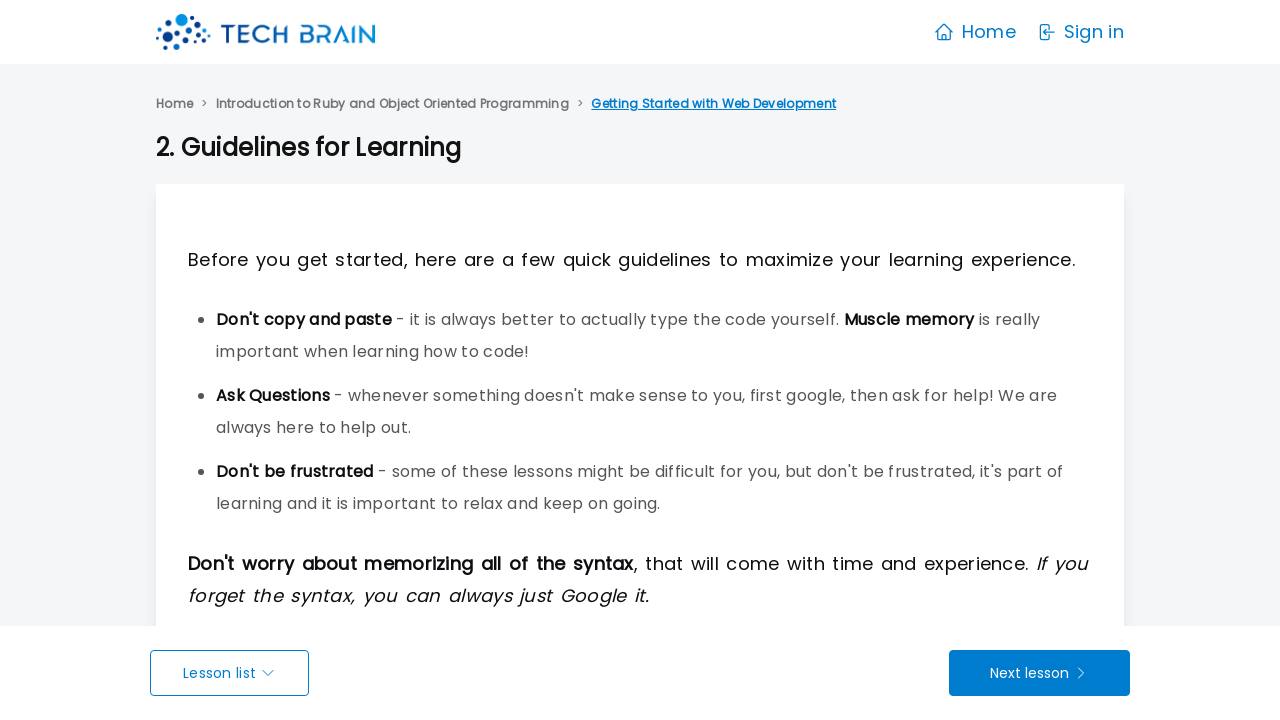

Clicked on 'Introduction to Ruby and Object Oriented Programming' chapter link at (392, 104) on xpath=//a[contains(text(),"Introduction to Ruby and Object Oriented Programmi")]
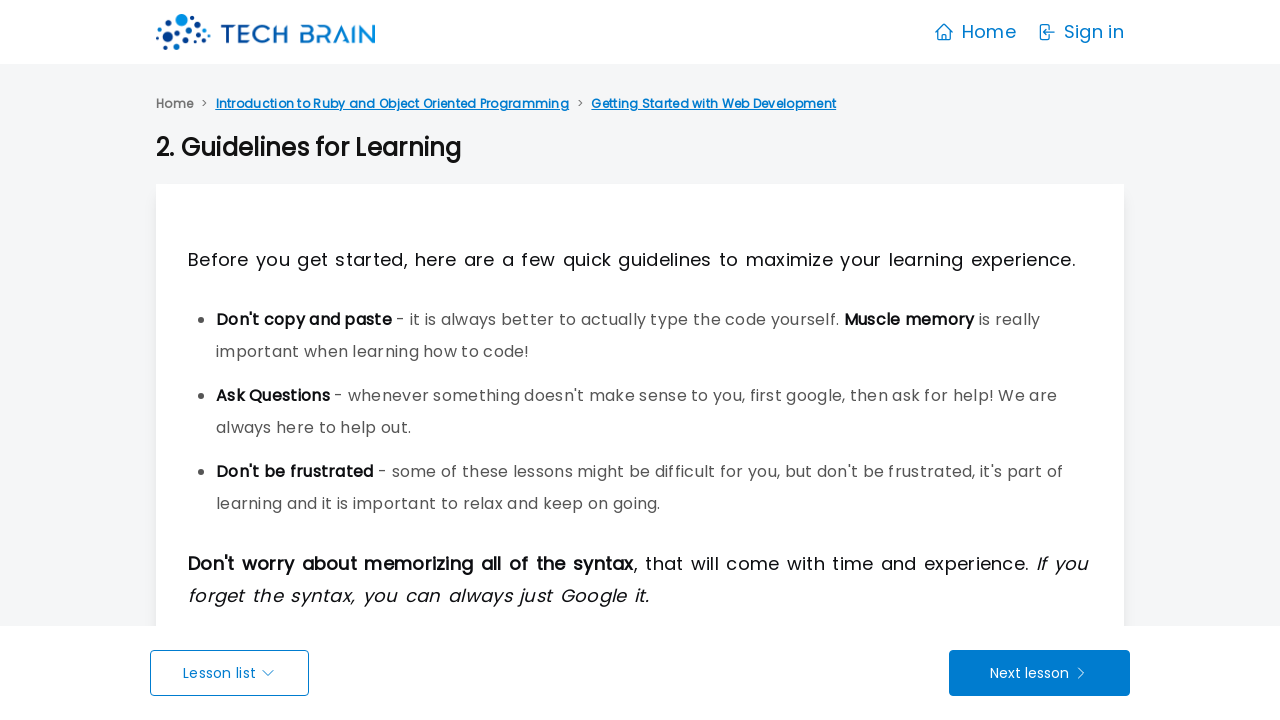

Waited for navigation to complete
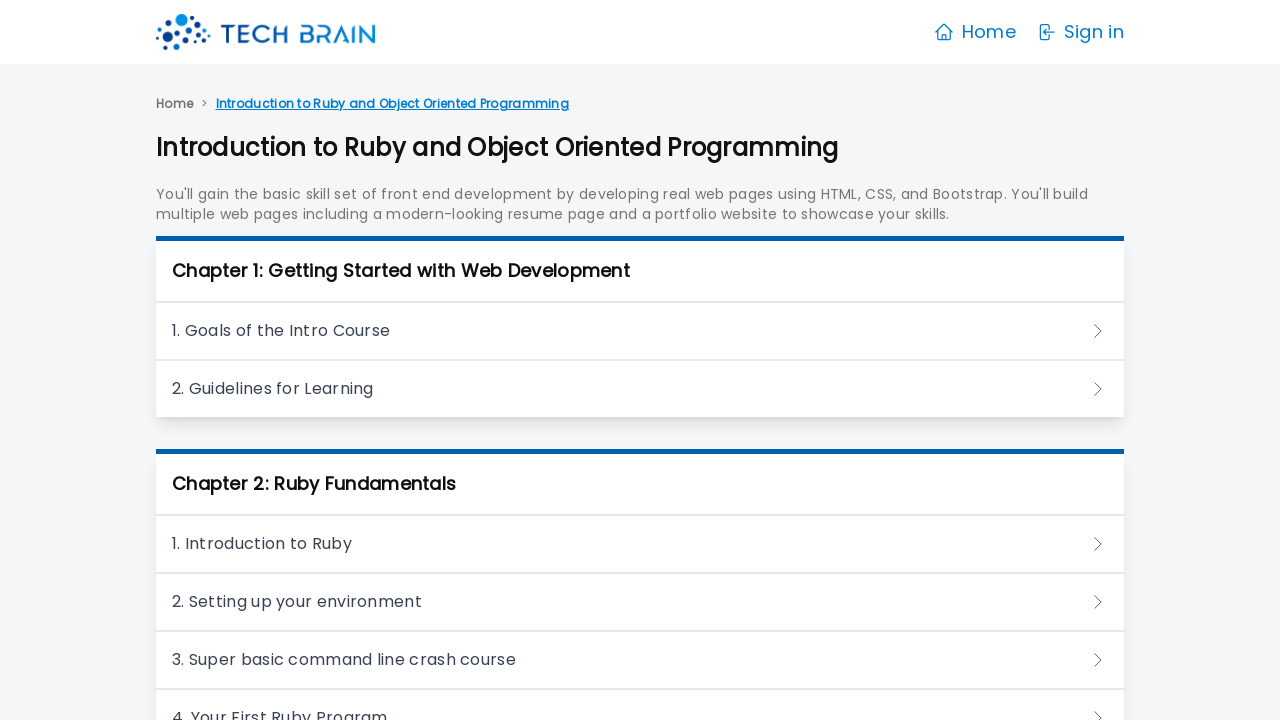

Clicked on chapter 3 at (640, 543) on xpath=//h3 >> nth=2
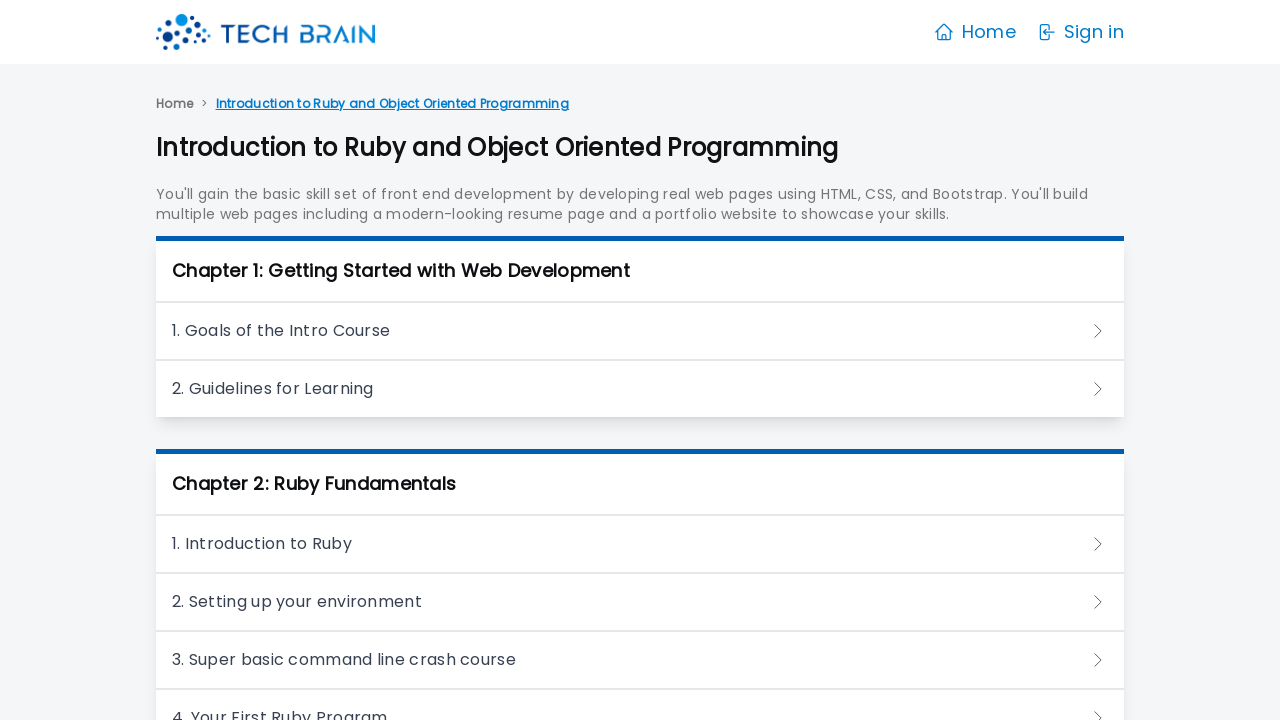

Waited for content to load after clicking chapter 3
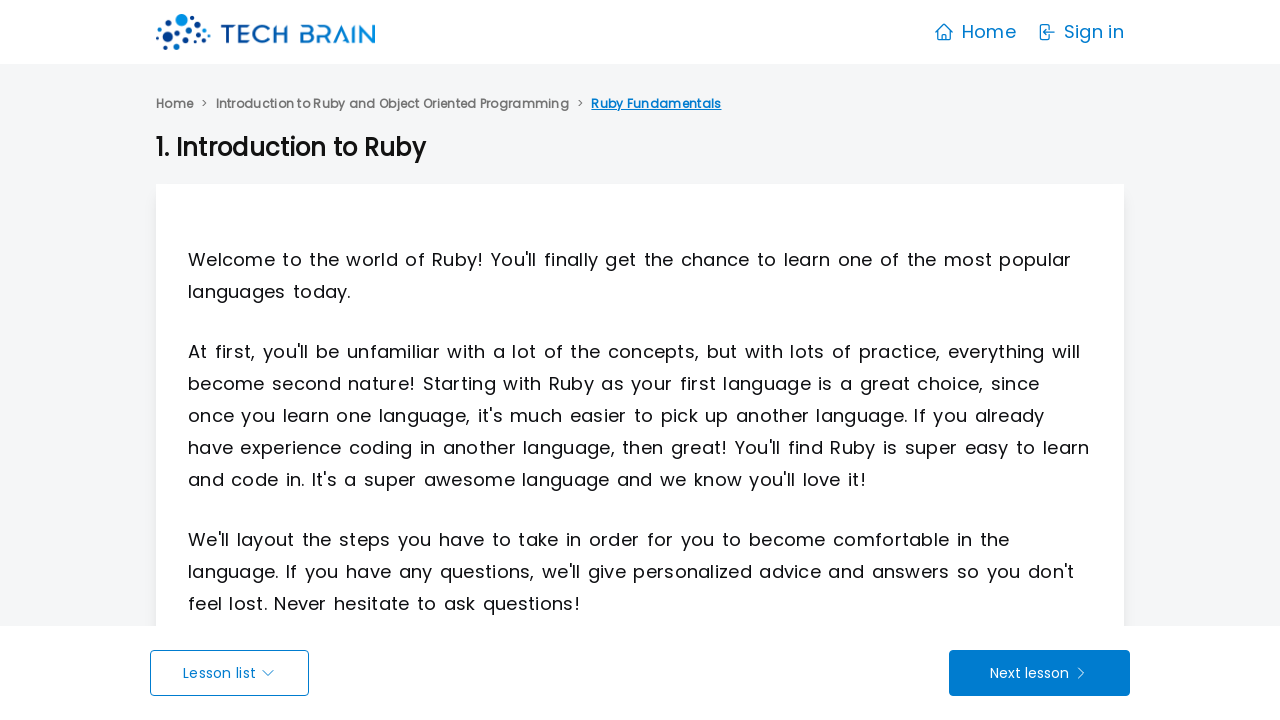

Clicked on 'Introduction to Ruby and Object Oriented Programming' chapter link at (392, 104) on xpath=//a[contains(text(),"Introduction to Ruby and Object Oriented Programmi")]
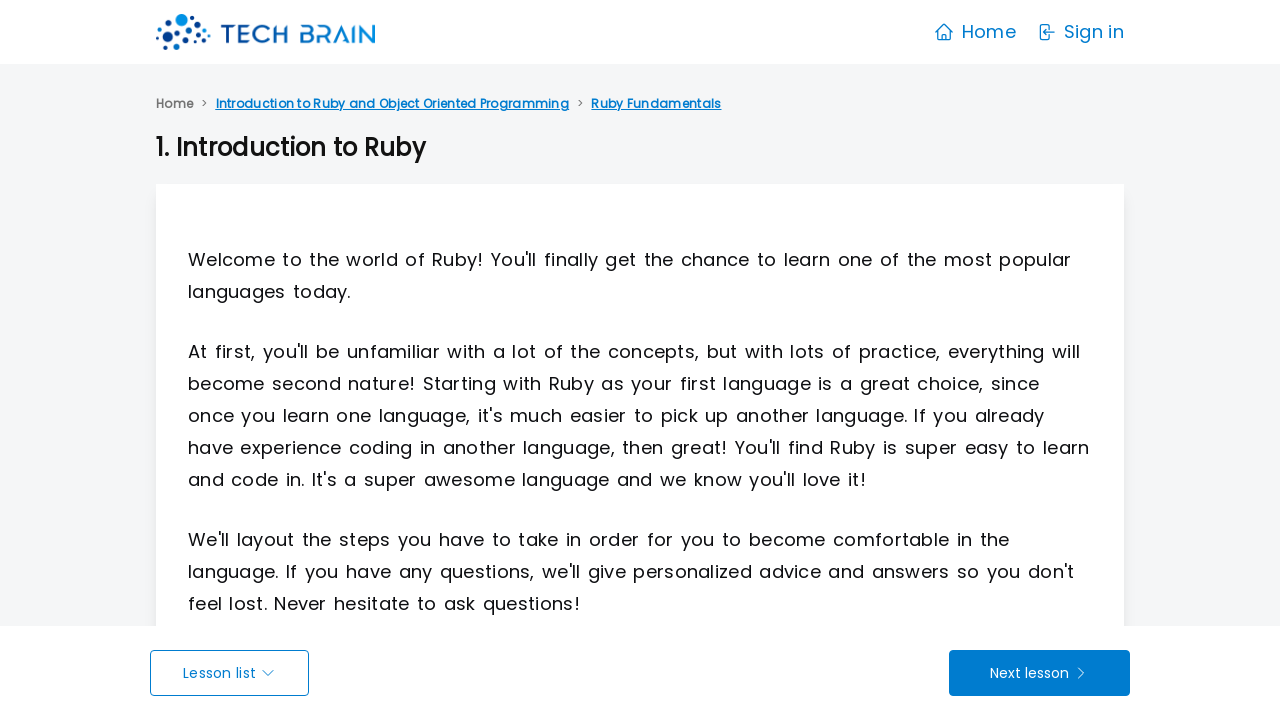

Waited for navigation to complete
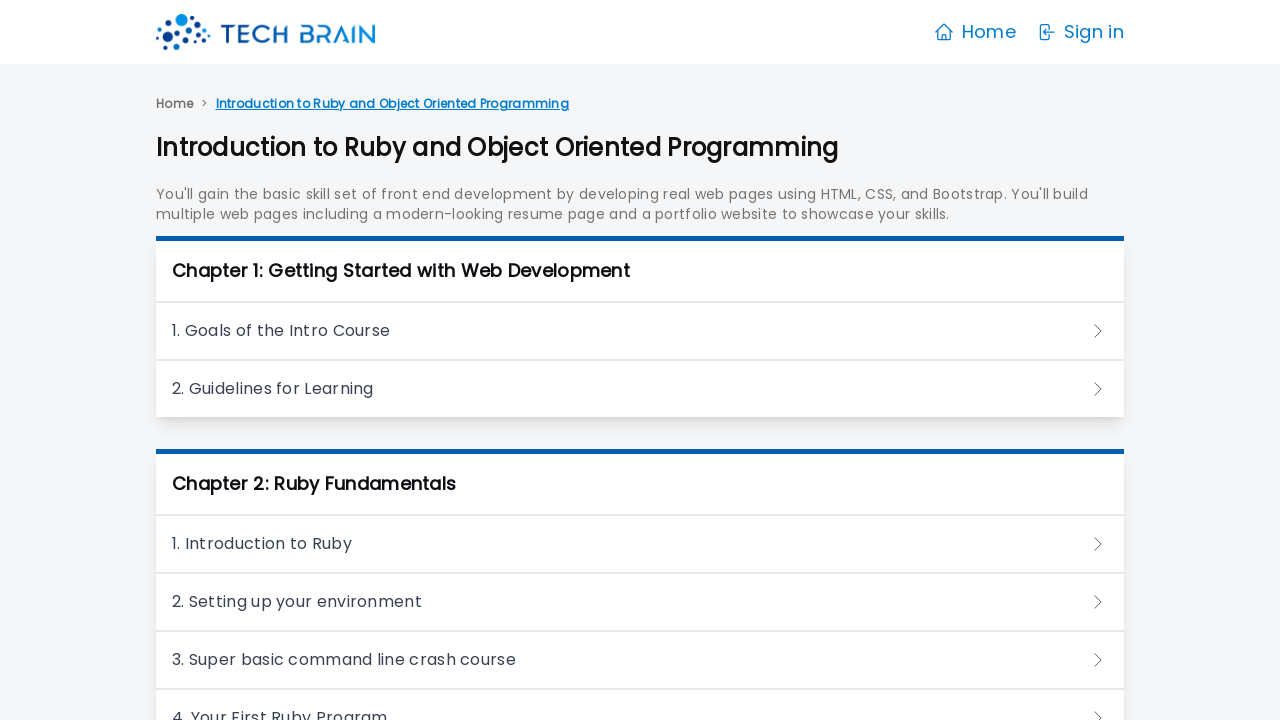

Clicked on chapter 4 at (640, 601) on xpath=//h3 >> nth=3
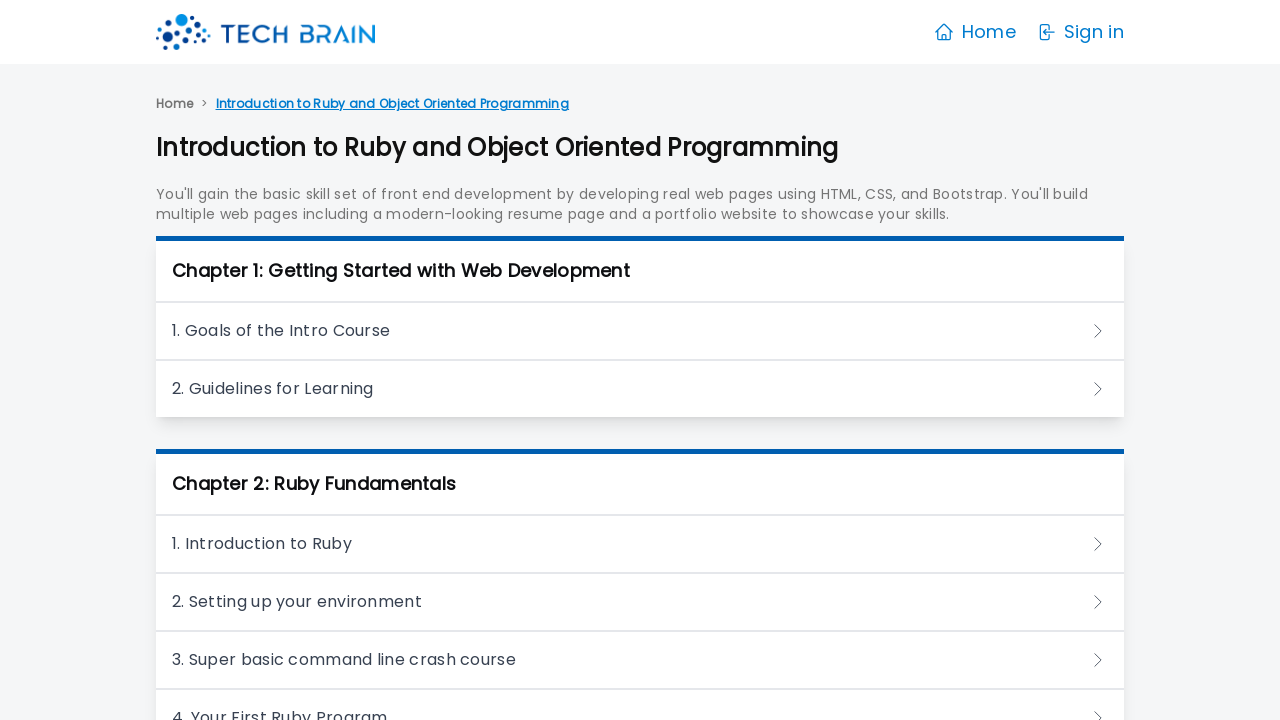

Waited for content to load after clicking chapter 4
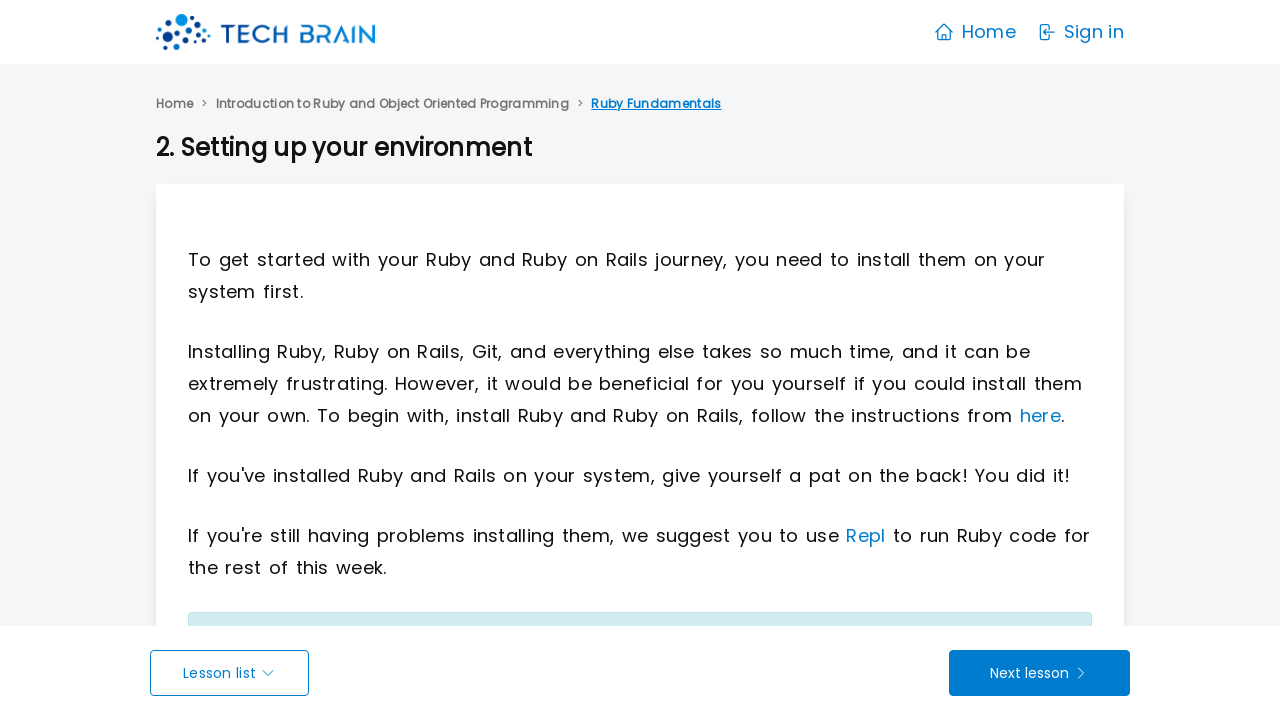

Clicked on 'Introduction to Ruby and Object Oriented Programming' chapter link at (392, 104) on xpath=//a[contains(text(),"Introduction to Ruby and Object Oriented Programmi")]
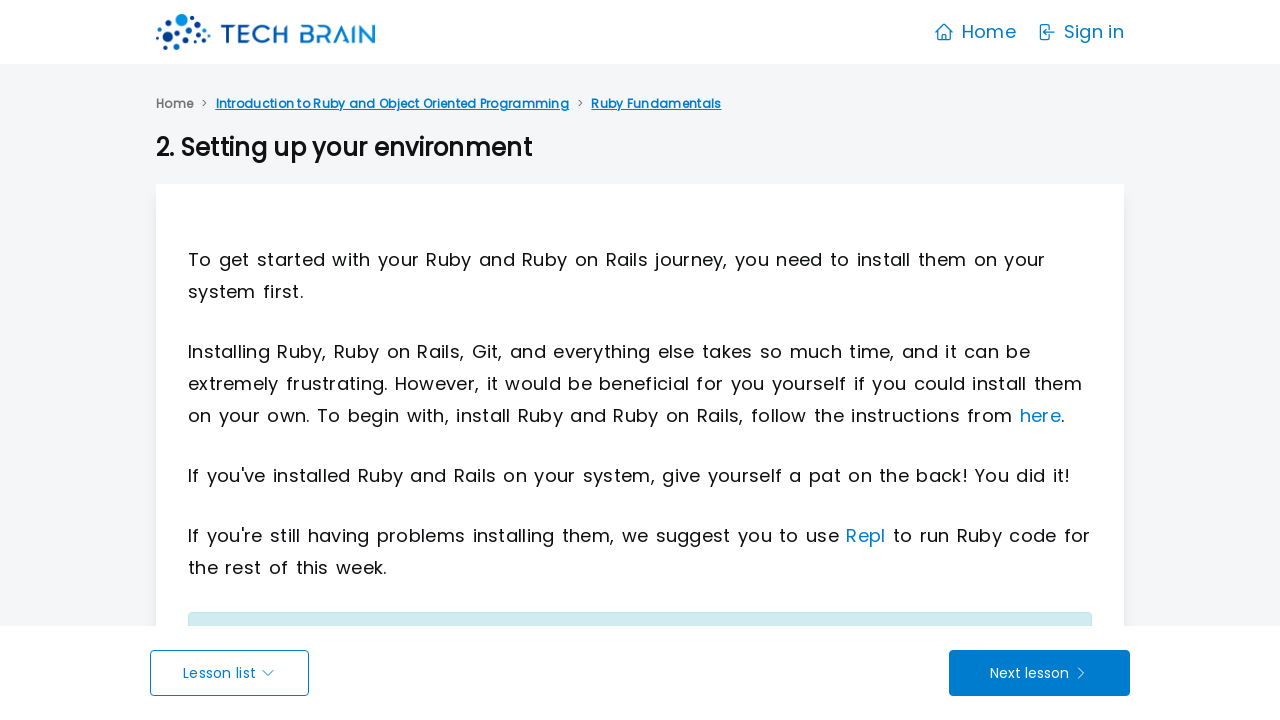

Waited for navigation to complete
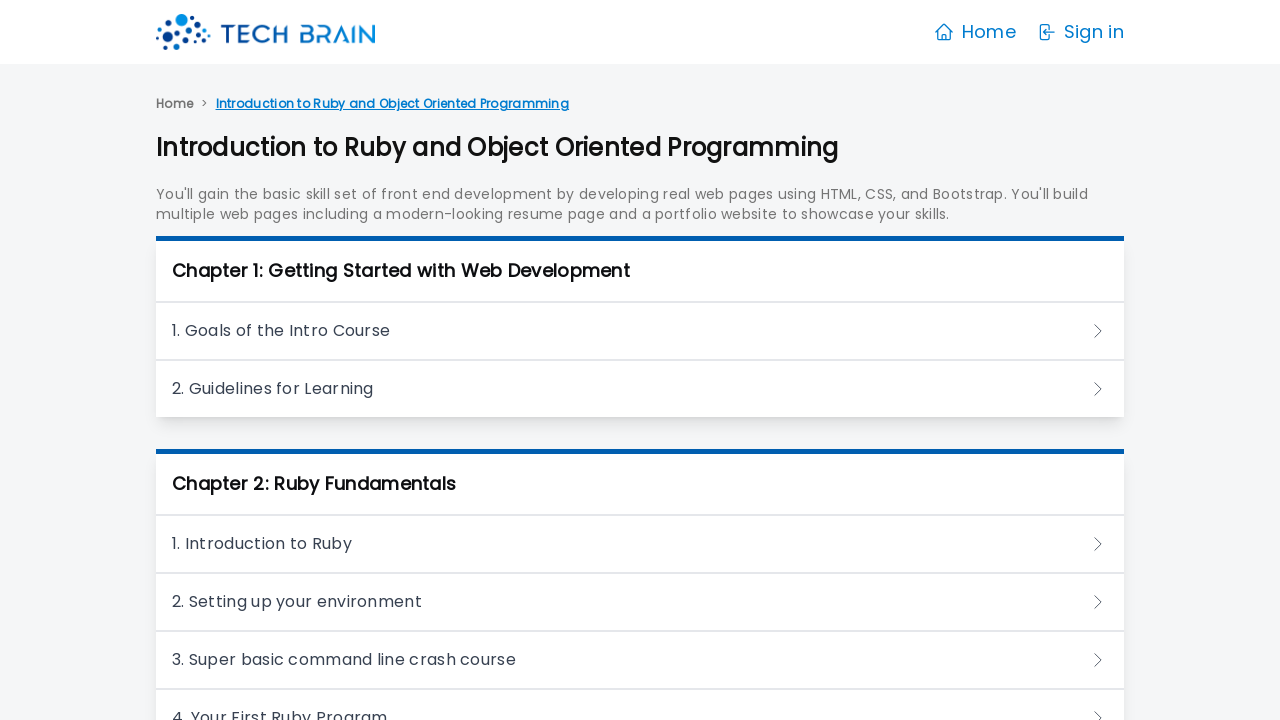

Clicked on chapter 5 at (640, 659) on xpath=//h3 >> nth=4
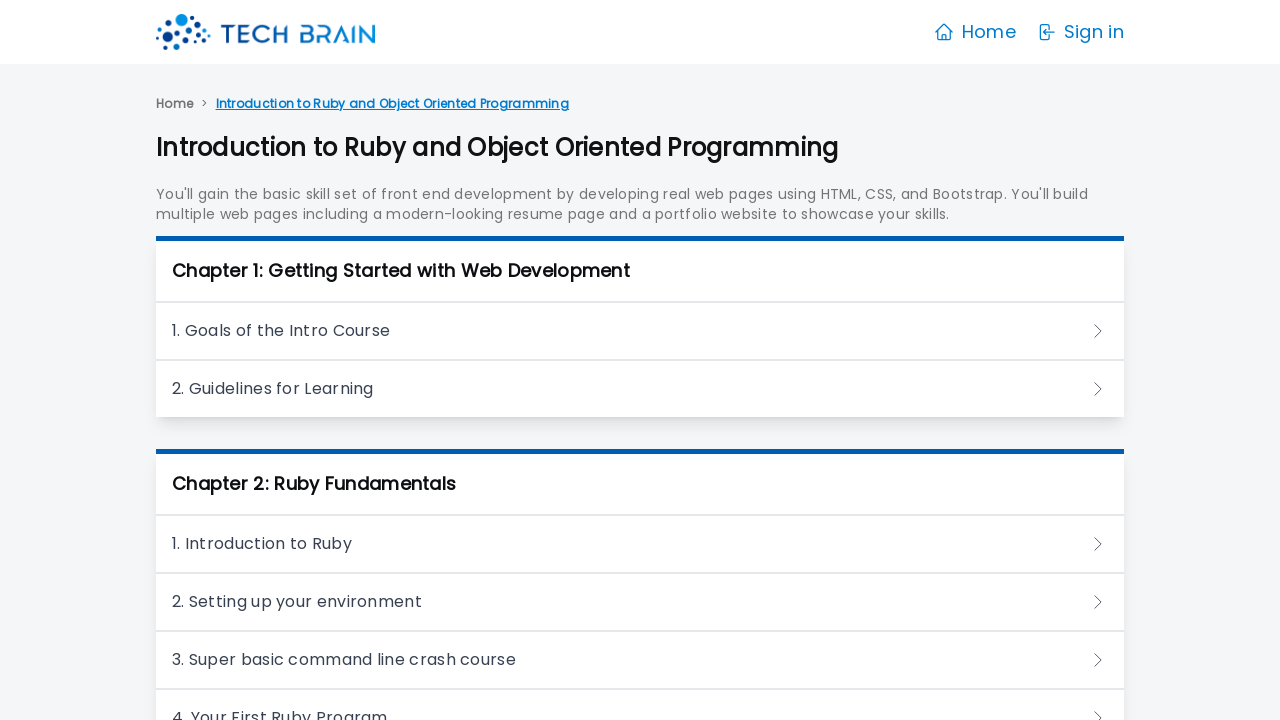

Waited for content to load after clicking chapter 5
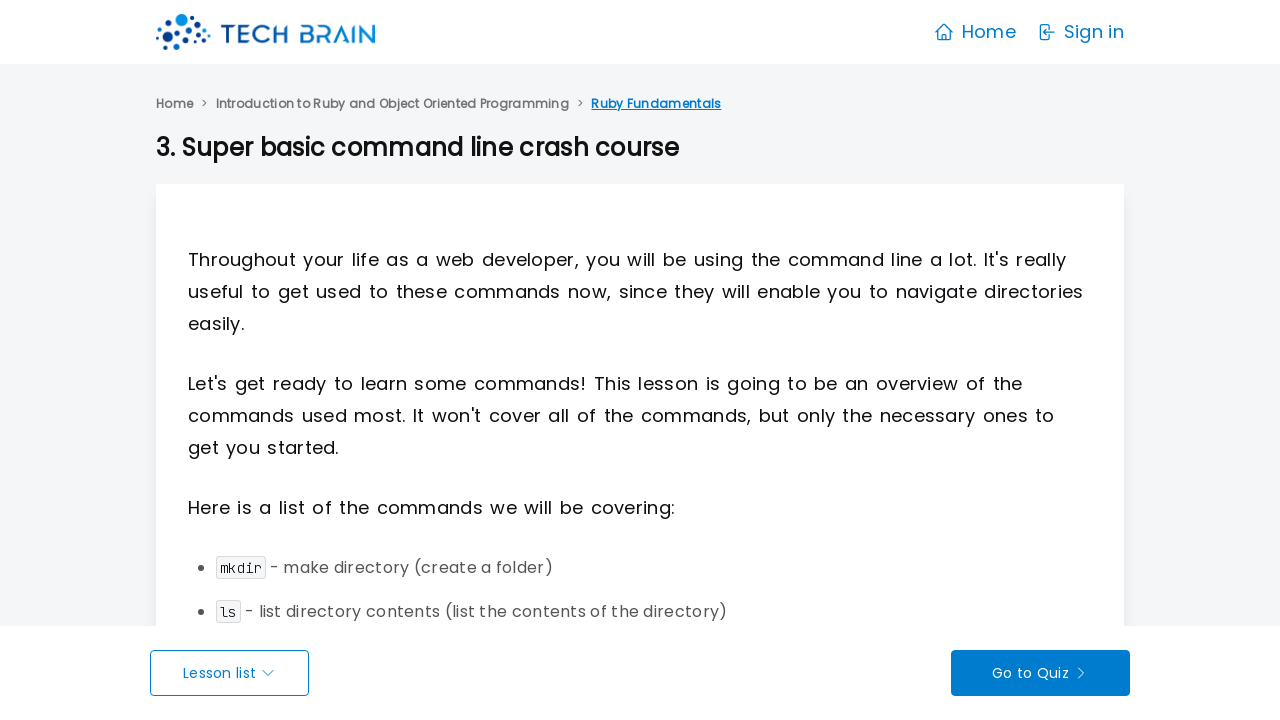

Clicked on 'Introduction to Ruby and Object Oriented Programming' chapter link at (392, 104) on xpath=//a[contains(text(),"Introduction to Ruby and Object Oriented Programmi")]
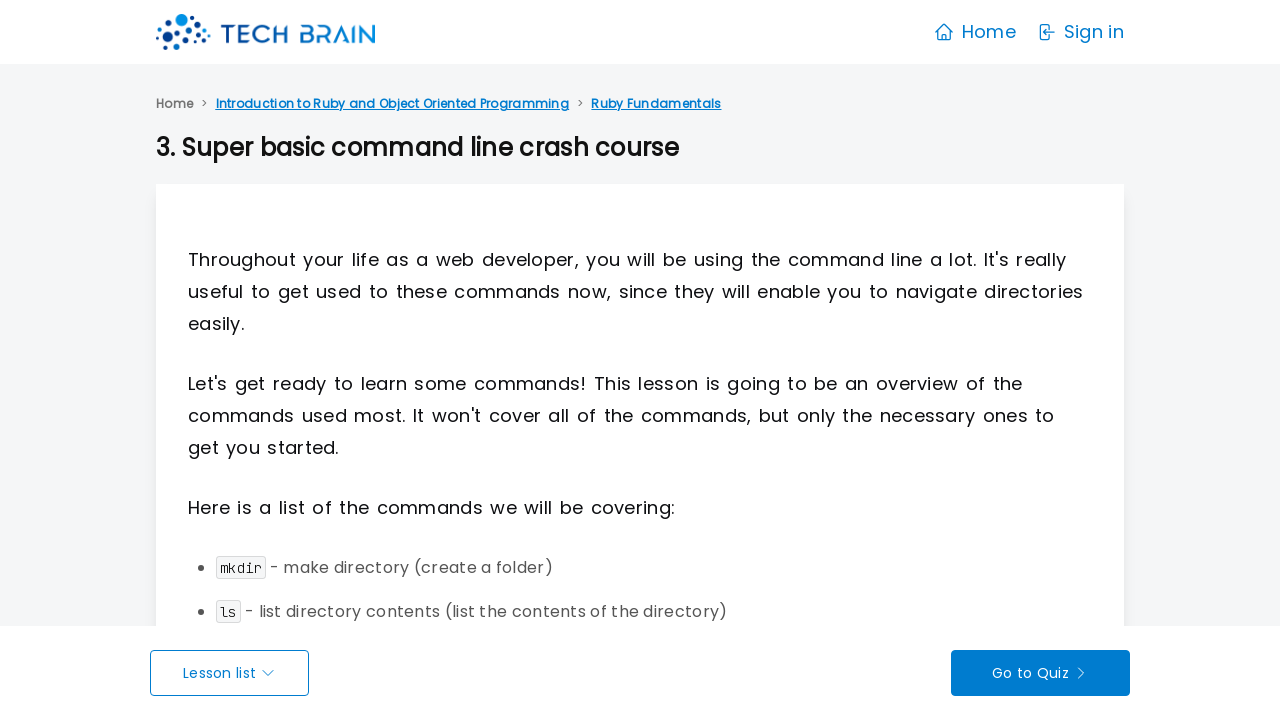

Waited for navigation to complete
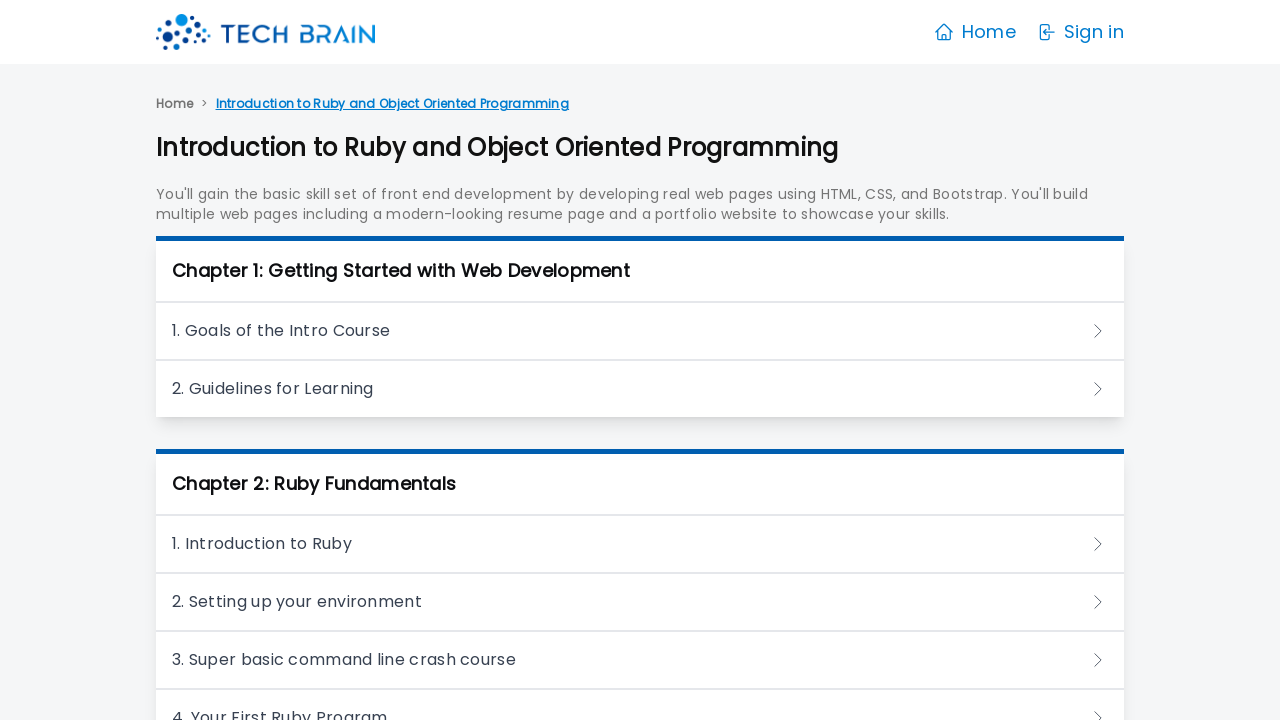

Clicked on chapter 6 at (640, 691) on xpath=//h3 >> nth=5
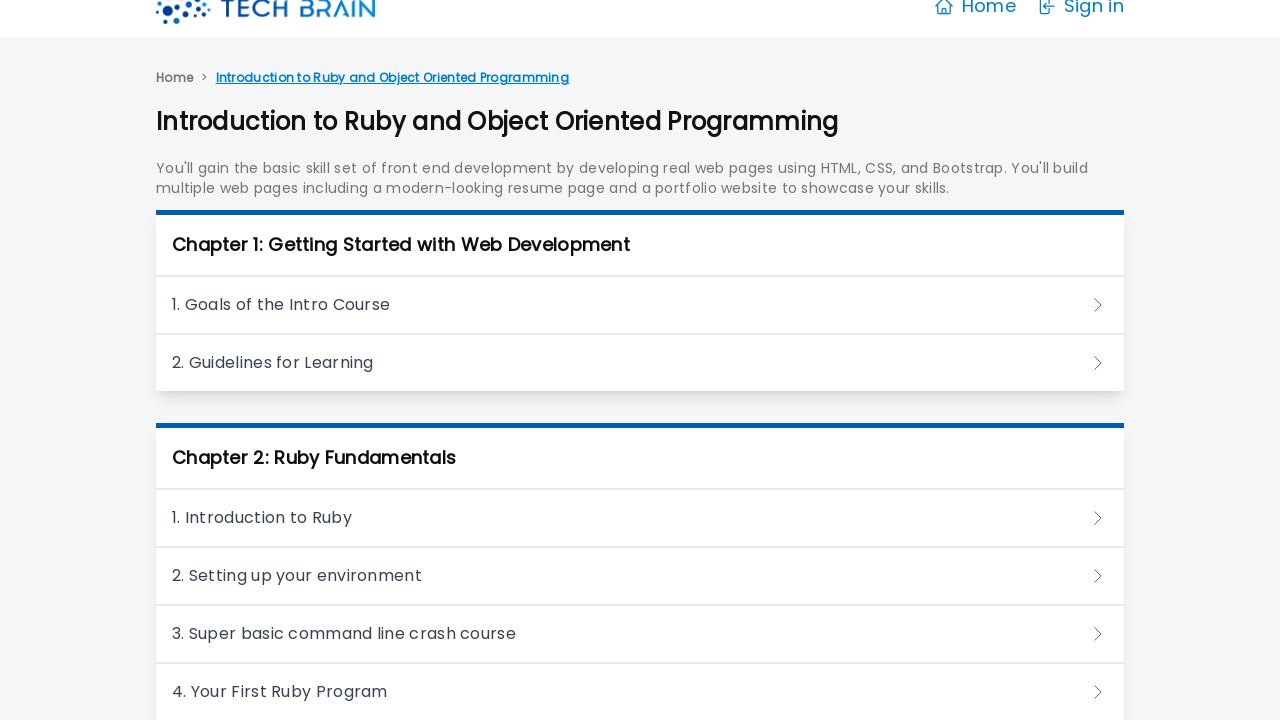

Waited for content to load after clicking chapter 6
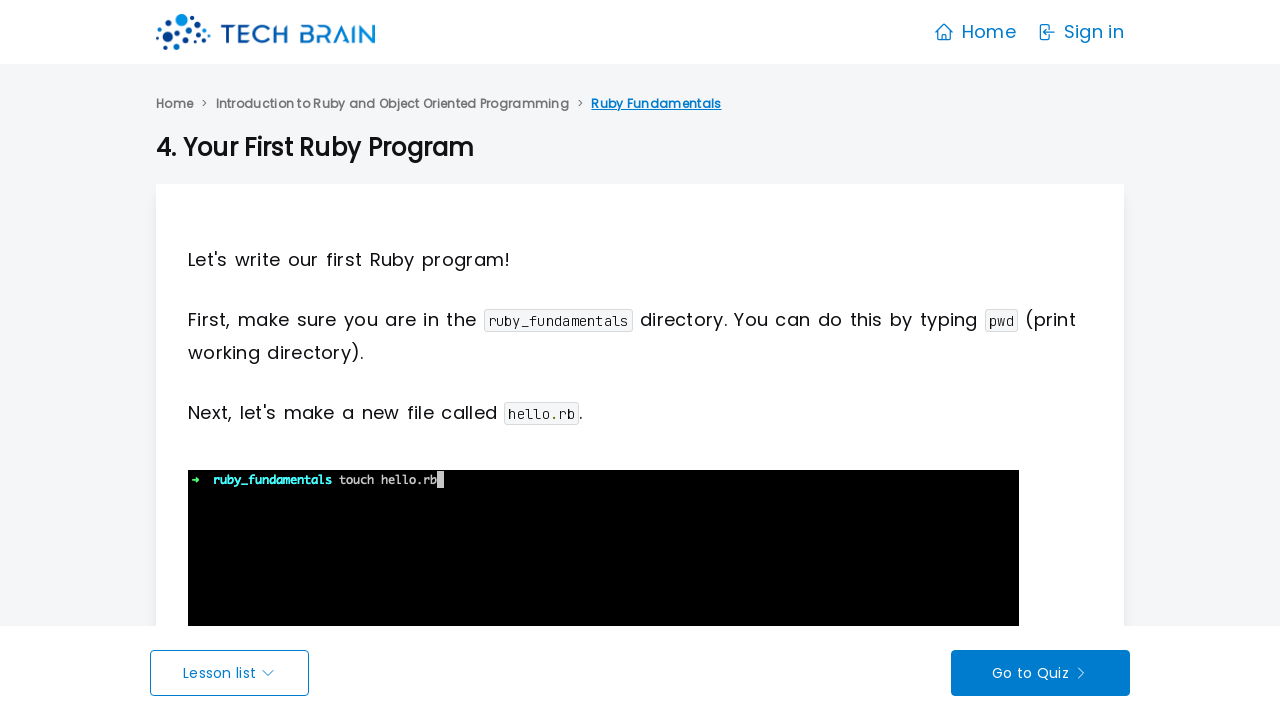

Clicked on 'Introduction to Ruby and Object Oriented Programming' chapter link at (392, 104) on xpath=//a[contains(text(),"Introduction to Ruby and Object Oriented Programmi")]
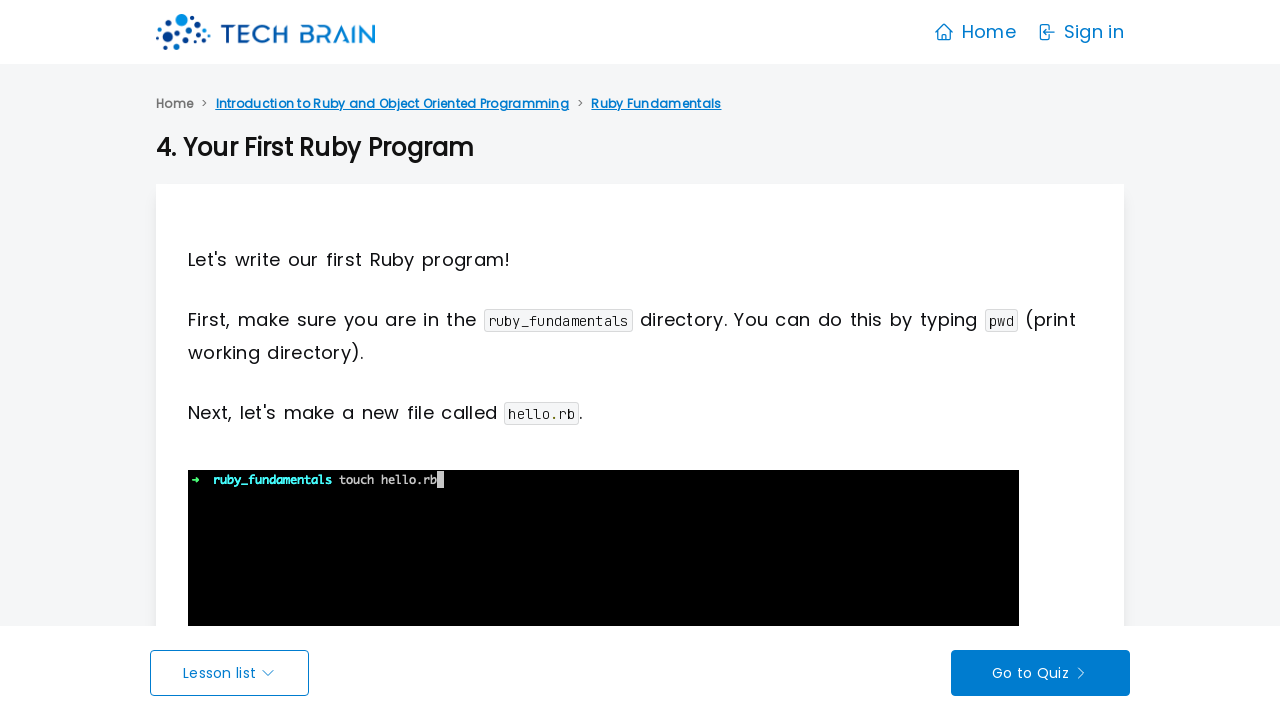

Waited for navigation to complete
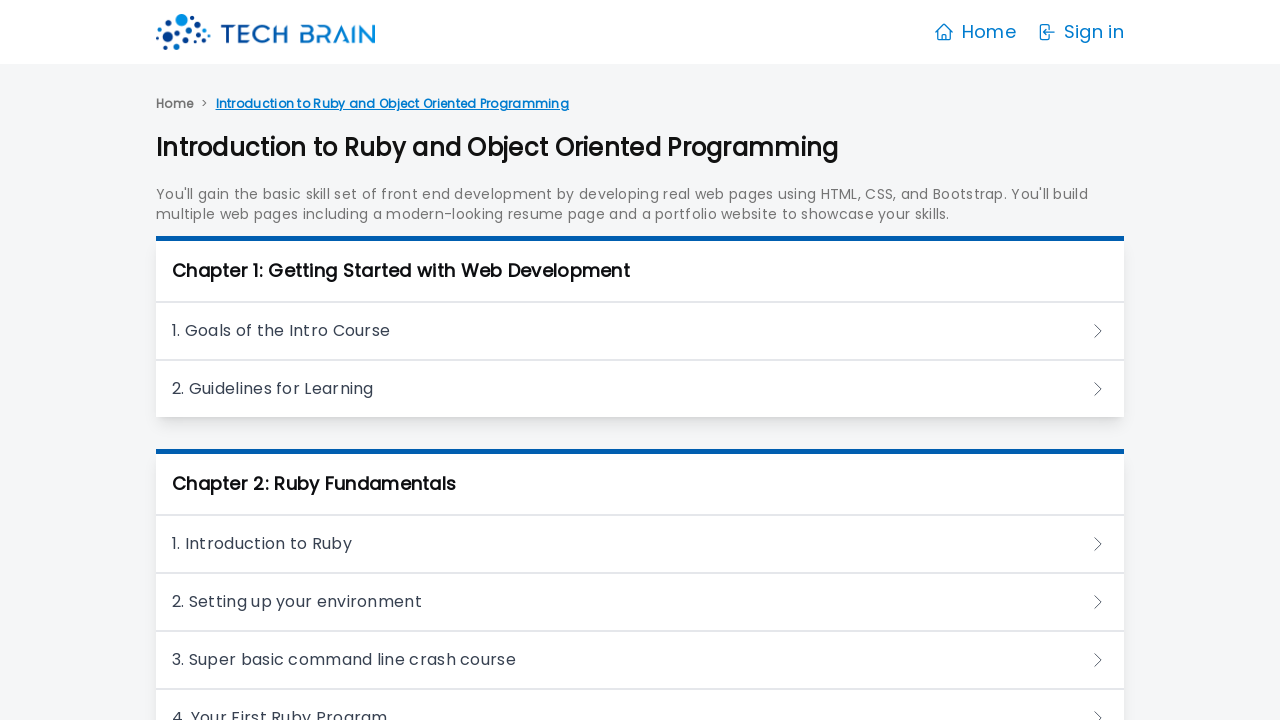

Clicked on chapter 7 at (640, 360) on xpath=//h3 >> nth=6
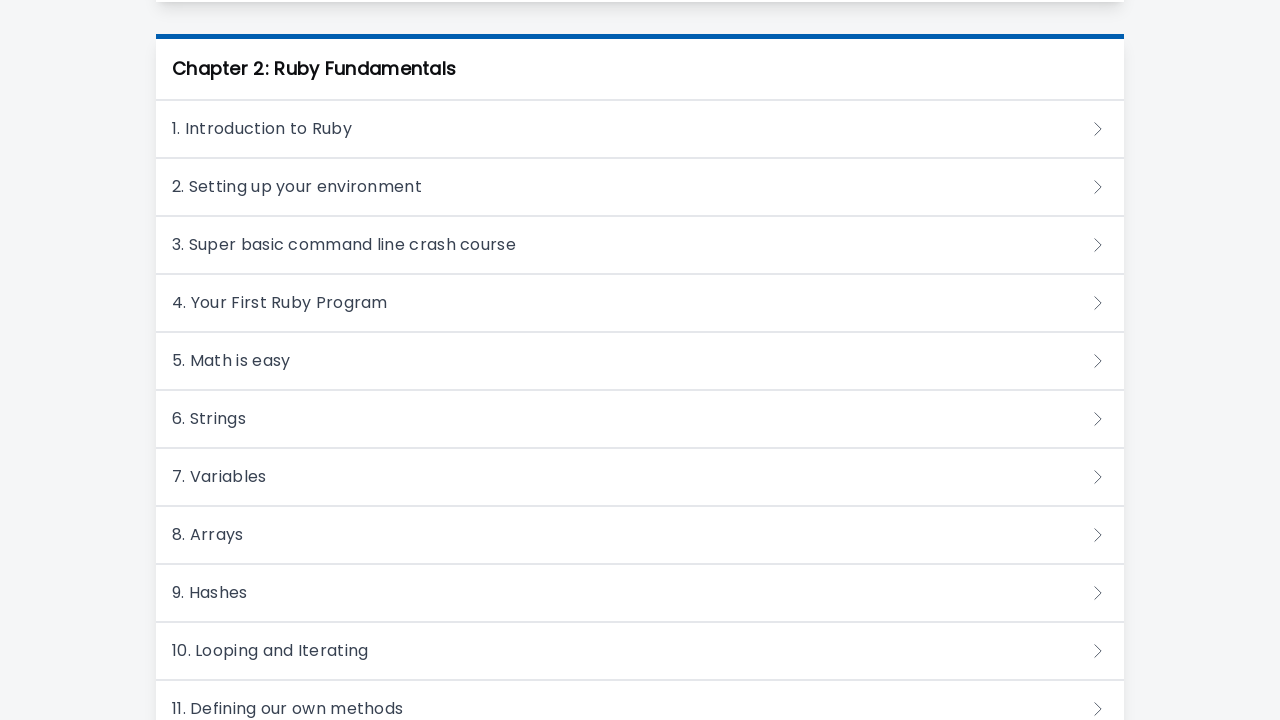

Waited for content to load after clicking chapter 7
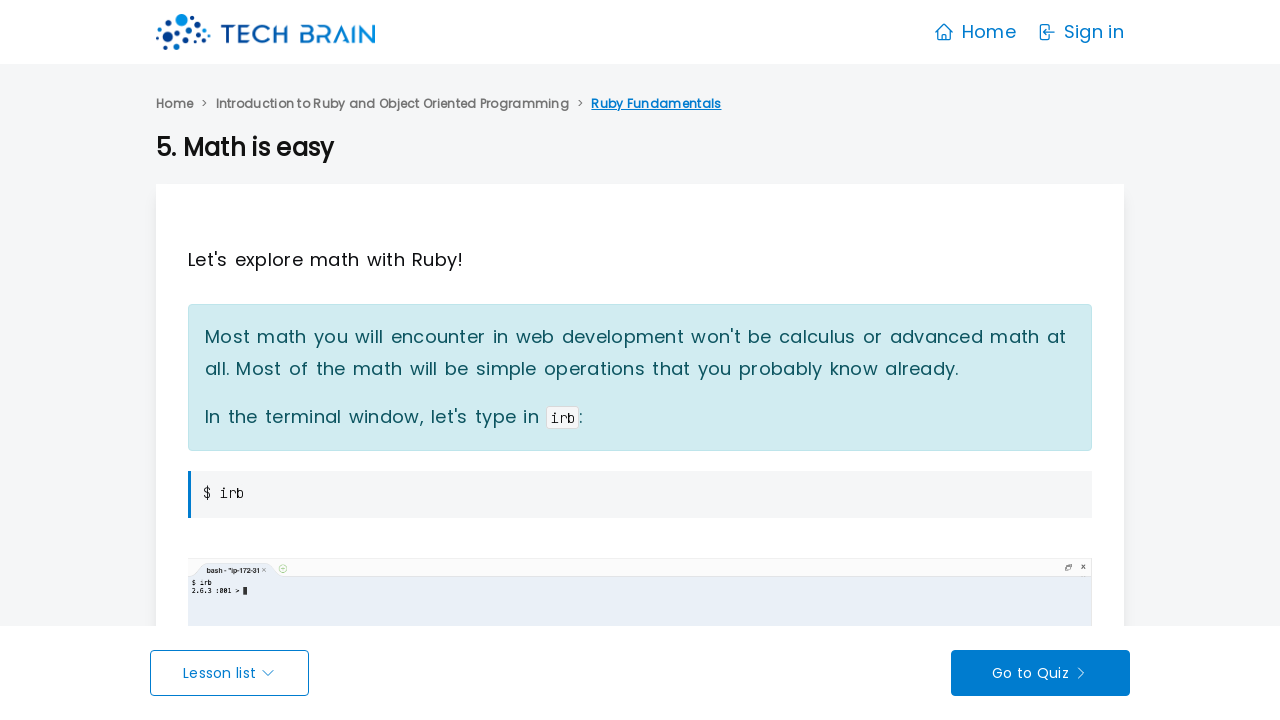

Clicked on 'Introduction to Ruby and Object Oriented Programming' chapter link at (392, 104) on xpath=//a[contains(text(),"Introduction to Ruby and Object Oriented Programmi")]
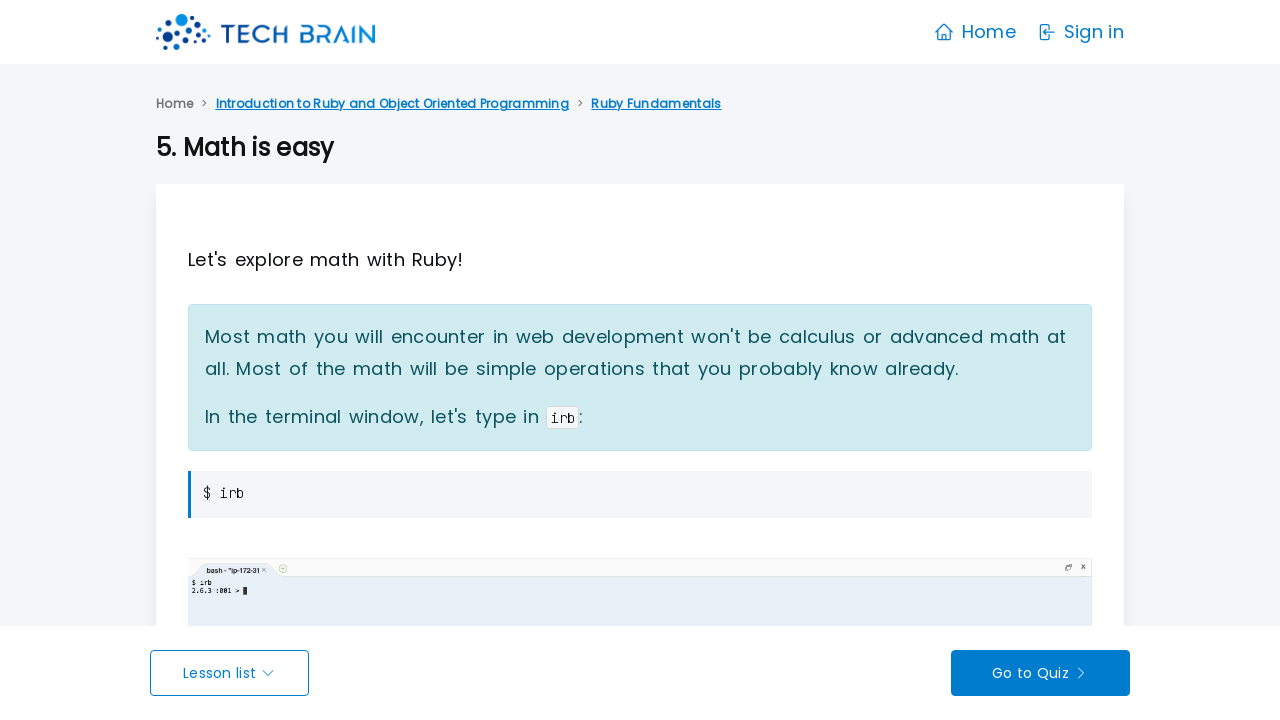

Waited for navigation to complete
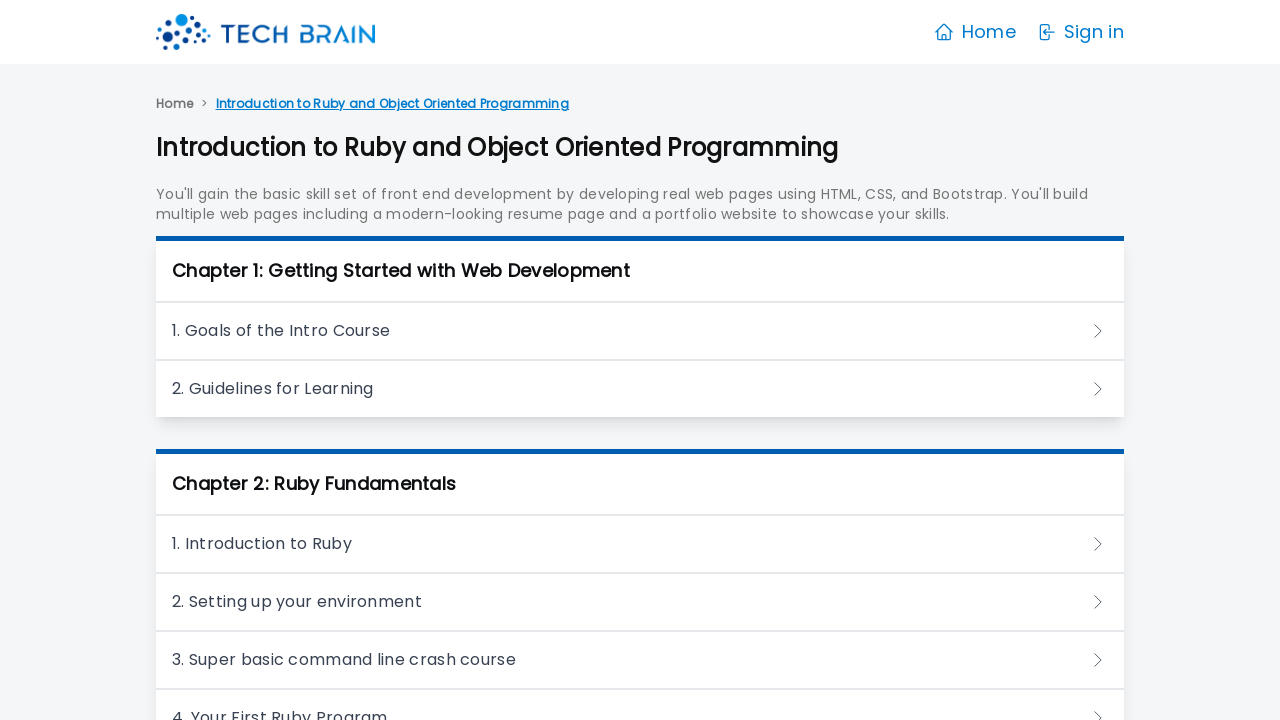

Clicked on chapter 8 at (640, 360) on xpath=//h3 >> nth=7
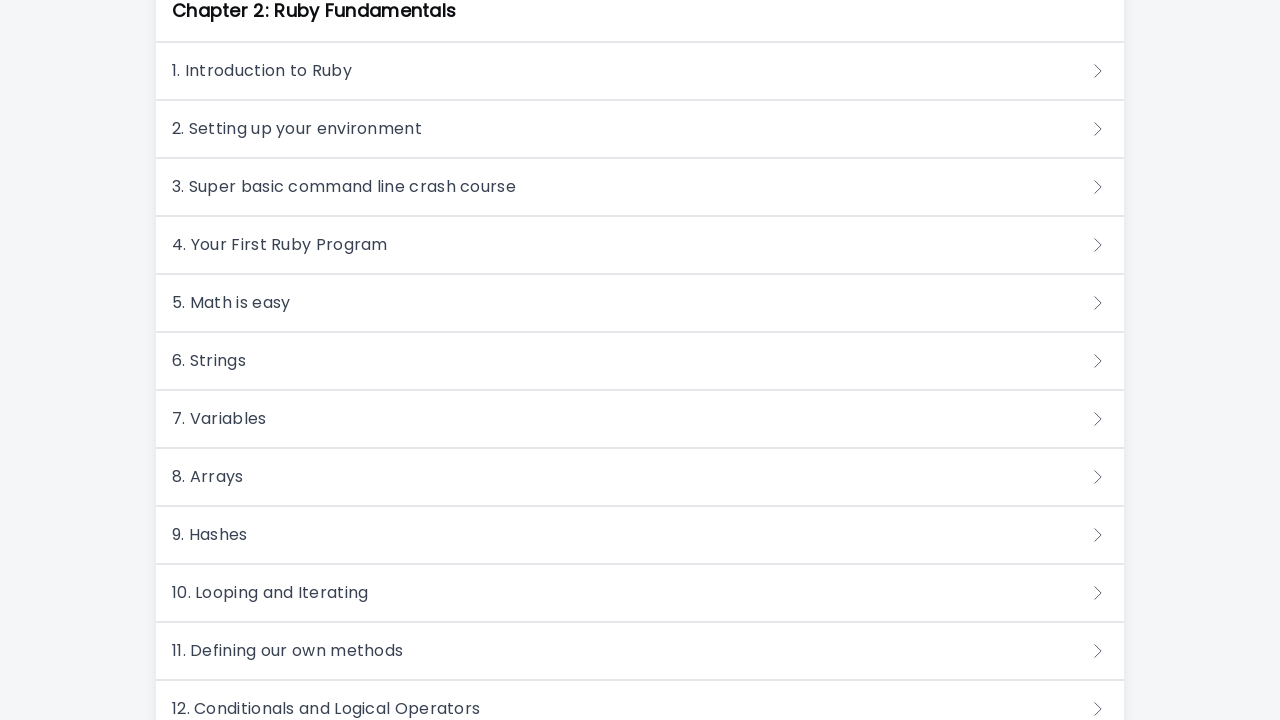

Waited for content to load after clicking chapter 8
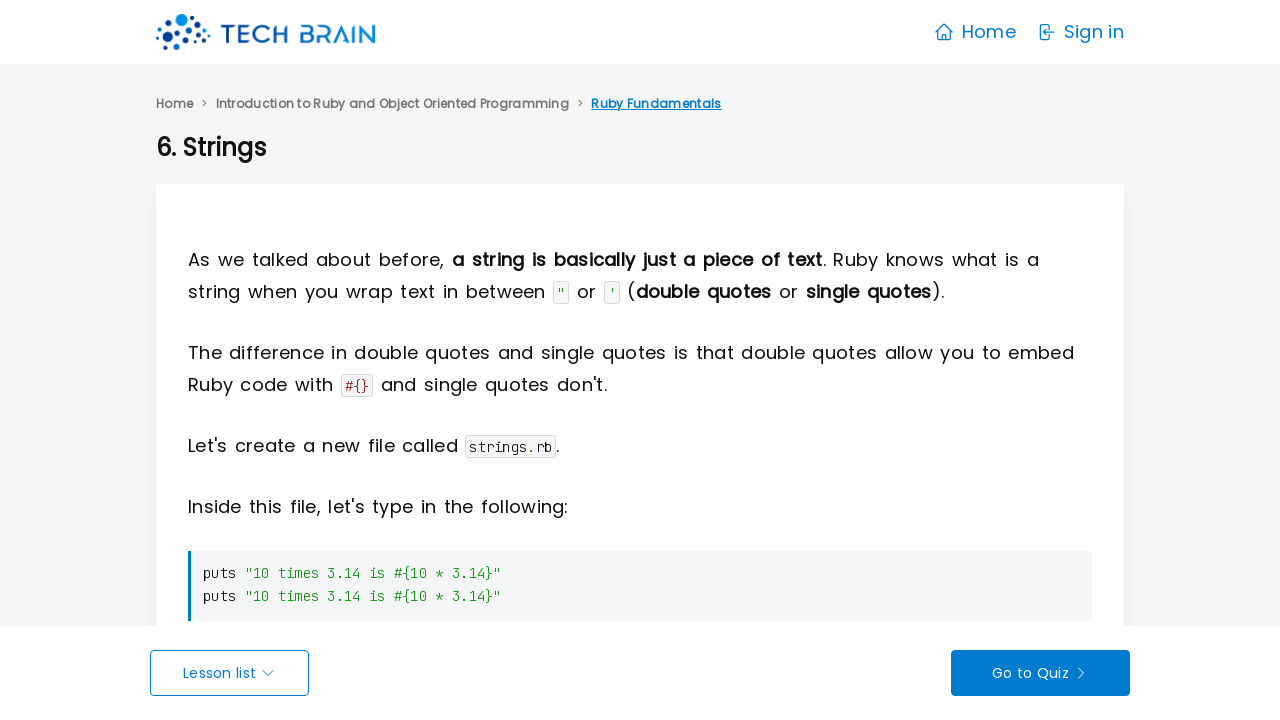

Clicked on 'Introduction to Ruby and Object Oriented Programming' chapter link at (392, 104) on xpath=//a[contains(text(),"Introduction to Ruby and Object Oriented Programmi")]
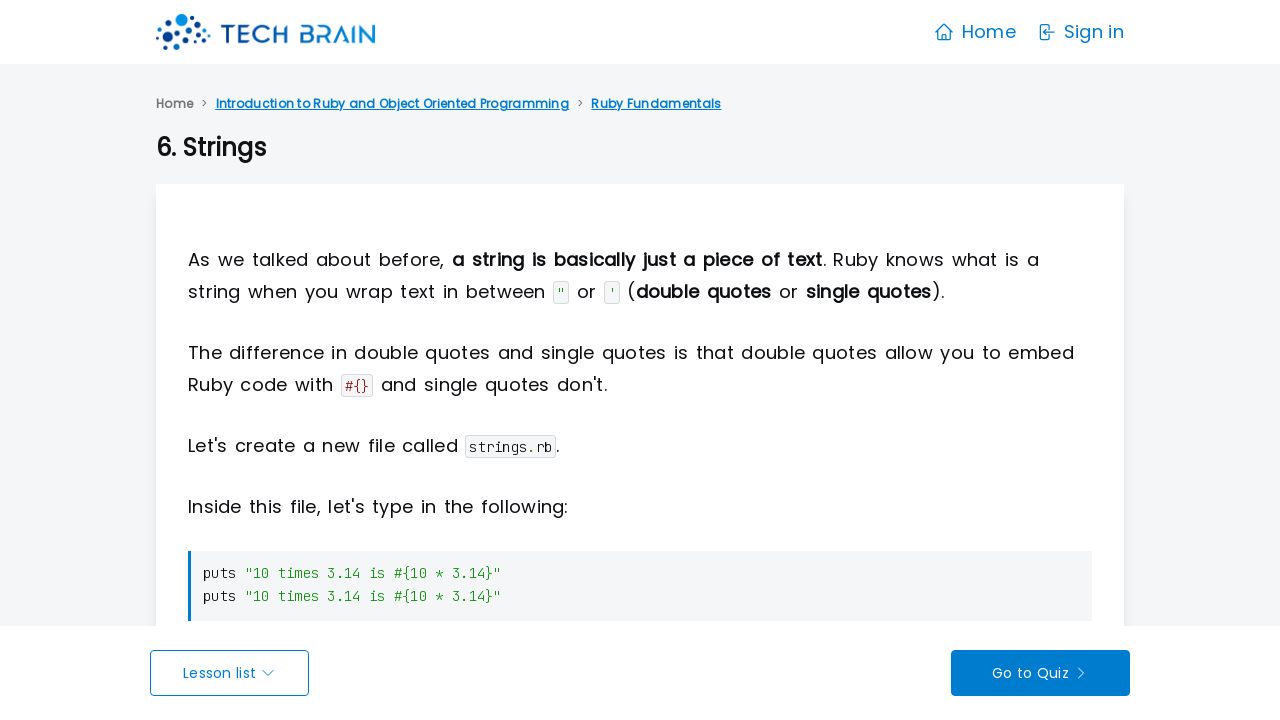

Waited for navigation to complete
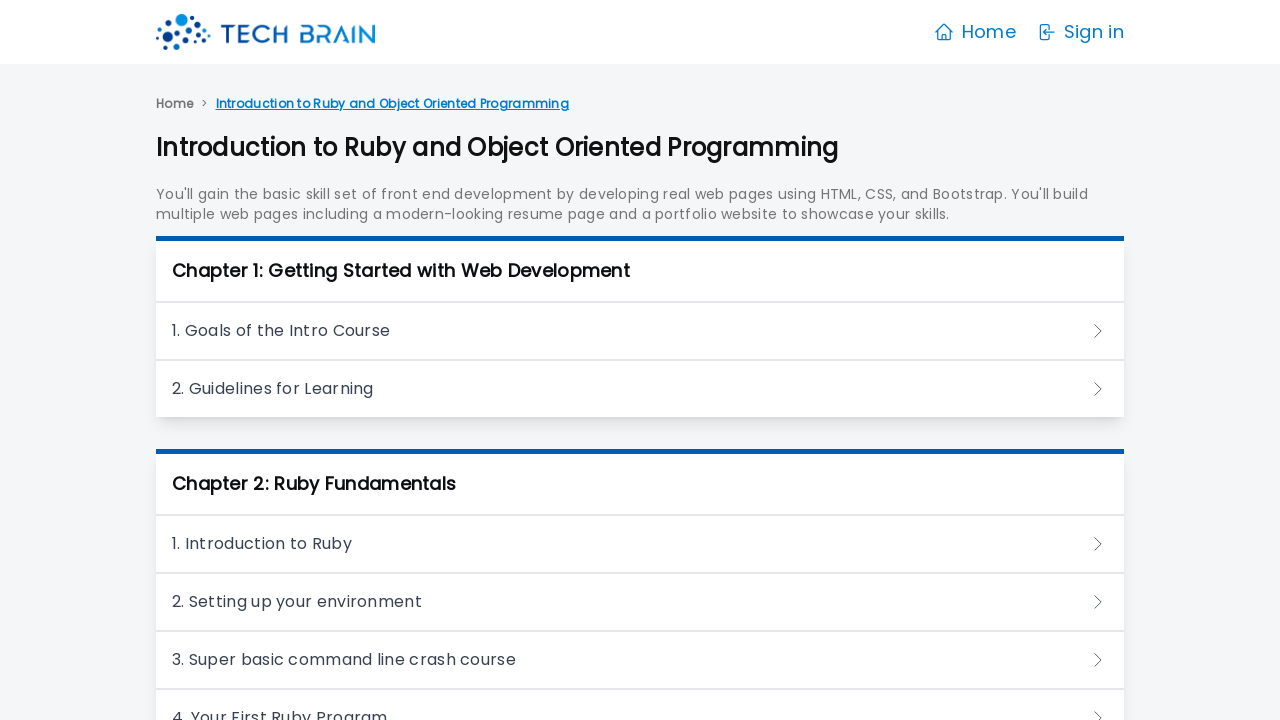

Clicked on chapter 9 at (640, 360) on xpath=//h3 >> nth=8
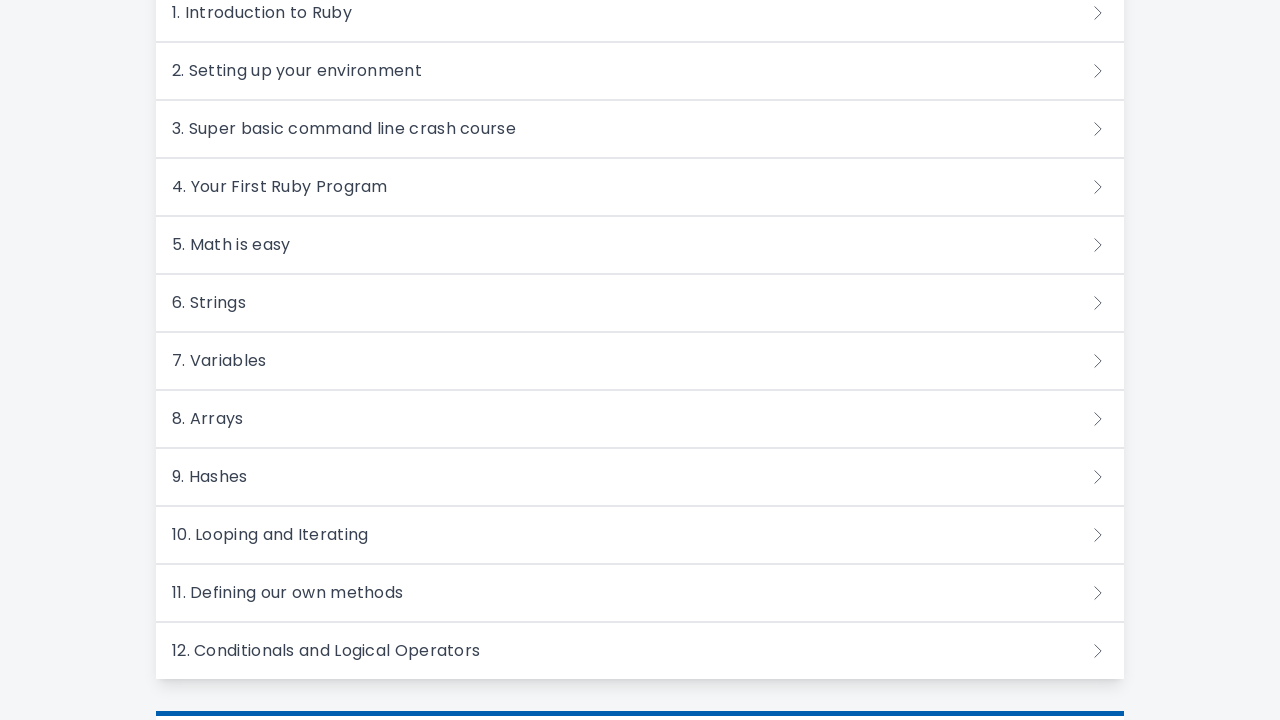

Waited for content to load after clicking chapter 9
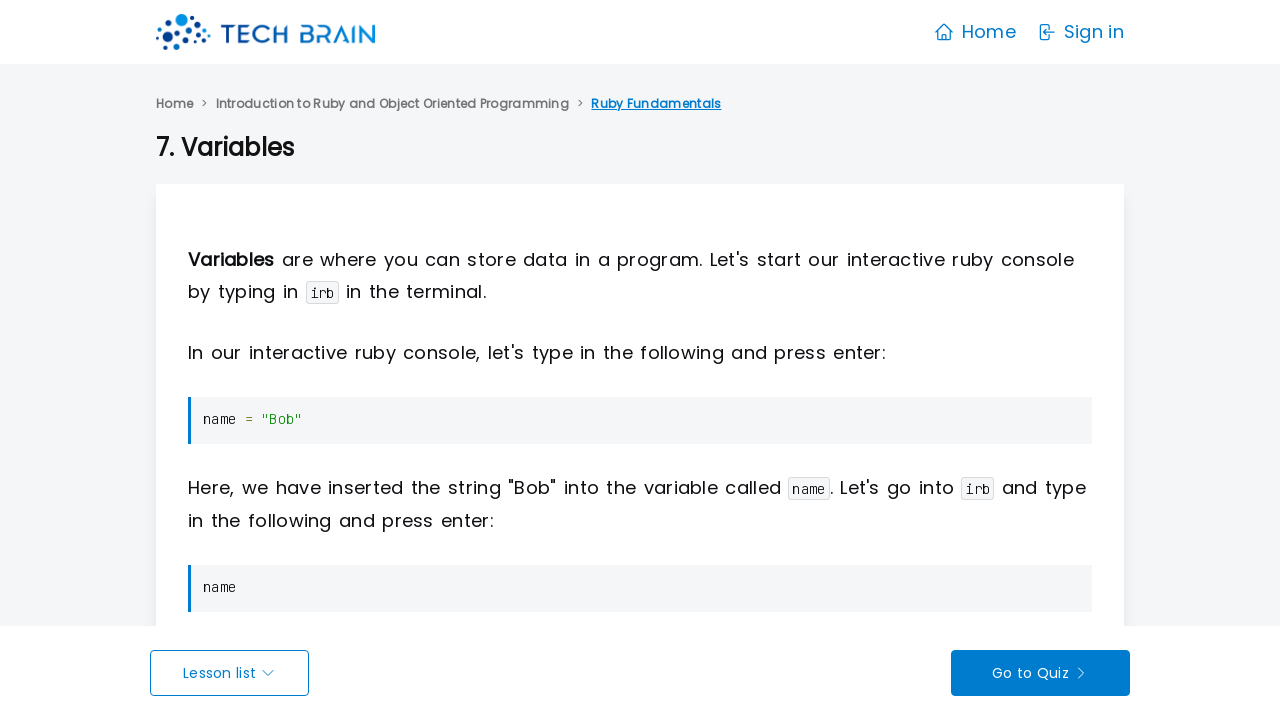

Clicked on 'Introduction to Ruby and Object Oriented Programming' chapter link at (392, 104) on xpath=//a[contains(text(),"Introduction to Ruby and Object Oriented Programmi")]
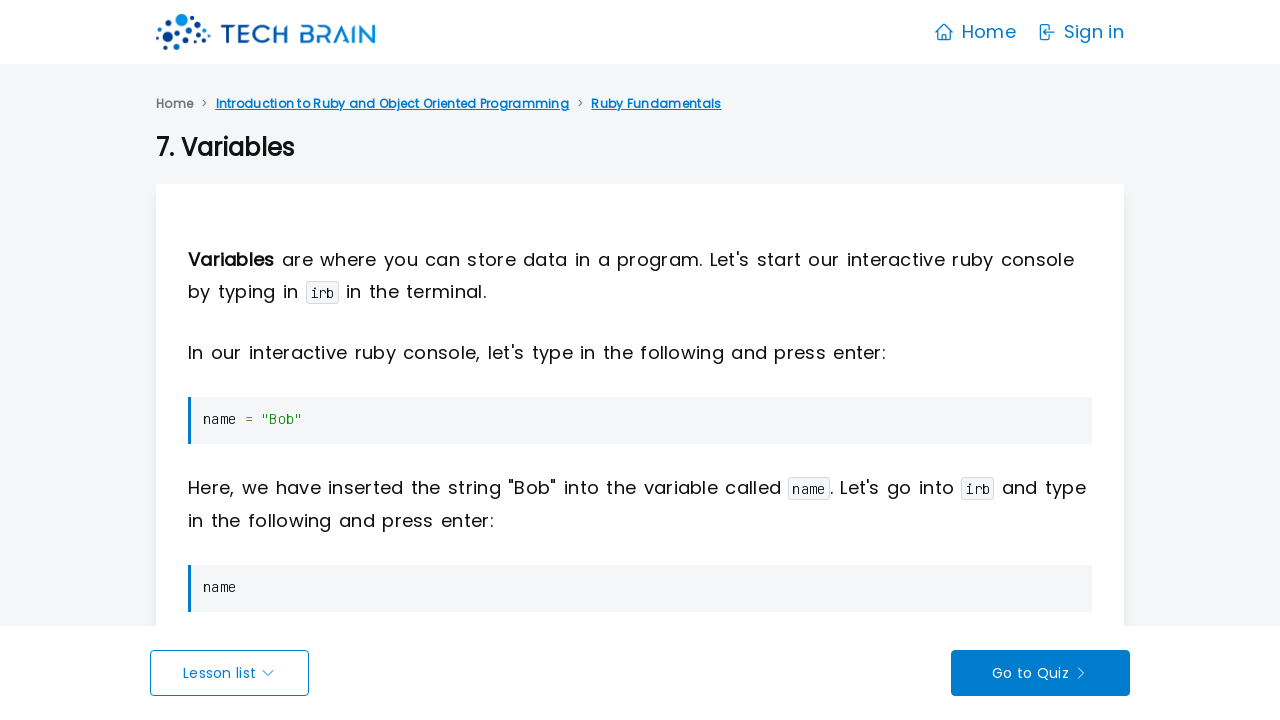

Waited for navigation to complete
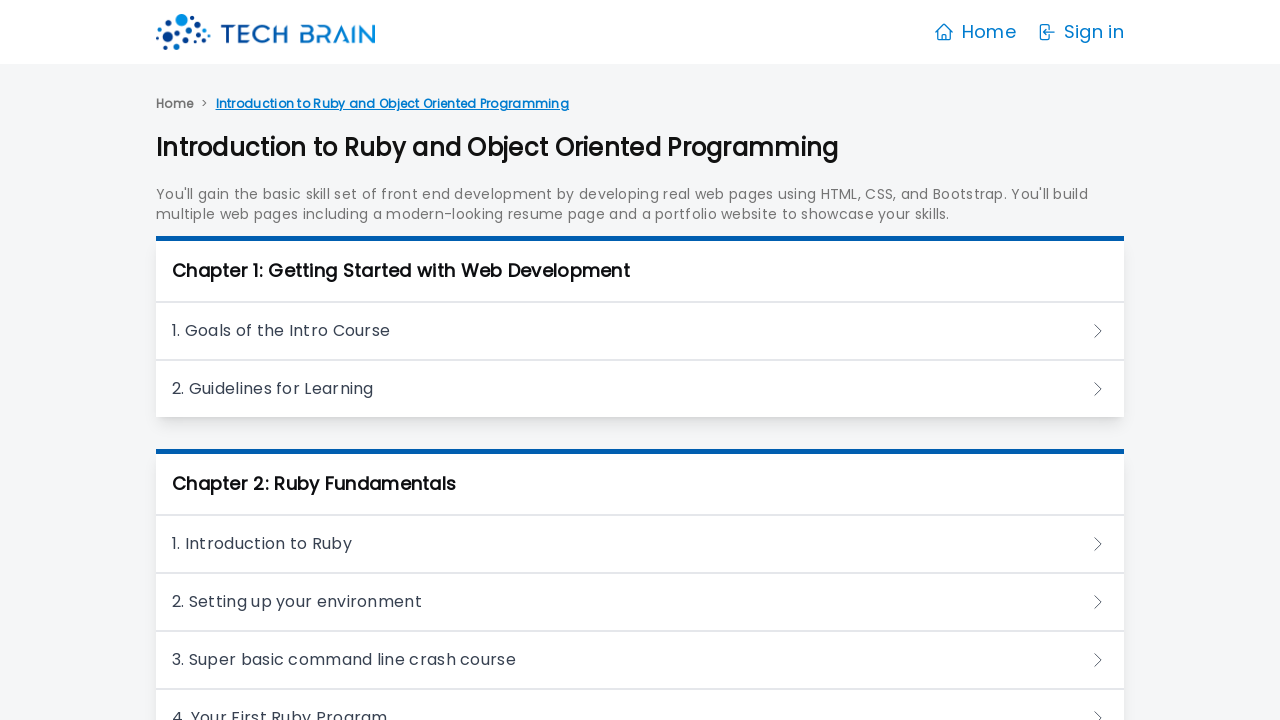

Clicked on chapter 10 at (640, 360) on xpath=//h3 >> nth=9
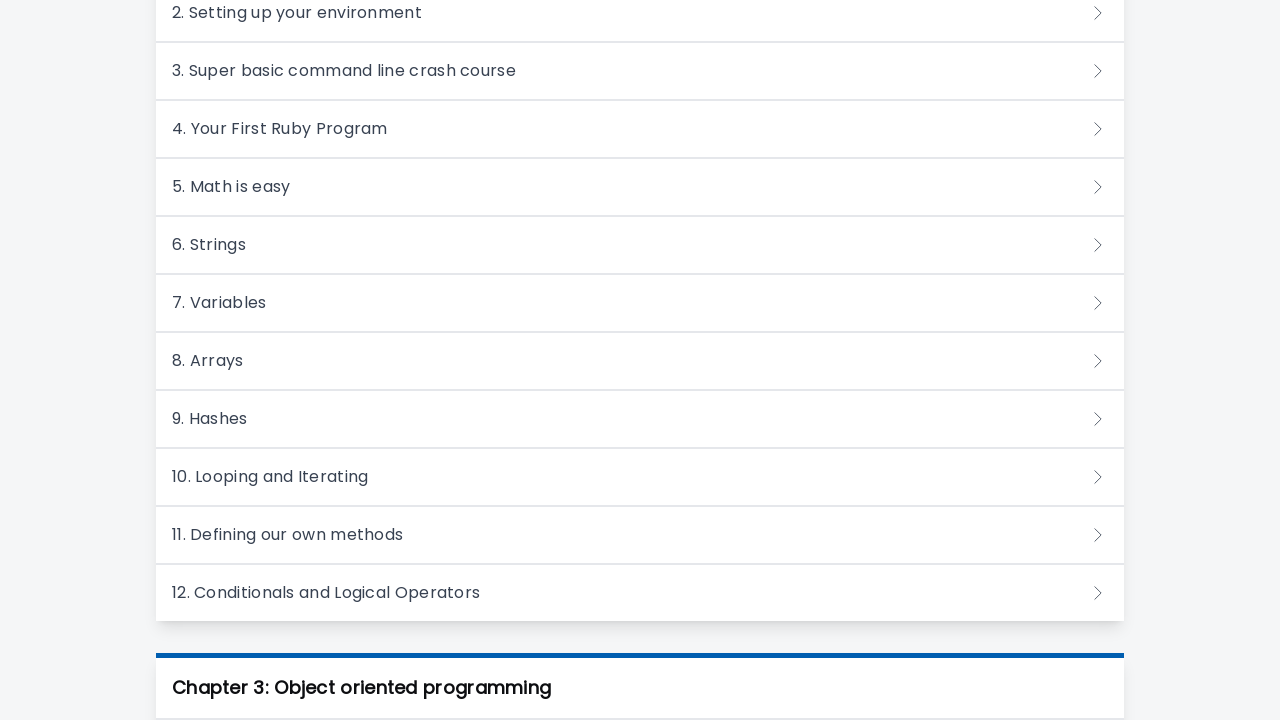

Waited for content to load after clicking chapter 10
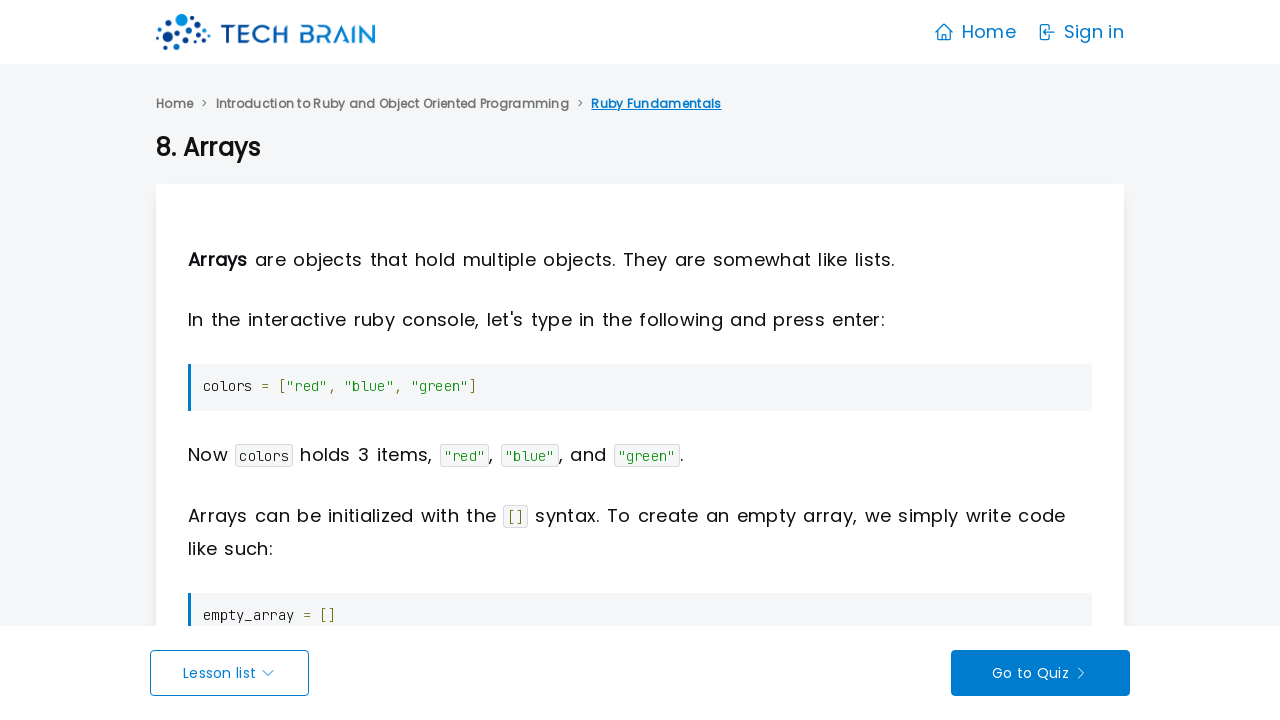

Clicked on 'Introduction to Ruby and Object Oriented Programming' chapter link at (392, 104) on xpath=//a[contains(text(),"Introduction to Ruby and Object Oriented Programmi")]
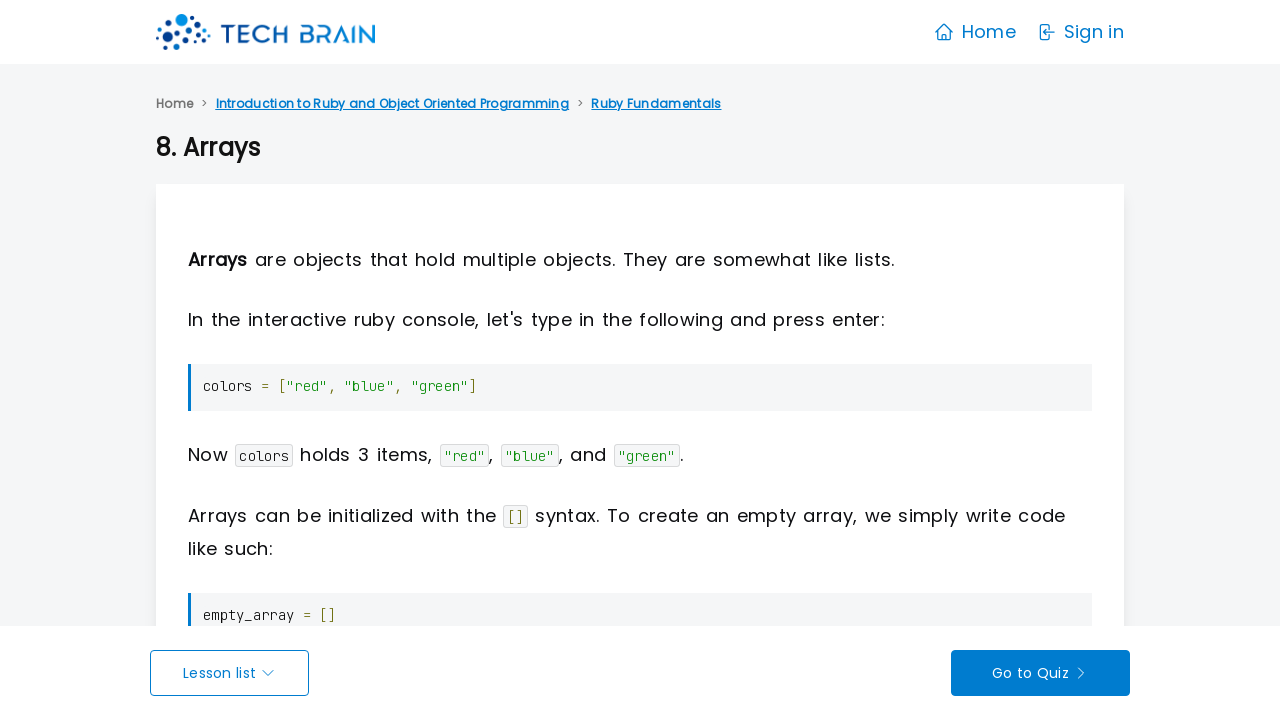

Waited for navigation to complete
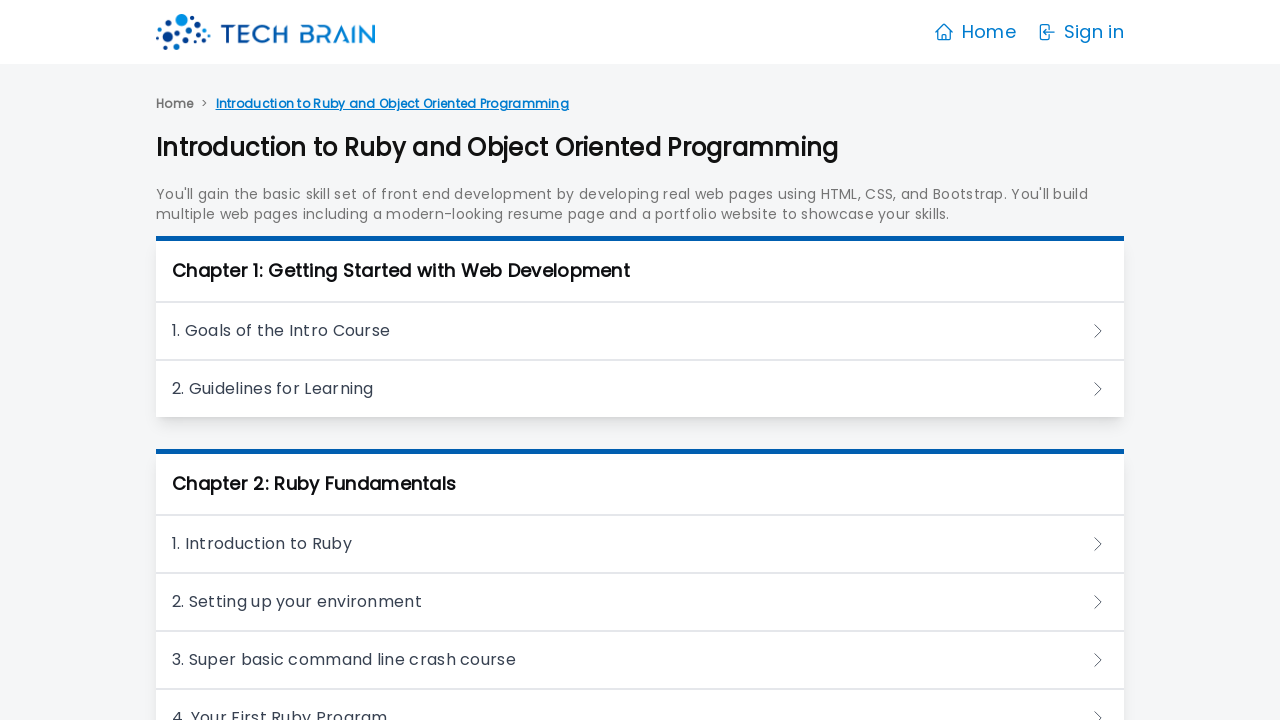

Clicked on chapter 11 at (640, 360) on xpath=//h3 >> nth=10
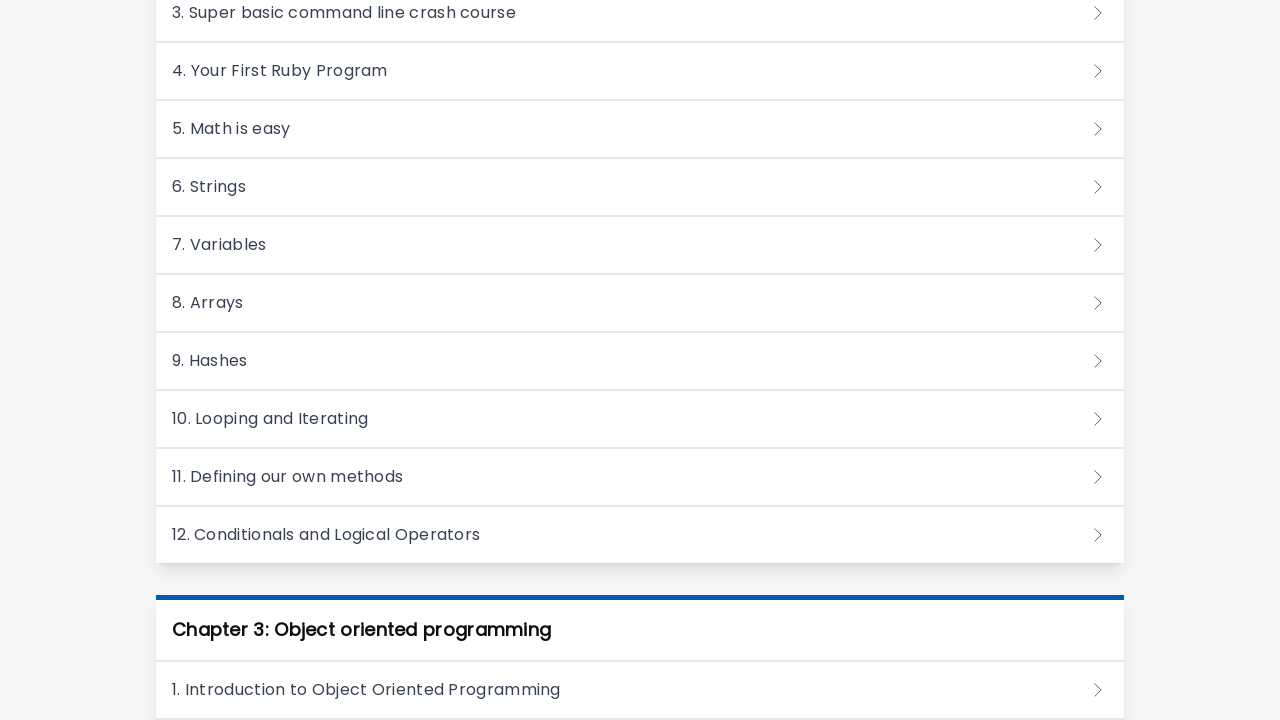

Waited for content to load after clicking chapter 11
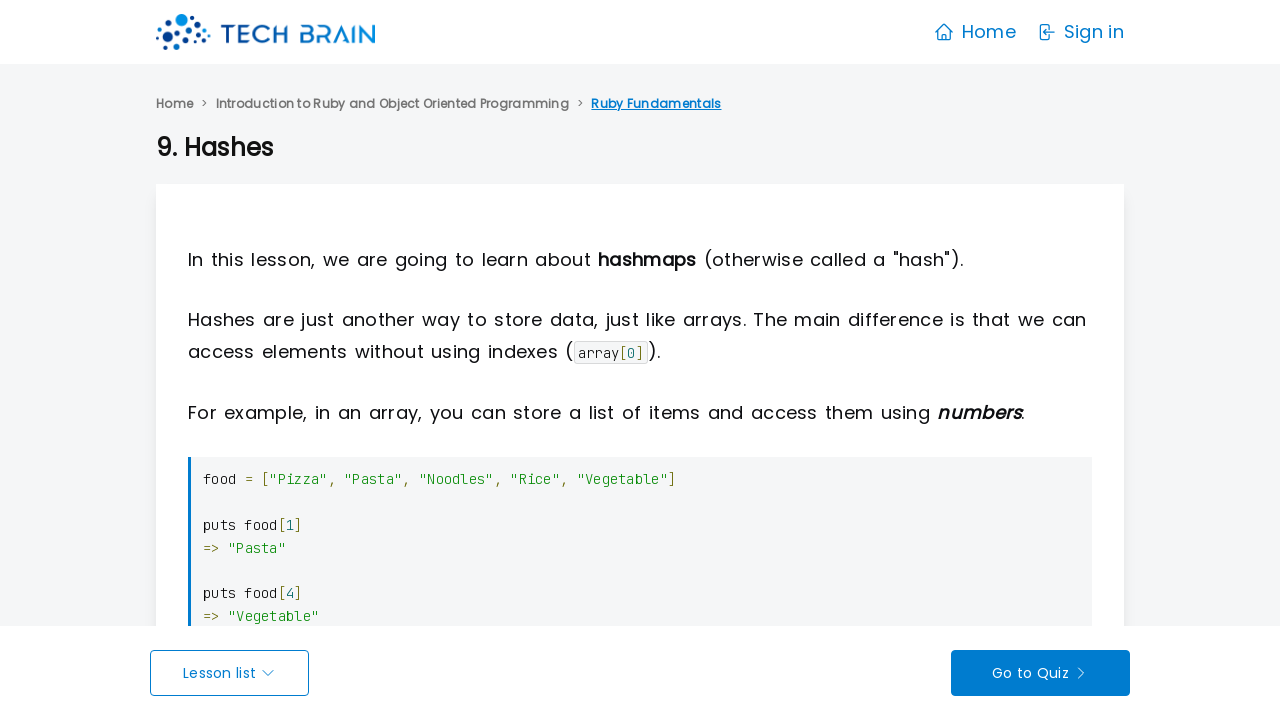

Clicked on 'Introduction to Ruby and Object Oriented Programming' chapter link at (392, 104) on xpath=//a[contains(text(),"Introduction to Ruby and Object Oriented Programmi")]
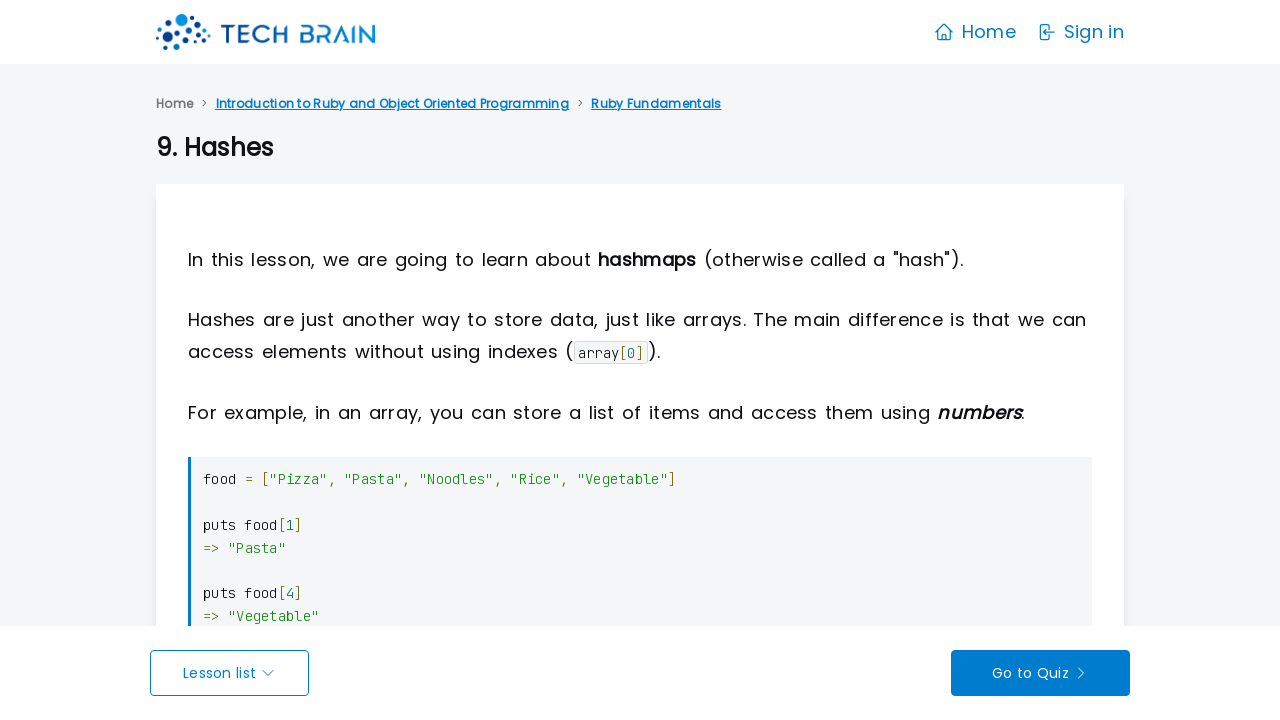

Waited for navigation to complete
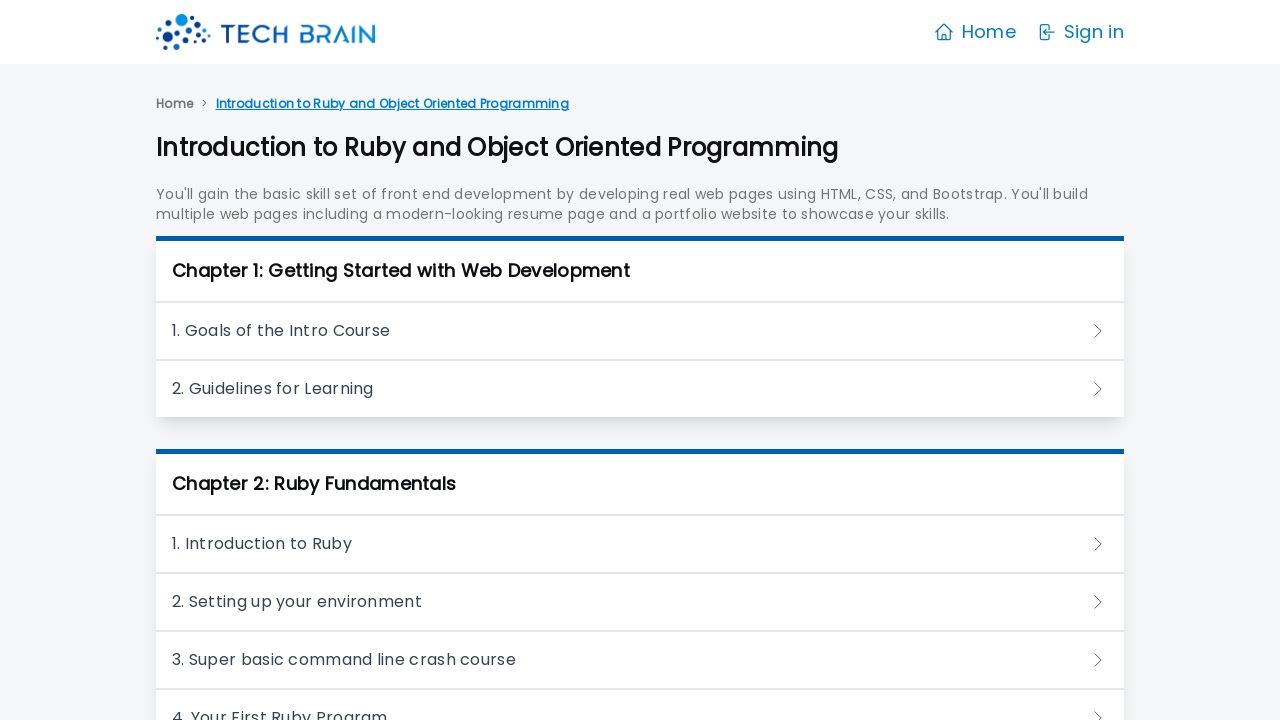

Clicked on chapter 12 at (640, 360) on xpath=//h3 >> nth=11
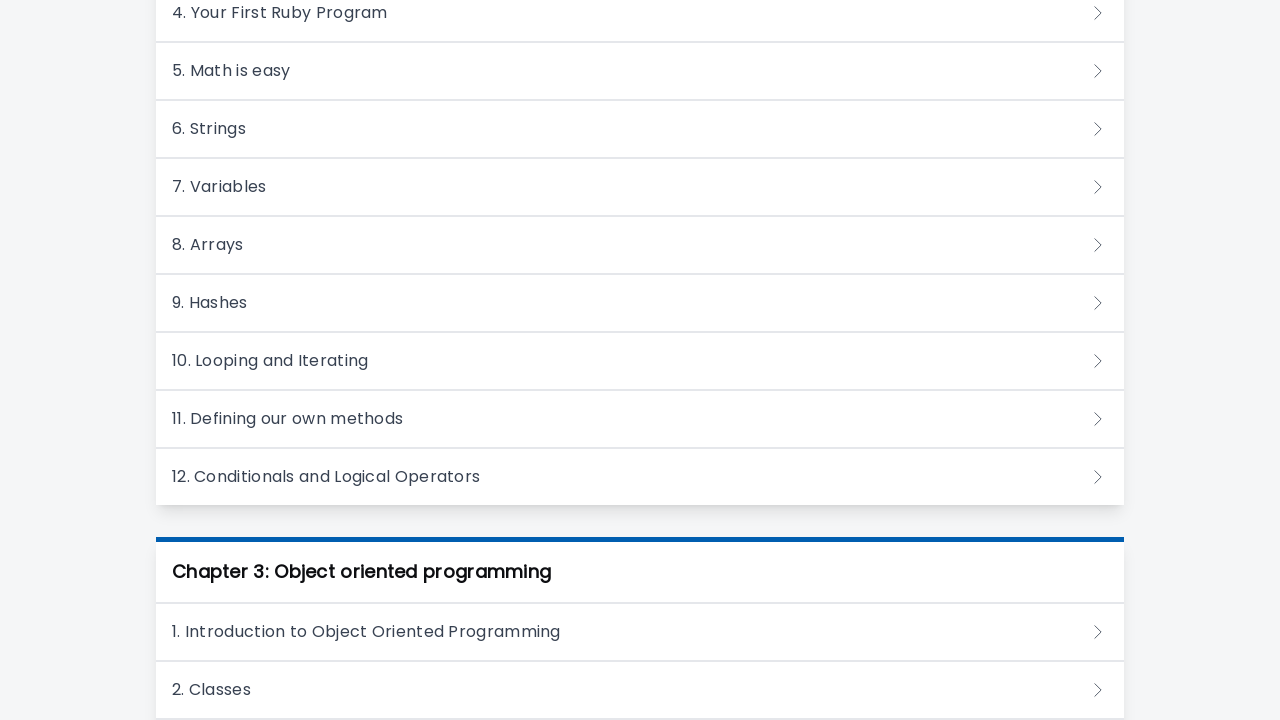

Waited for content to load after clicking chapter 12
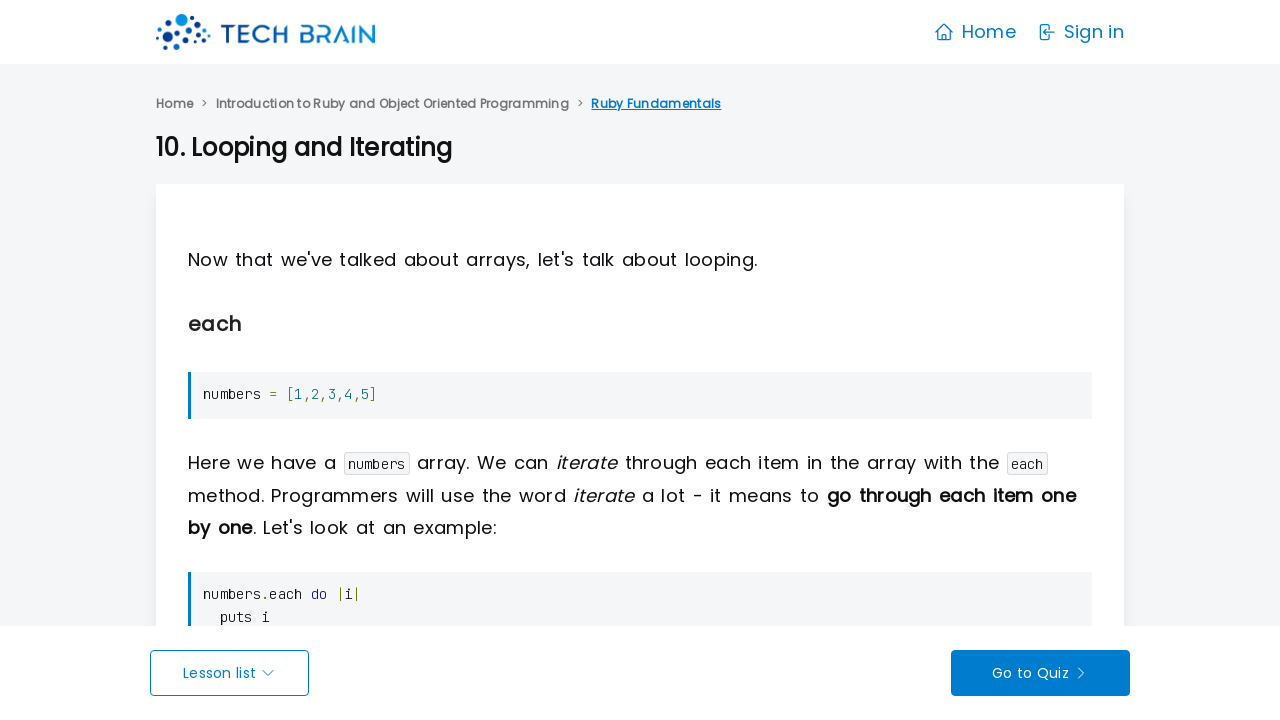

Clicked on 'Introduction to Ruby and Object Oriented Programming' chapter link at (392, 104) on xpath=//a[contains(text(),"Introduction to Ruby and Object Oriented Programmi")]
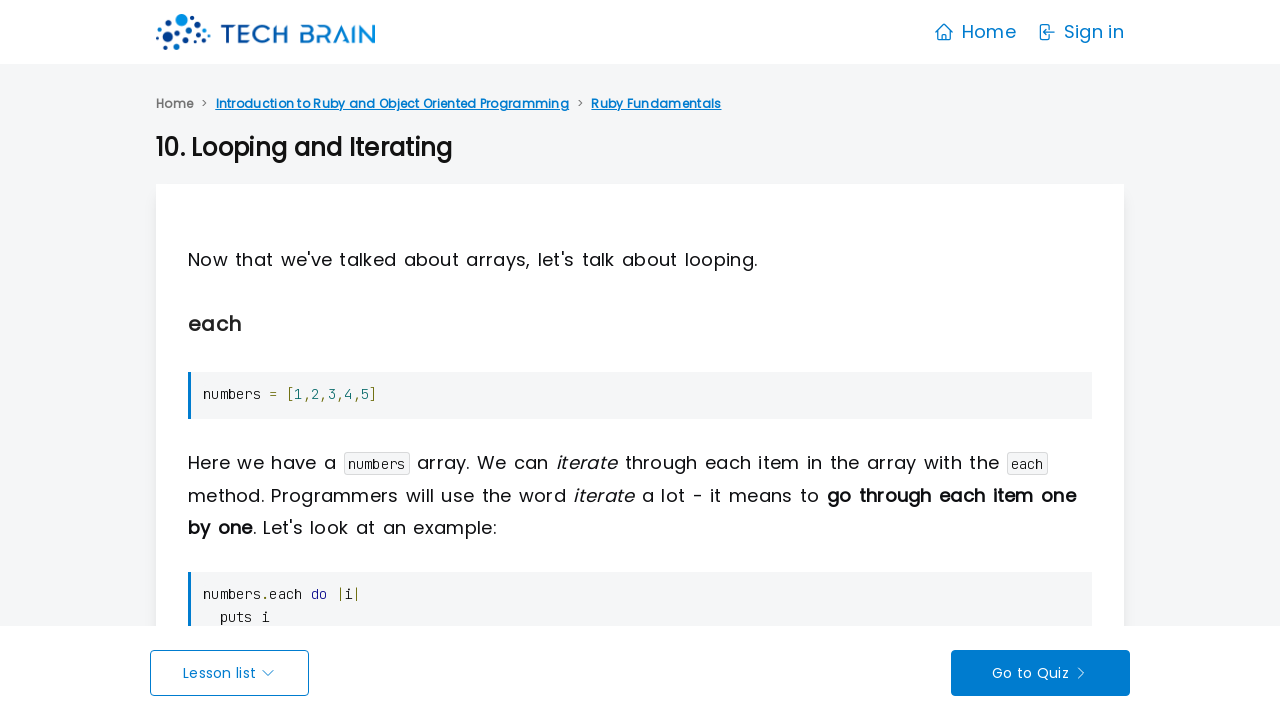

Waited for navigation to complete
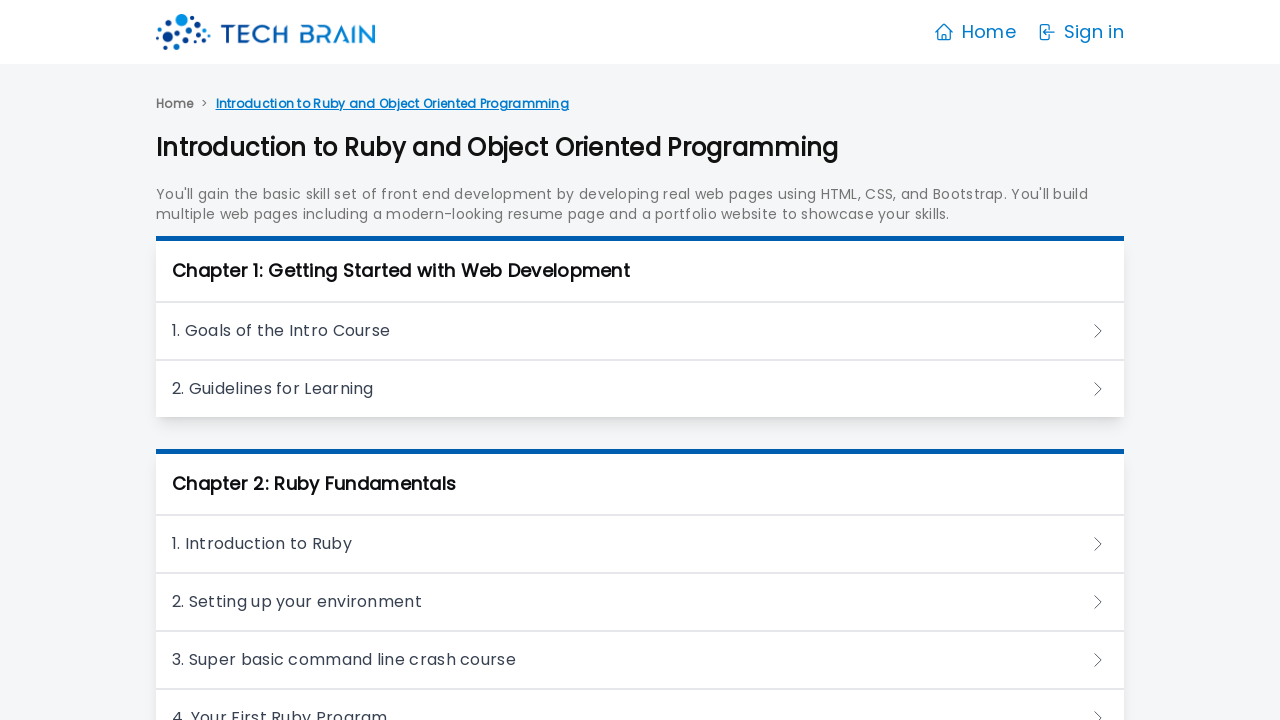

Clicked on chapter 13 at (640, 360) on xpath=//h3 >> nth=12
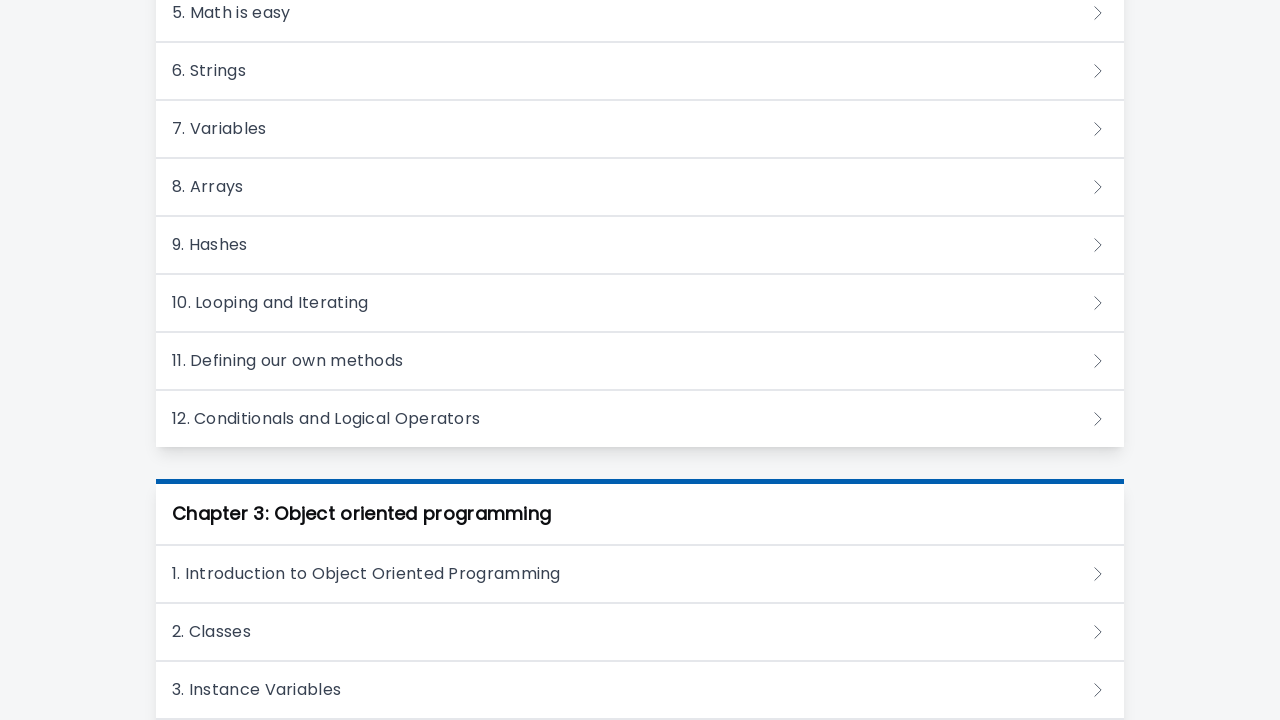

Waited for content to load after clicking chapter 13
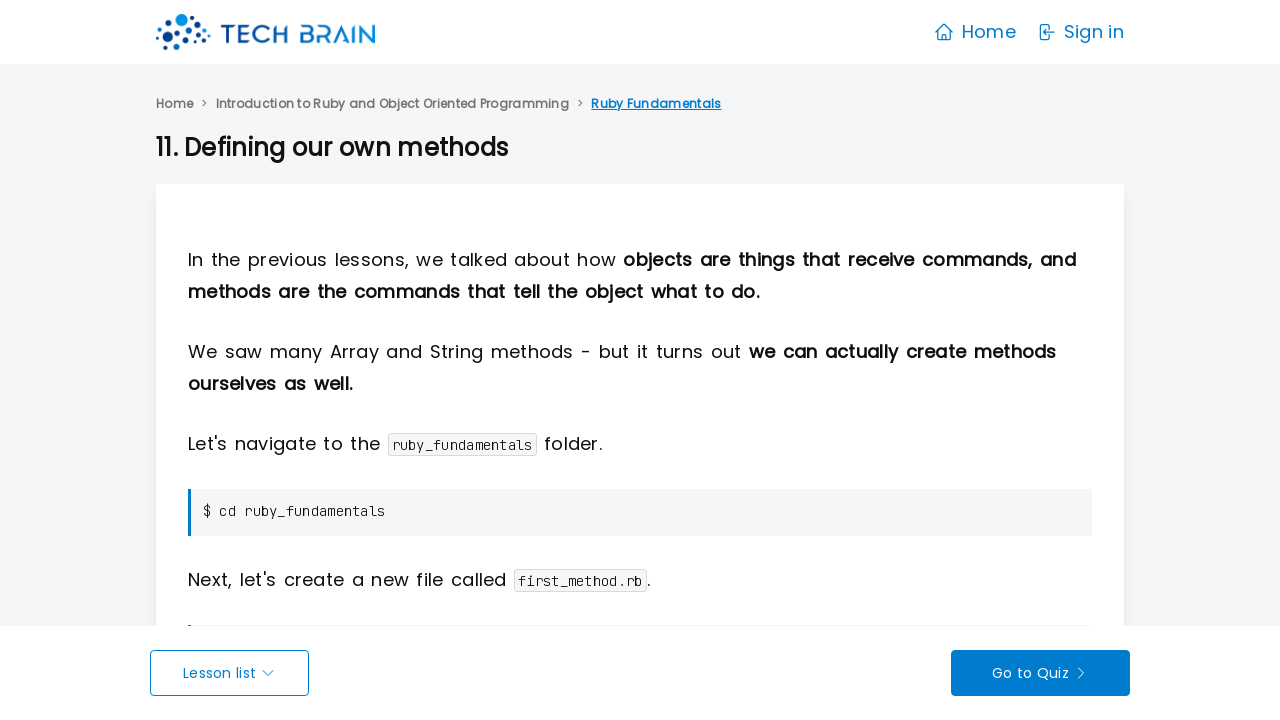

Clicked on 'Introduction to Ruby and Object Oriented Programming' chapter link at (392, 104) on xpath=//a[contains(text(),"Introduction to Ruby and Object Oriented Programmi")]
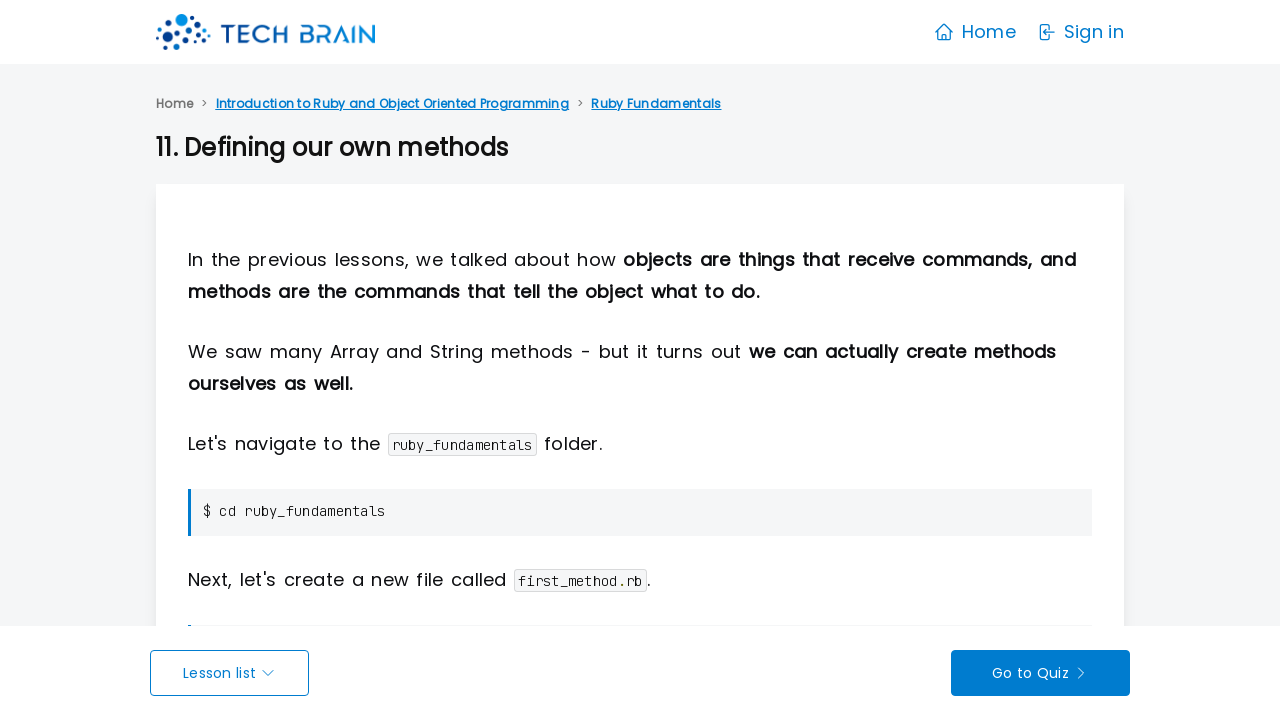

Waited for navigation to complete
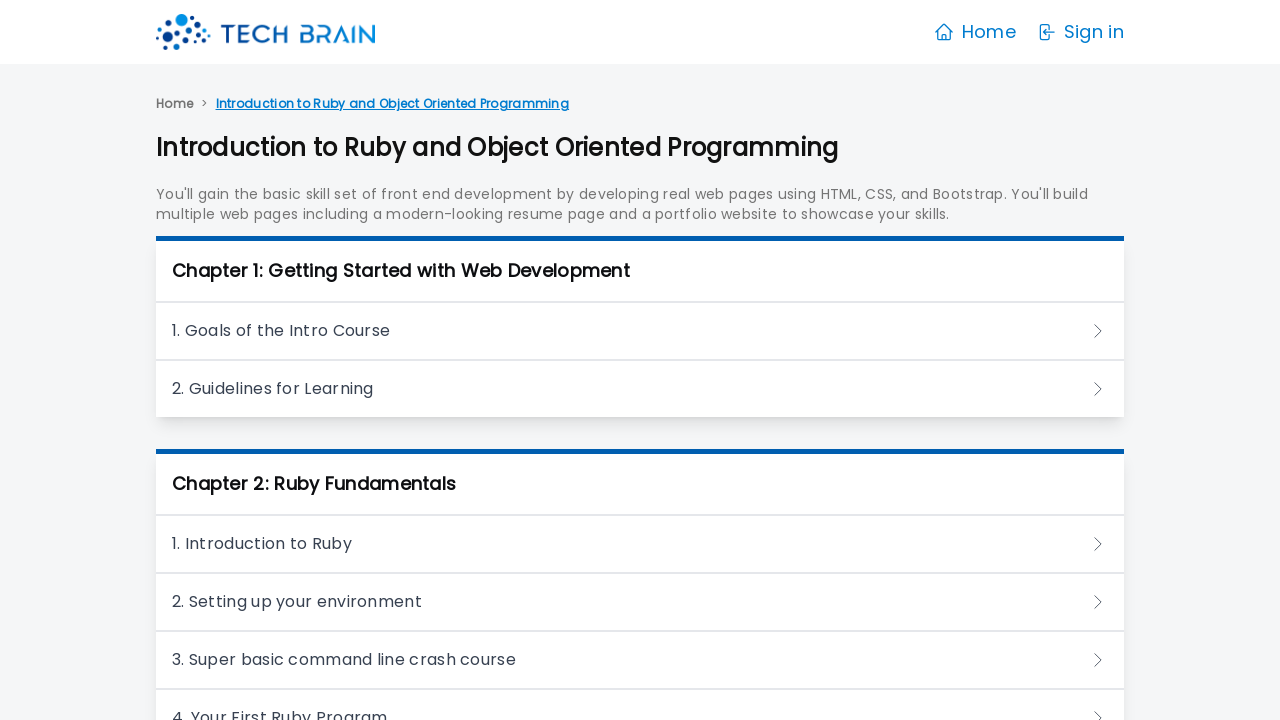

Clicked on chapter 14 at (640, 360) on xpath=//h3 >> nth=13
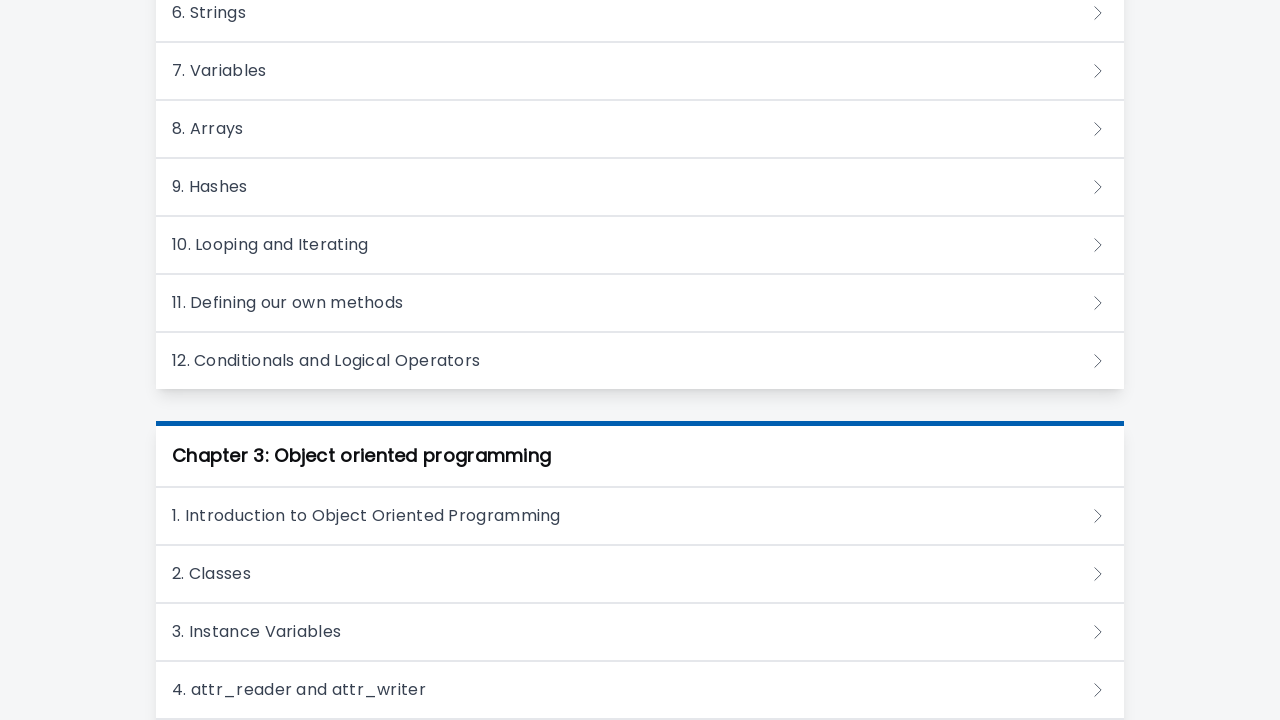

Waited for content to load after clicking chapter 14
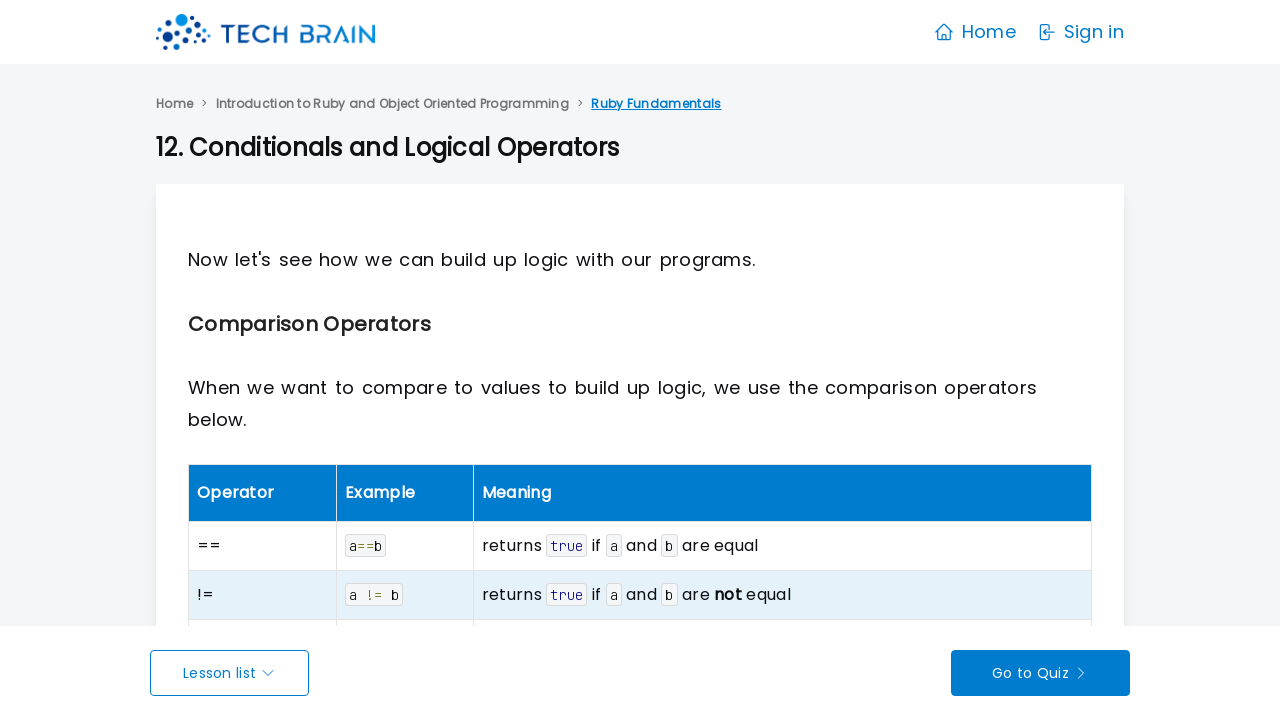

Clicked on 'Introduction to Ruby and Object Oriented Programming' chapter link at (392, 104) on xpath=//a[contains(text(),"Introduction to Ruby and Object Oriented Programmi")]
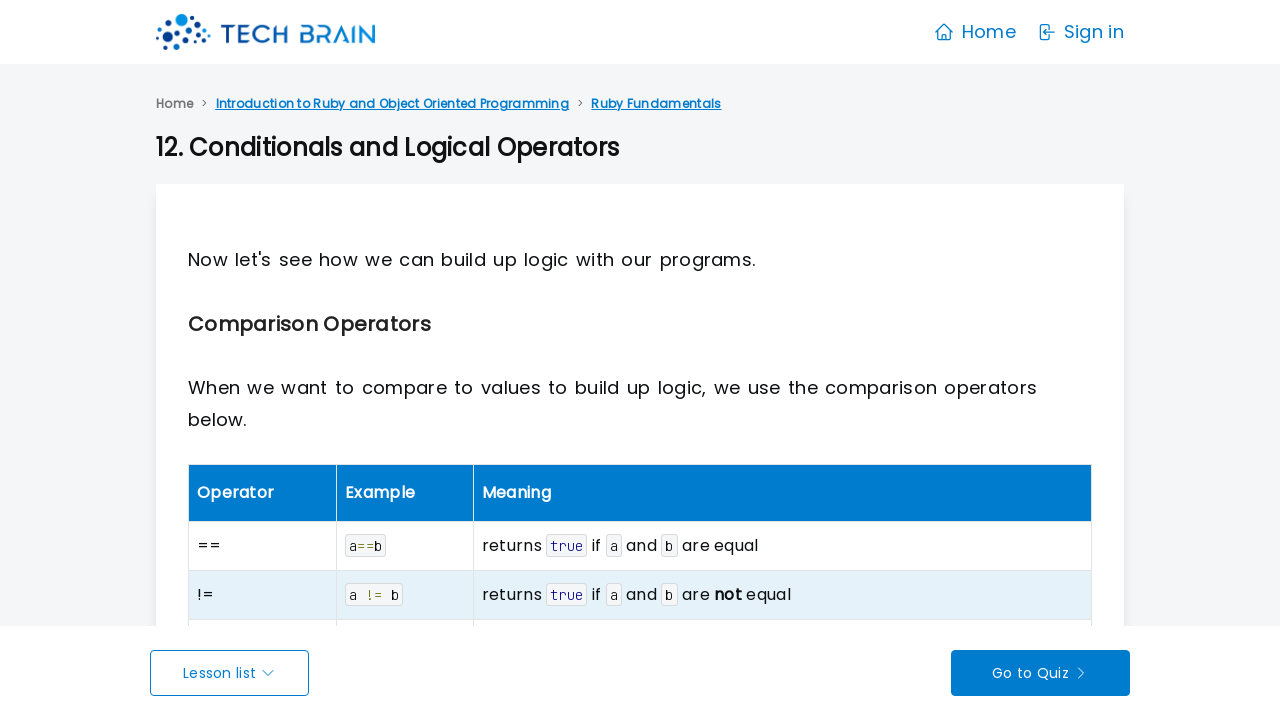

Waited for navigation to complete
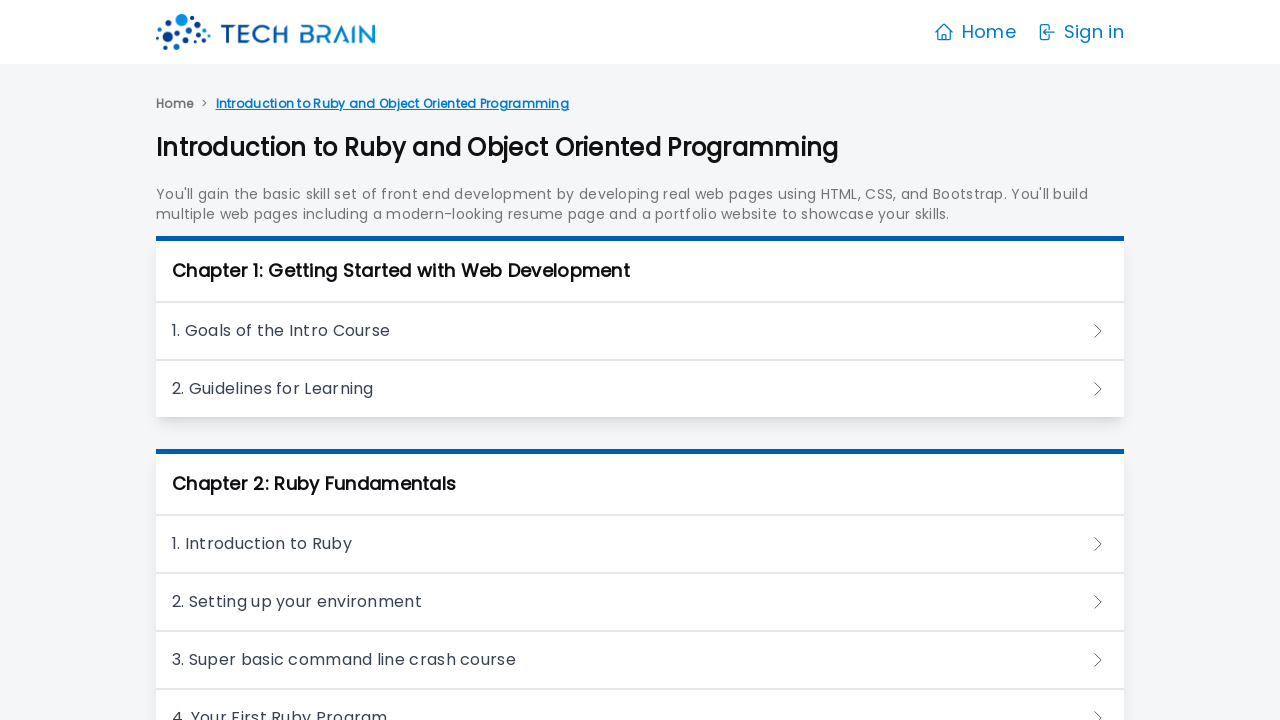

Clicked on chapter 15 at (640, 360) on xpath=//h3 >> nth=14
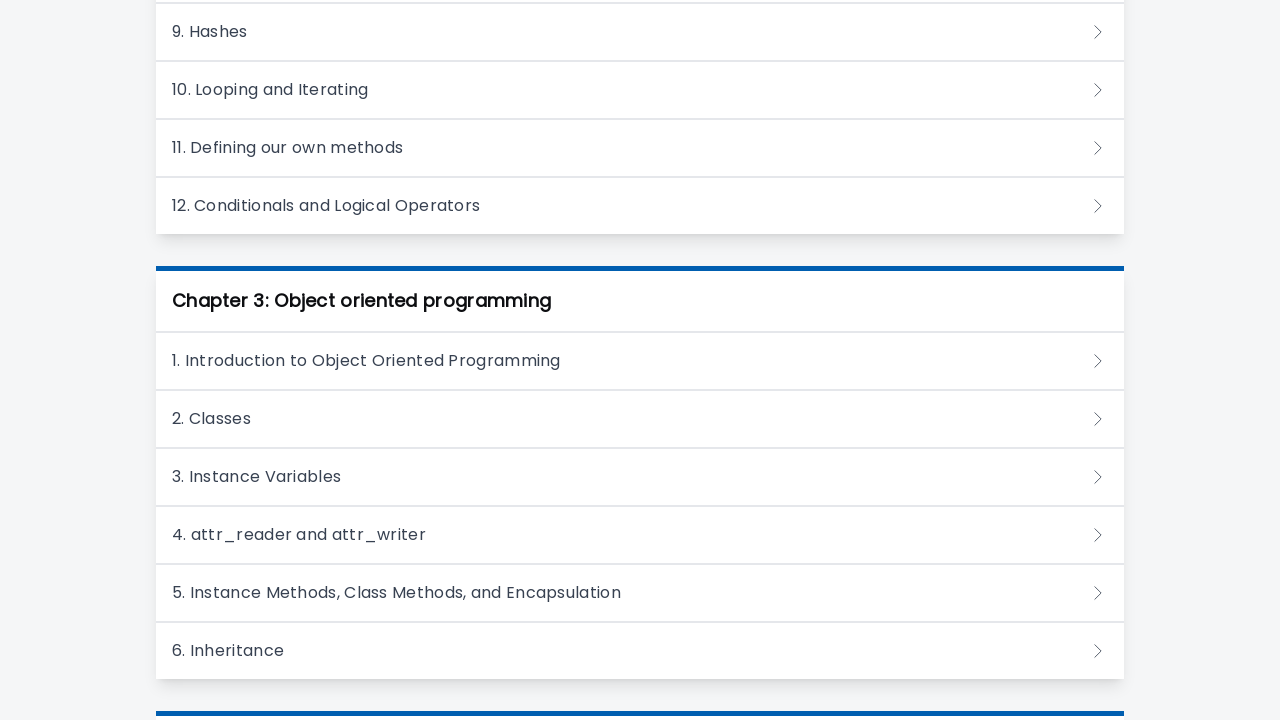

Waited for content to load after clicking chapter 15
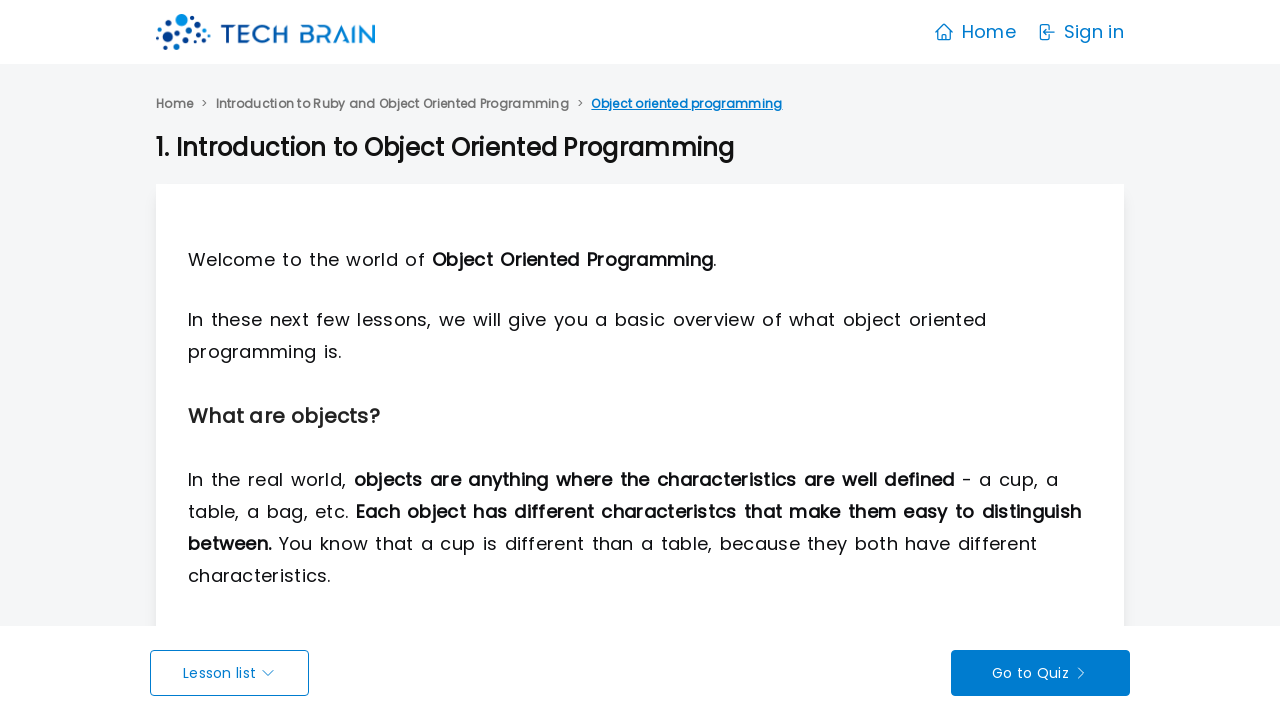

Clicked on 'Introduction to Ruby and Object Oriented Programming' chapter link at (392, 104) on xpath=//a[contains(text(),"Introduction to Ruby and Object Oriented Programmi")]
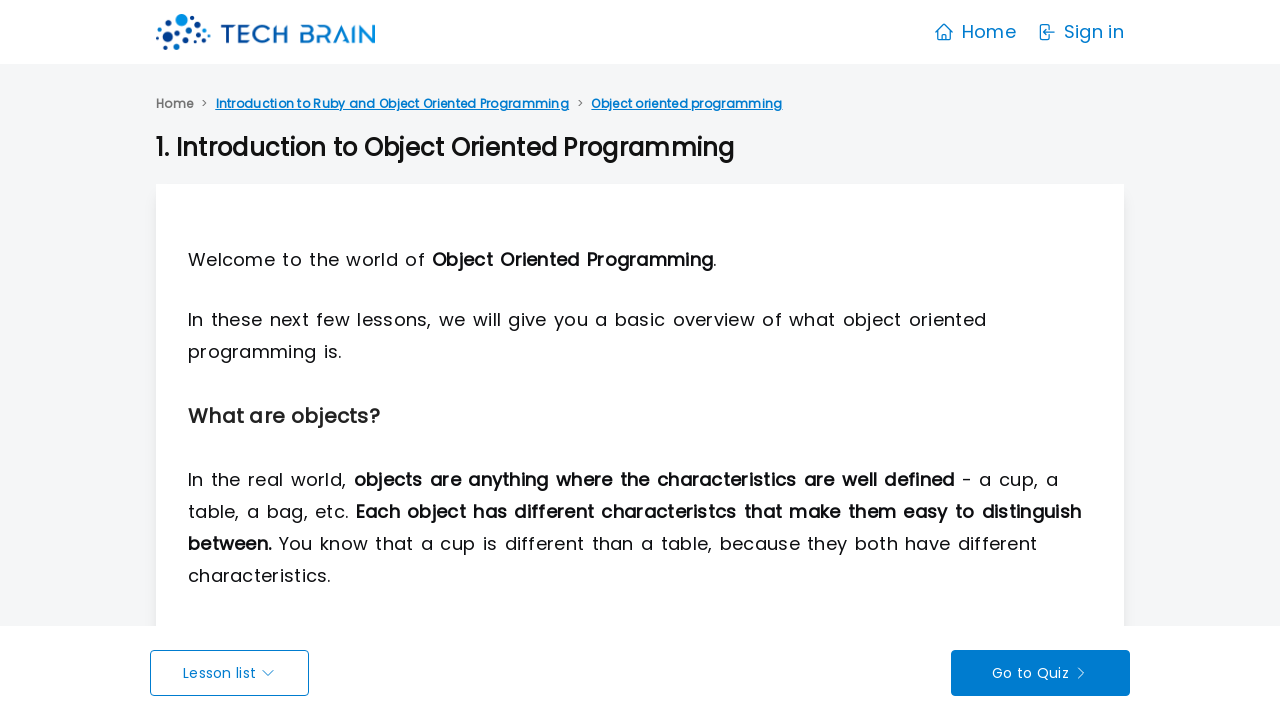

Waited for navigation to complete
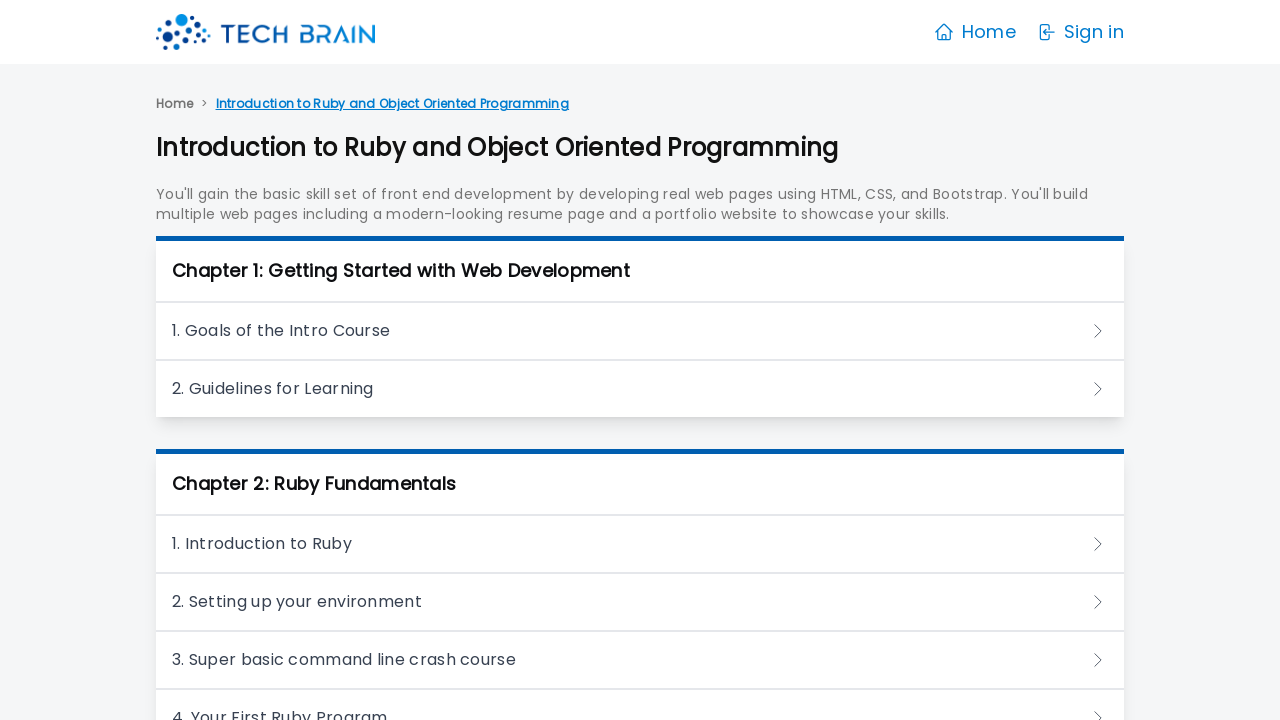

Clicked on chapter 16 at (640, 360) on xpath=//h3 >> nth=15
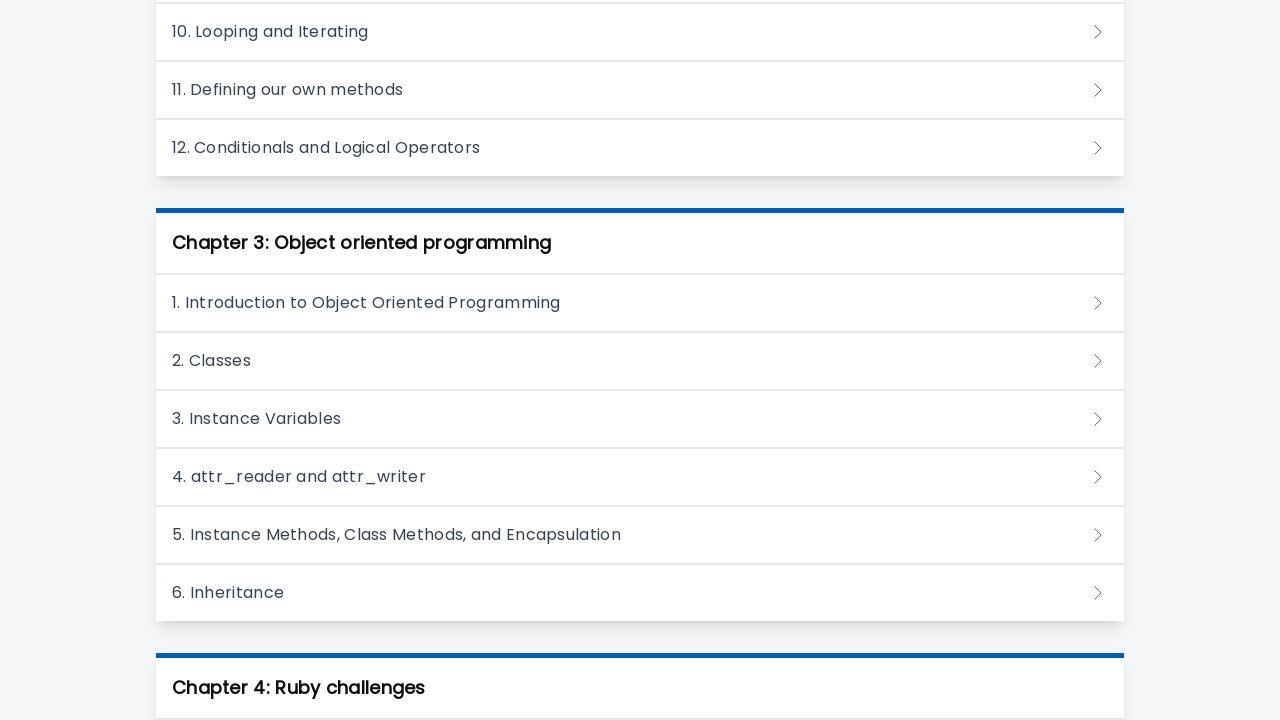

Waited for content to load after clicking chapter 16
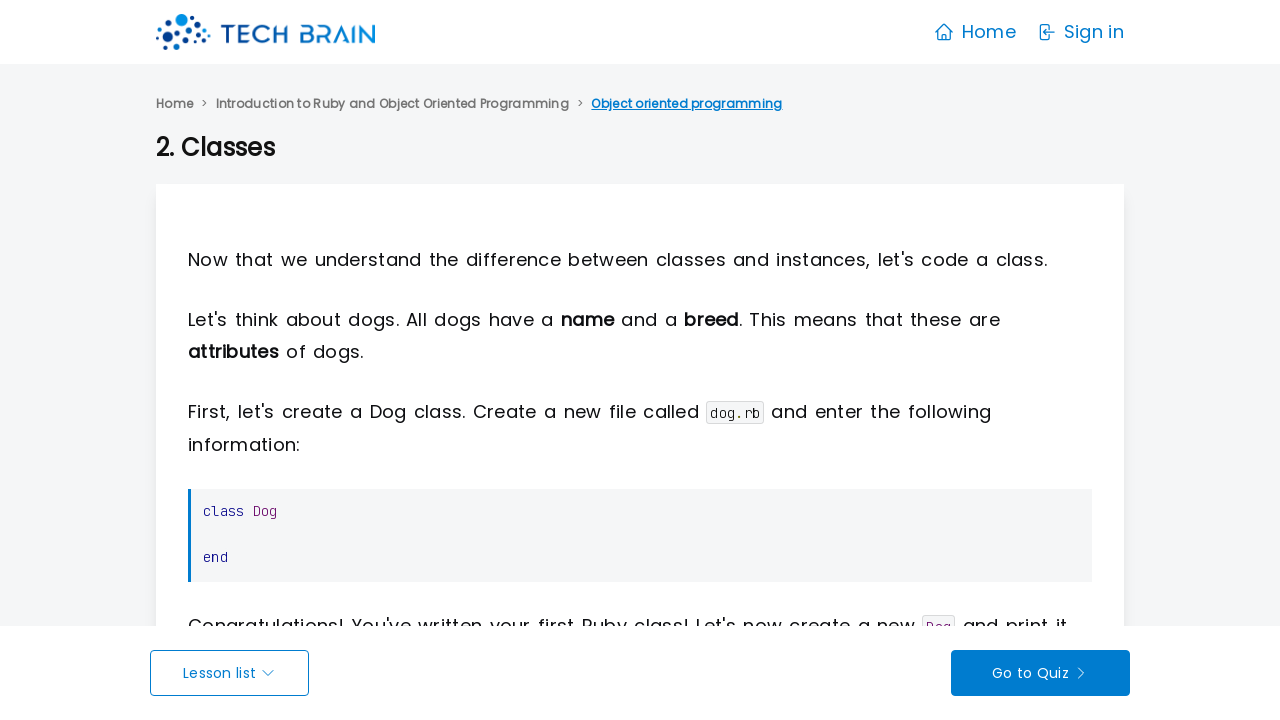

Clicked on 'Introduction to Ruby and Object Oriented Programming' chapter link at (392, 104) on xpath=//a[contains(text(),"Introduction to Ruby and Object Oriented Programmi")]
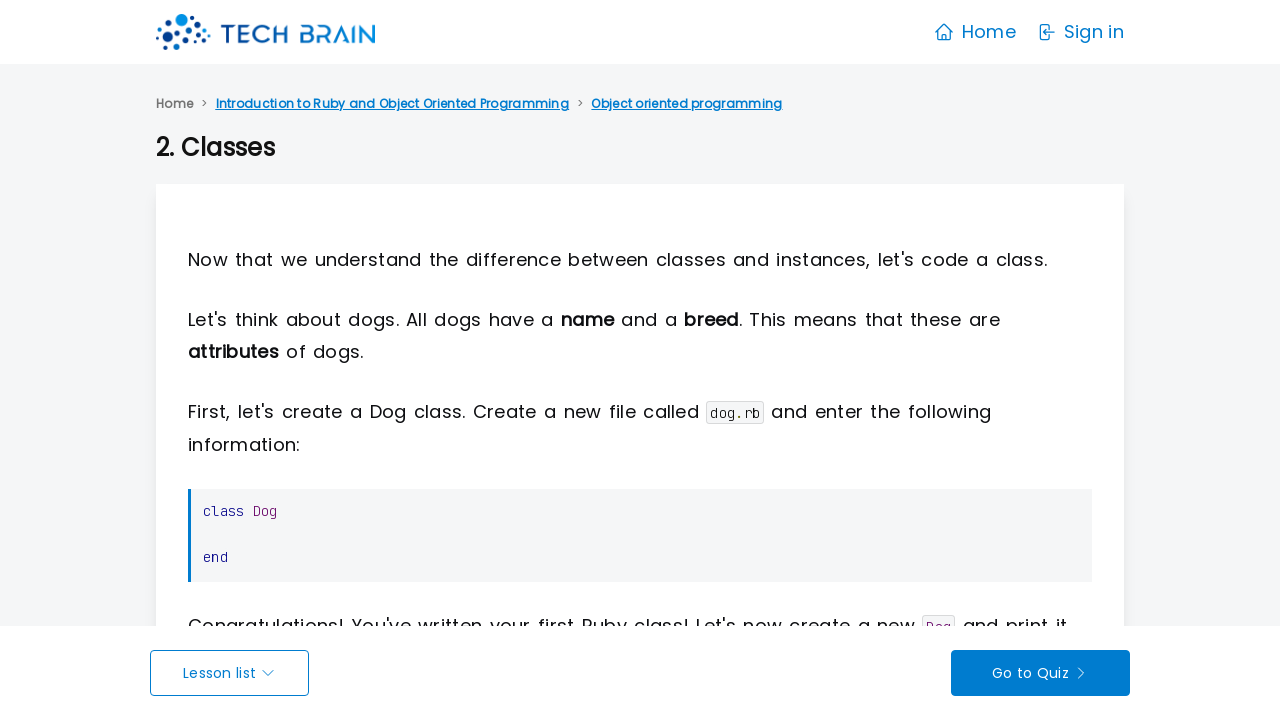

Waited for navigation to complete
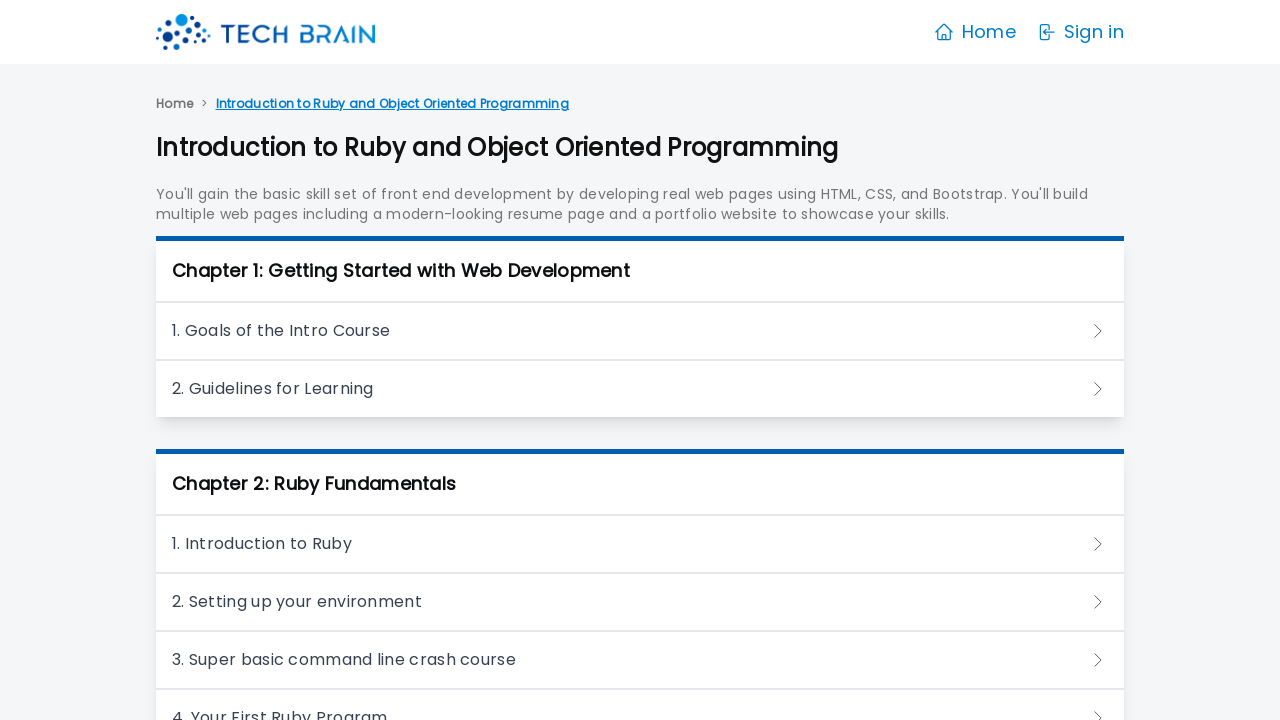

Clicked on chapter 17 at (640, 360) on xpath=//h3 >> nth=16
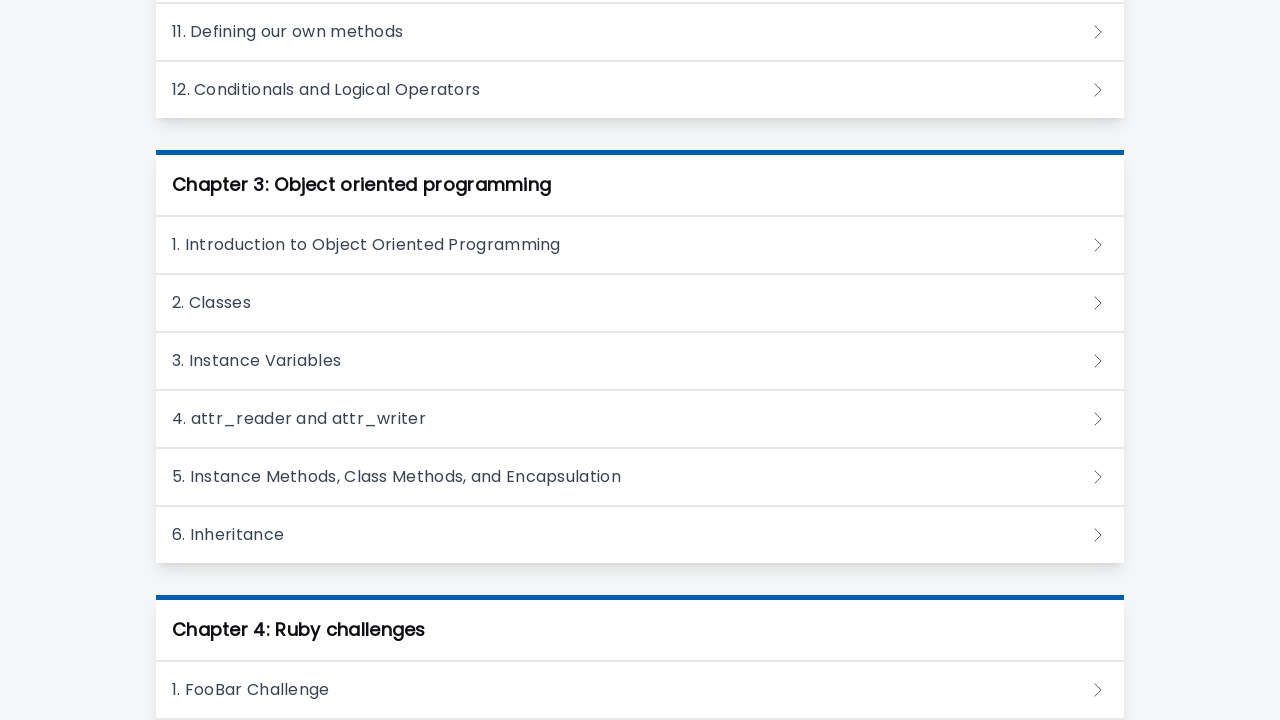

Waited for content to load after clicking chapter 17
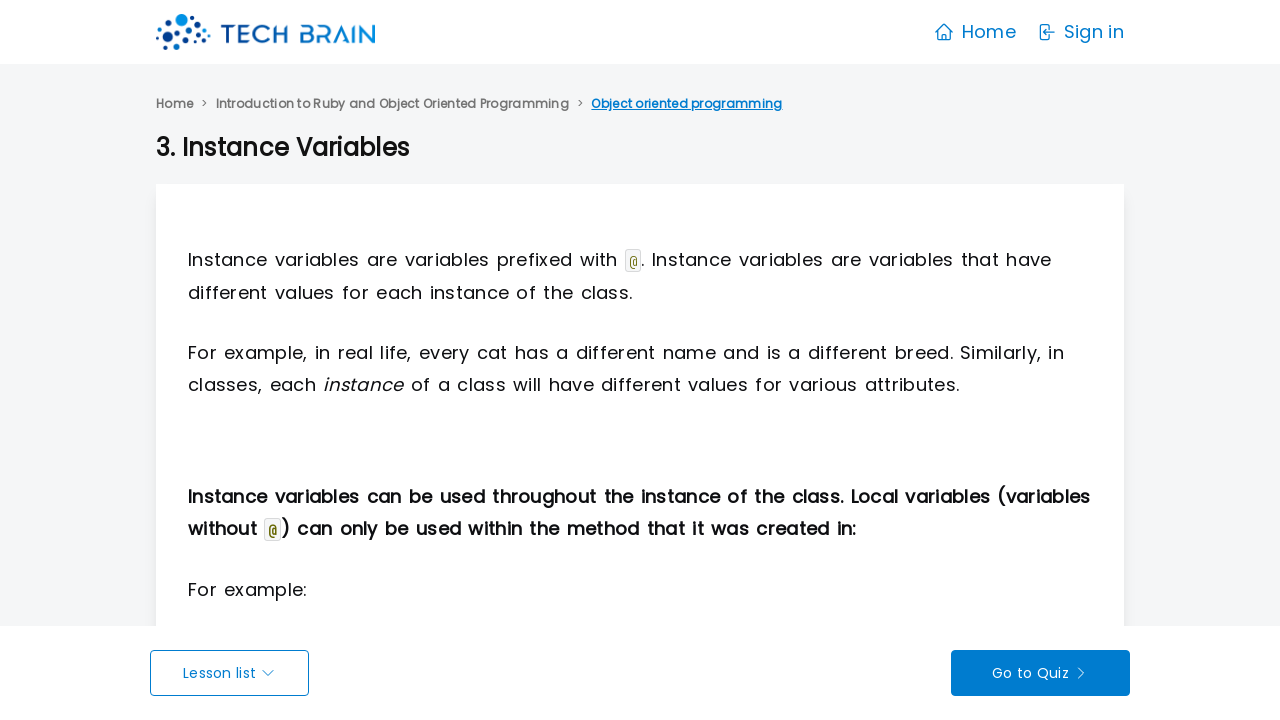

Clicked on 'Introduction to Ruby and Object Oriented Programming' chapter link at (392, 104) on xpath=//a[contains(text(),"Introduction to Ruby and Object Oriented Programmi")]
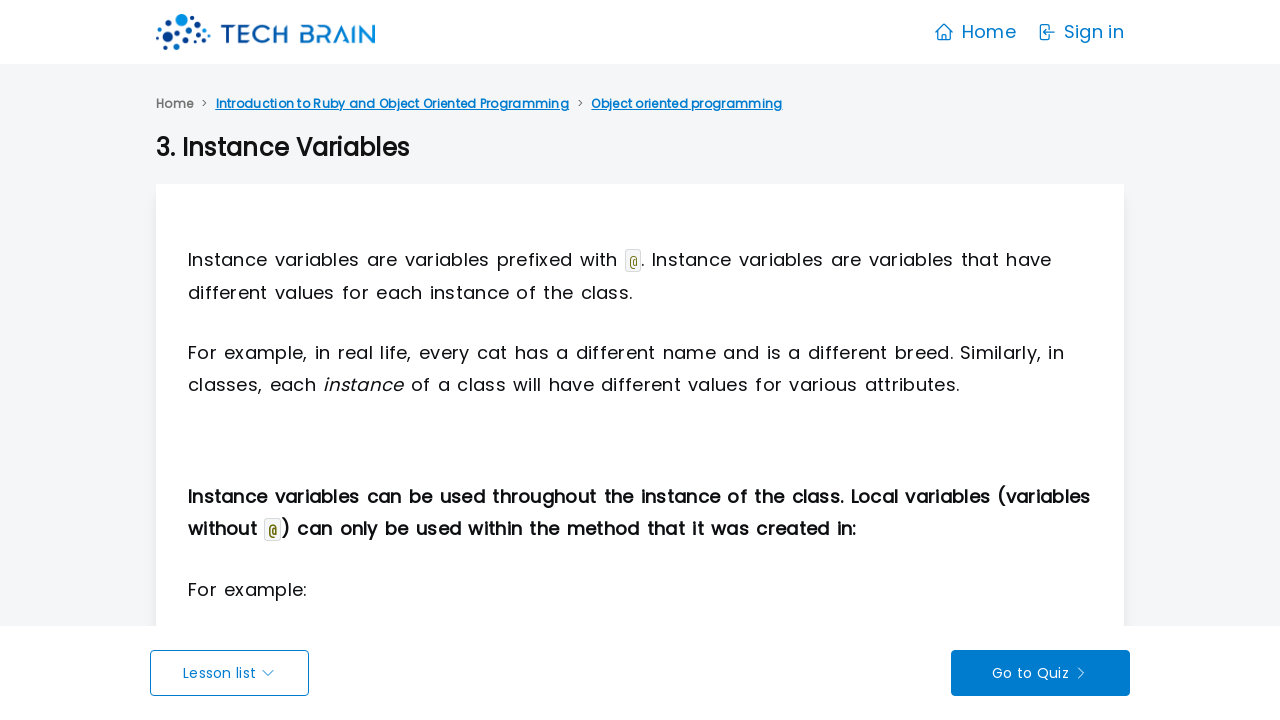

Waited for navigation to complete
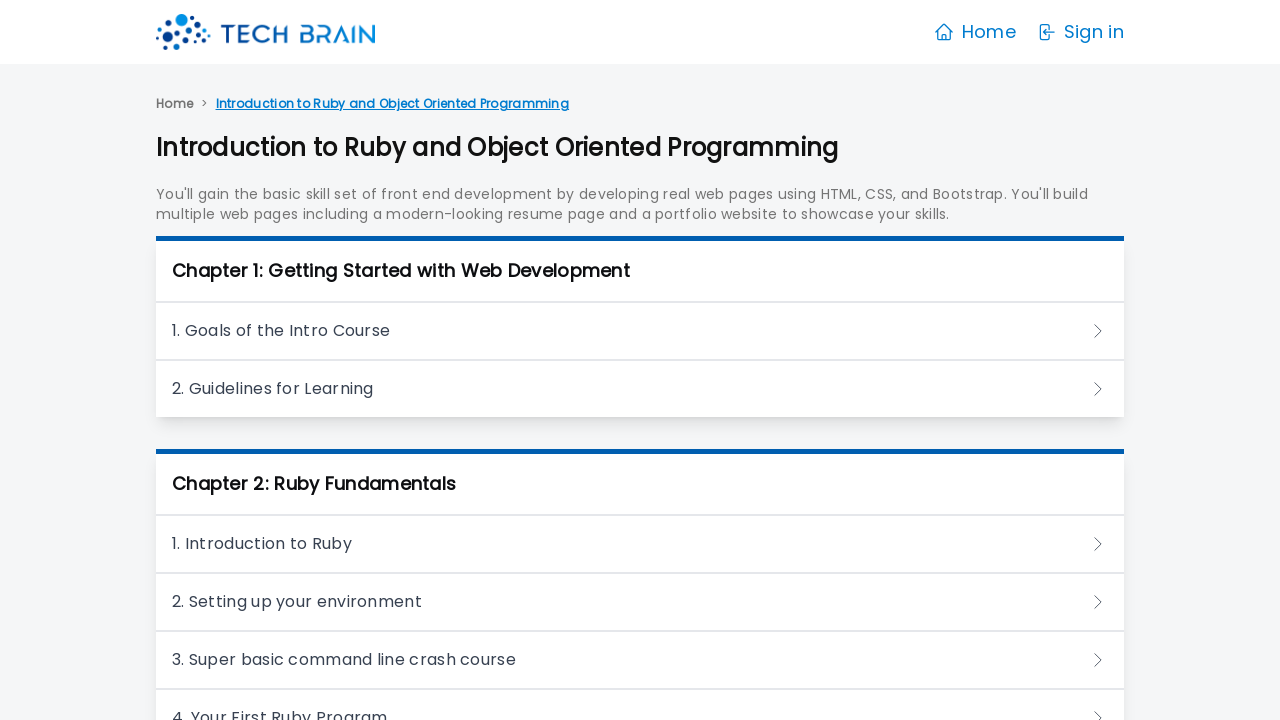

Clicked on chapter 18 at (640, 360) on xpath=//h3 >> nth=17
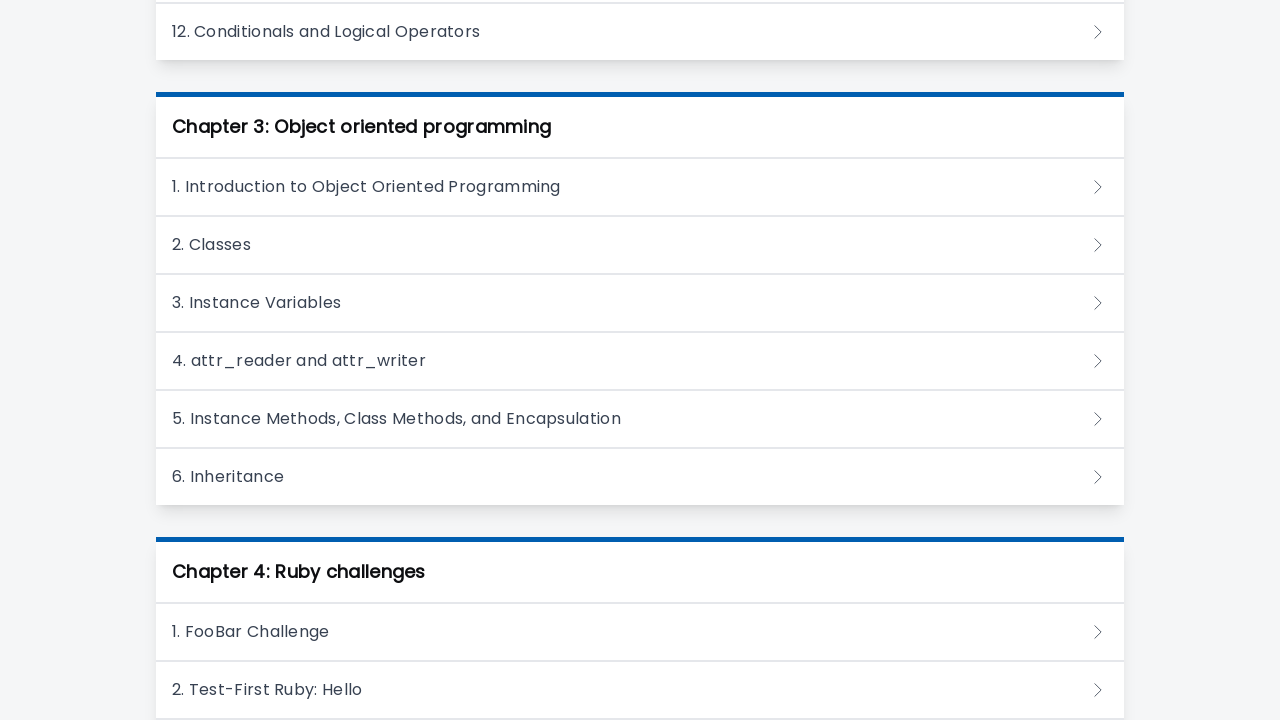

Waited for content to load after clicking chapter 18
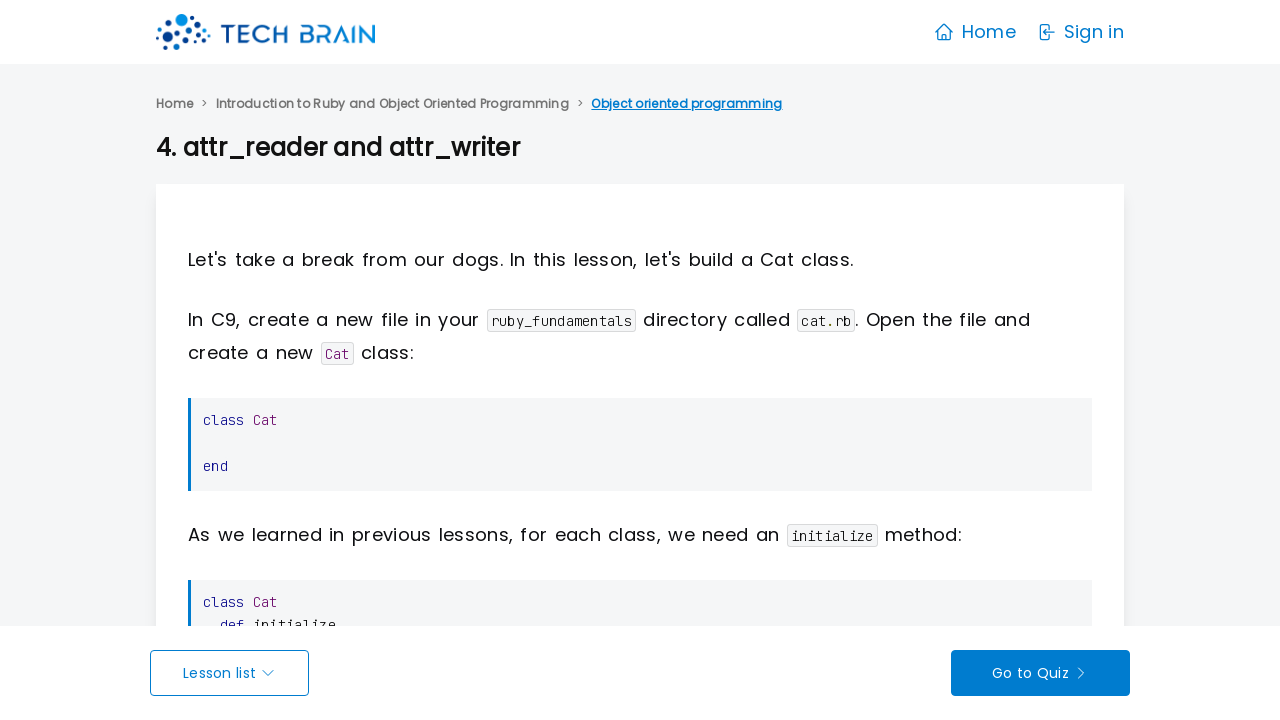

Clicked on 'Introduction to Ruby and Object Oriented Programming' chapter link at (392, 104) on xpath=//a[contains(text(),"Introduction to Ruby and Object Oriented Programmi")]
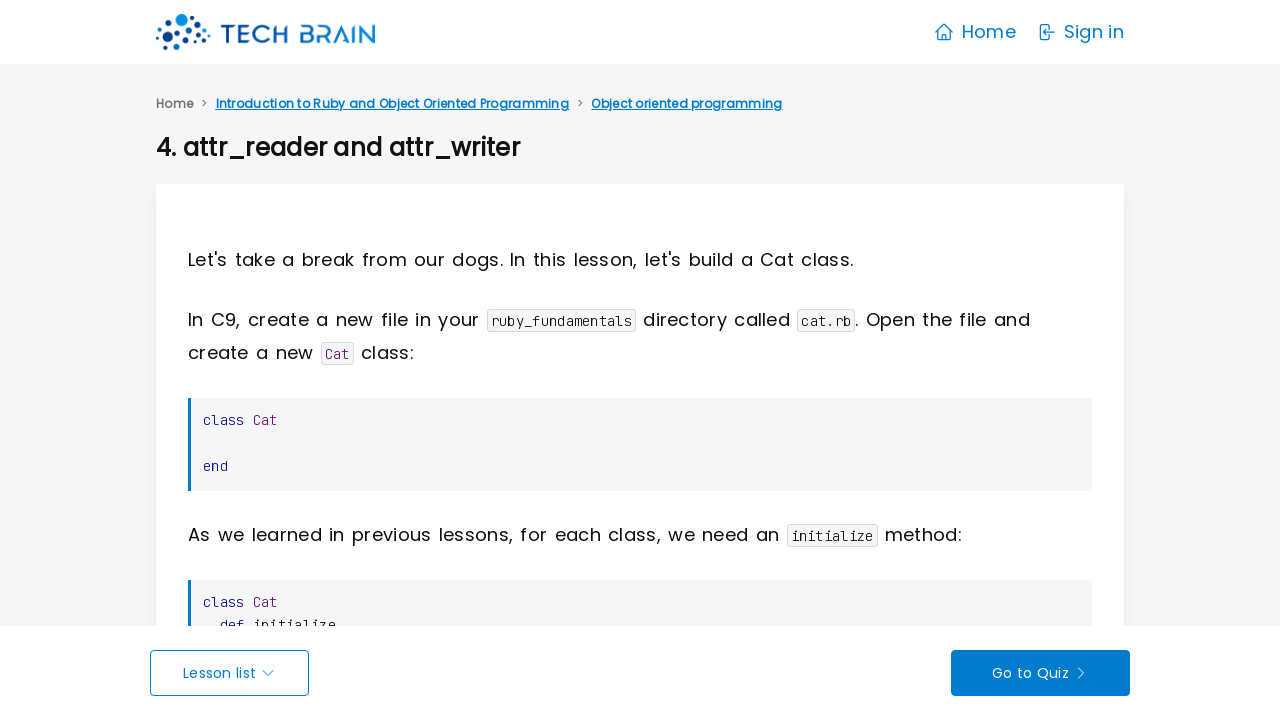

Waited for navigation to complete
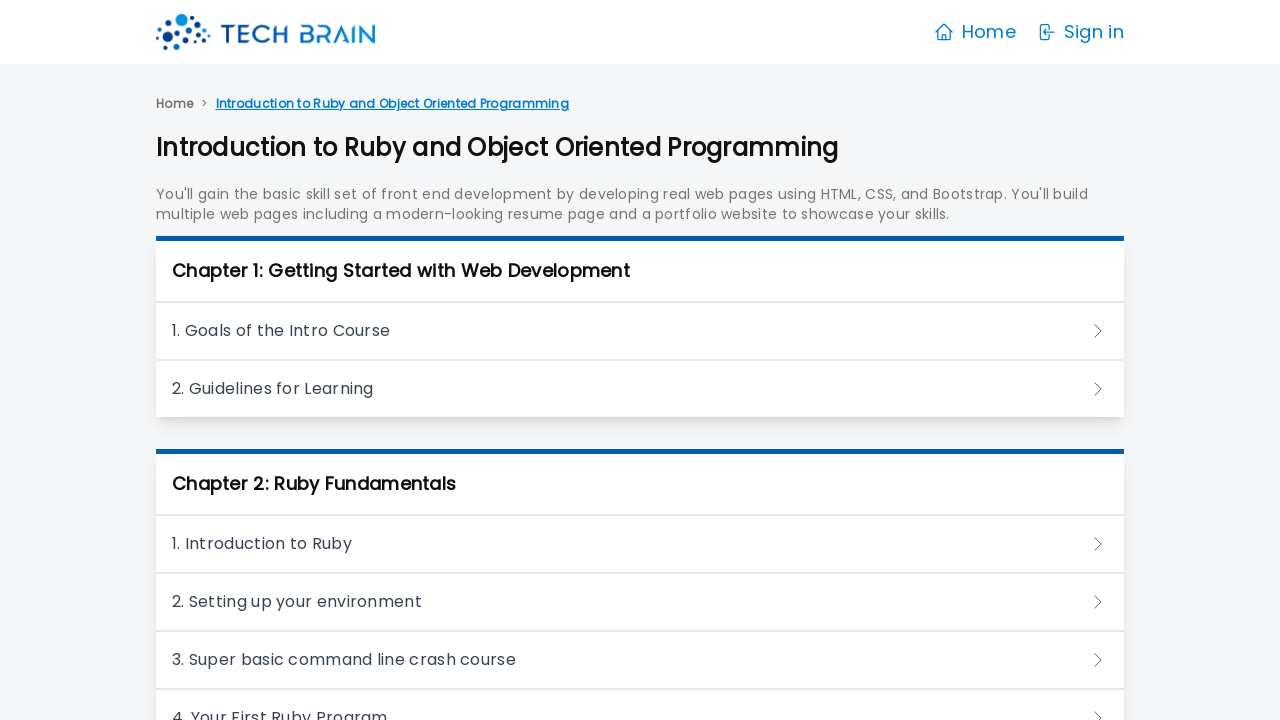

Clicked on chapter 19 at (640, 360) on xpath=//h3 >> nth=18
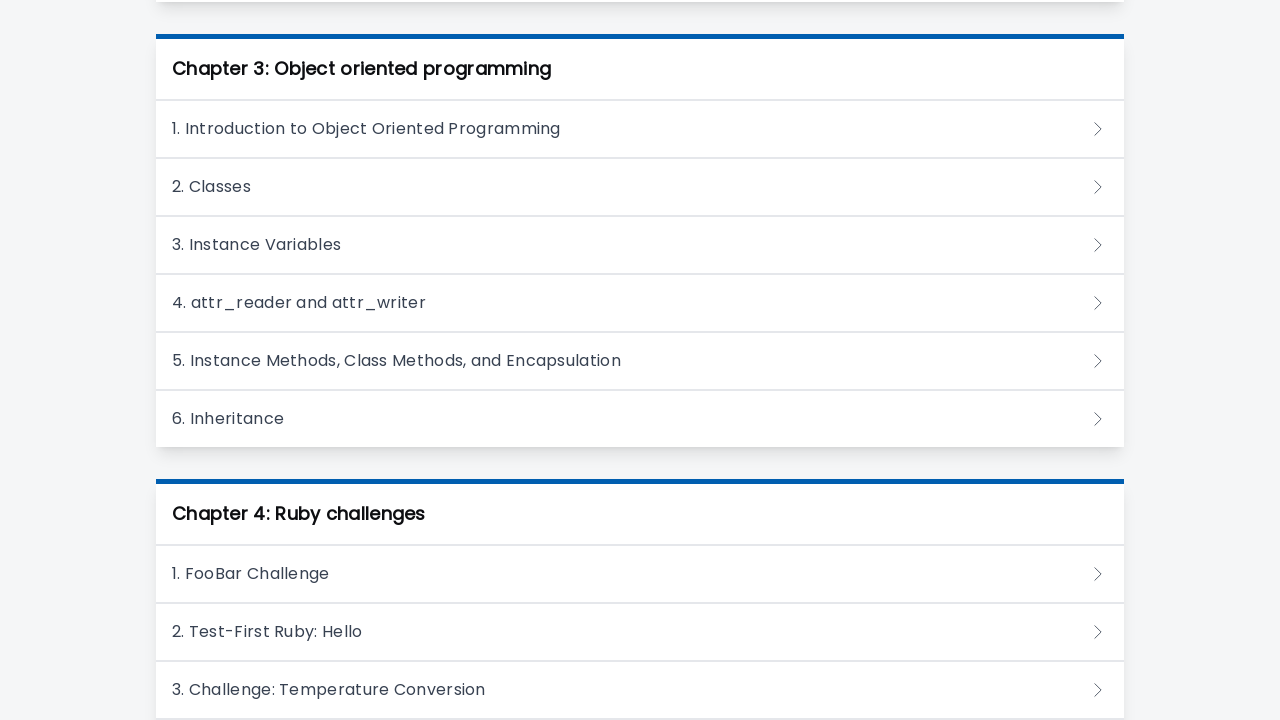

Waited for content to load after clicking chapter 19
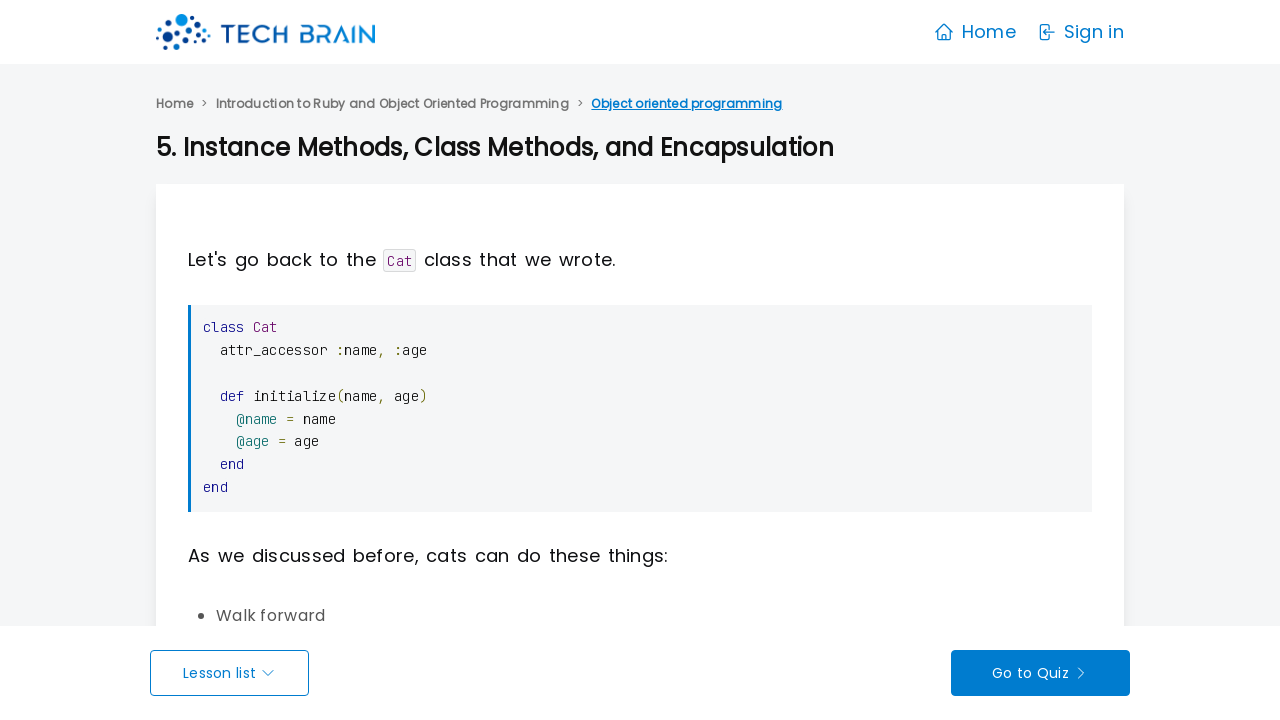

Clicked on 'Introduction to Ruby and Object Oriented Programming' chapter link at (392, 104) on xpath=//a[contains(text(),"Introduction to Ruby and Object Oriented Programmi")]
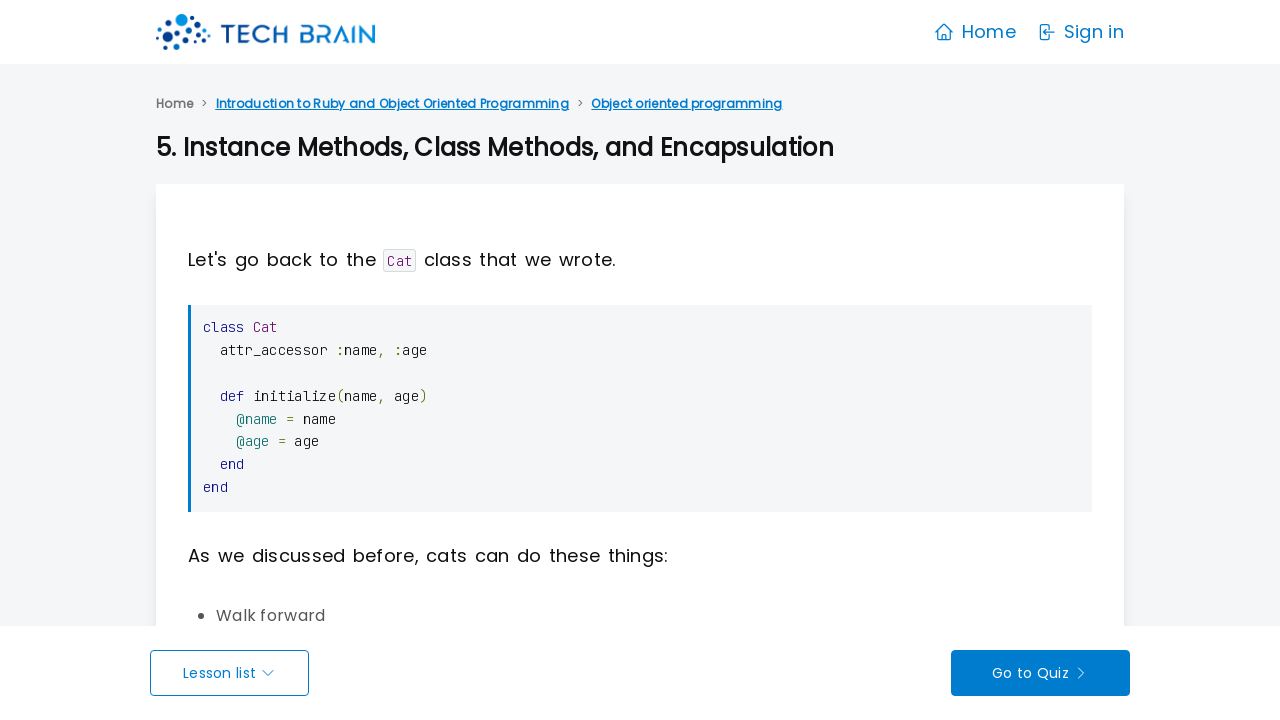

Waited for navigation to complete
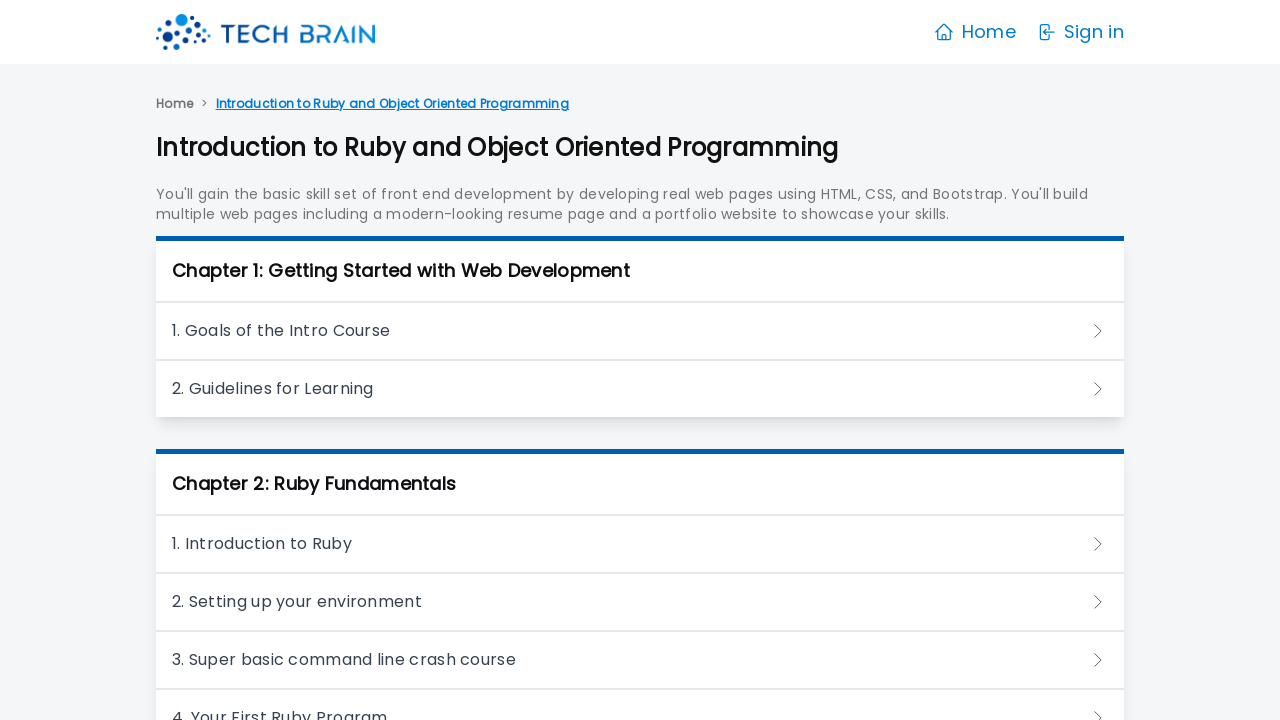

Clicked on chapter 20 at (640, 360) on xpath=//h3 >> nth=19
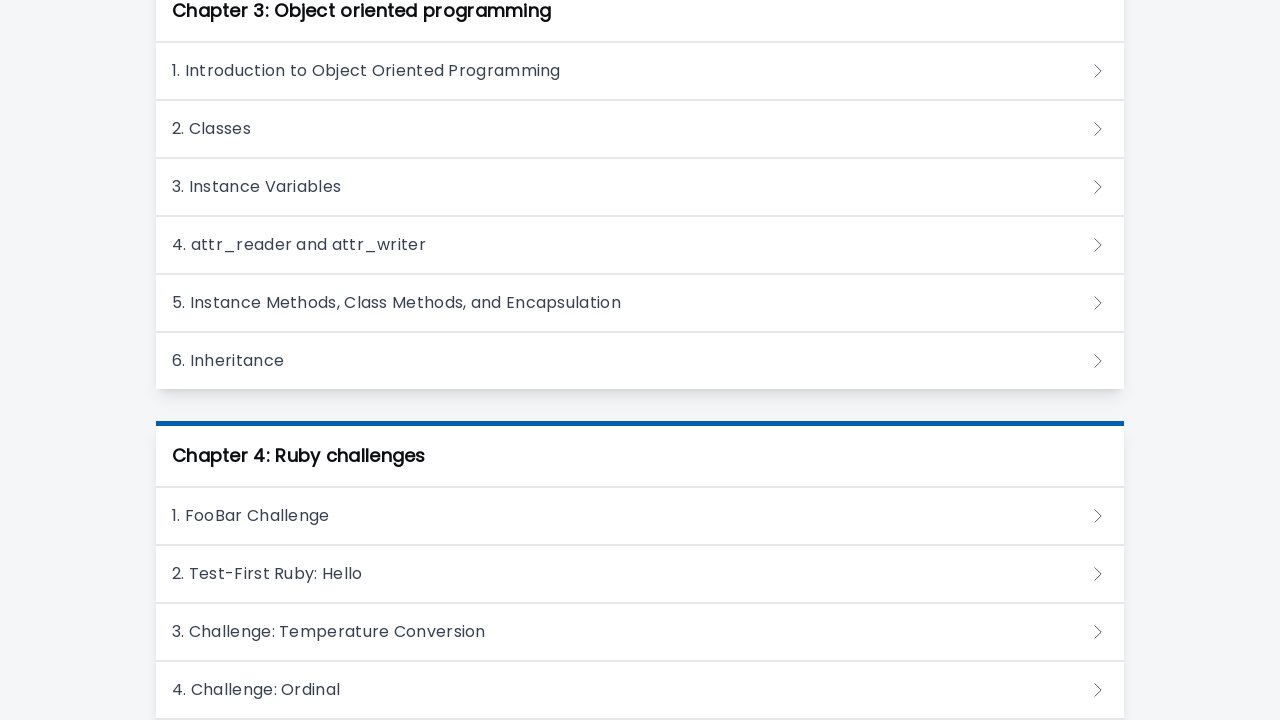

Waited for content to load after clicking chapter 20
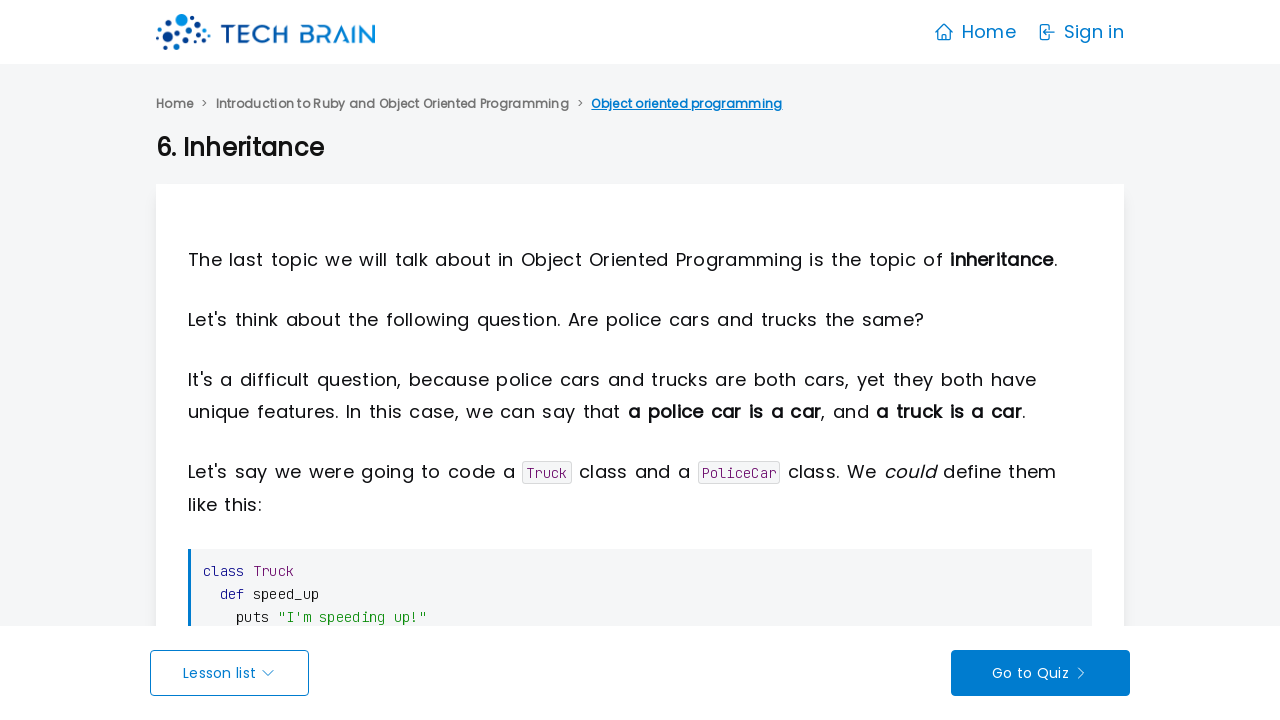

Clicked on 'Introduction to Ruby and Object Oriented Programming' chapter link at (392, 104) on xpath=//a[contains(text(),"Introduction to Ruby and Object Oriented Programmi")]
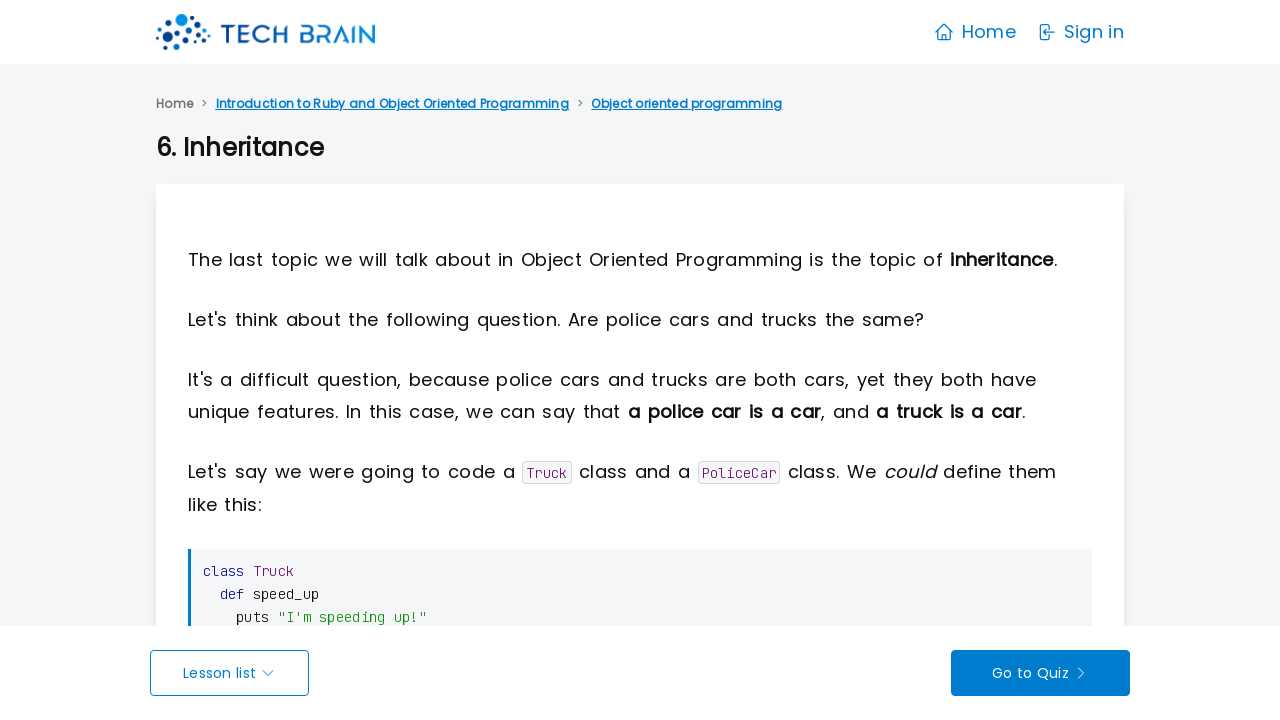

Waited for navigation to complete
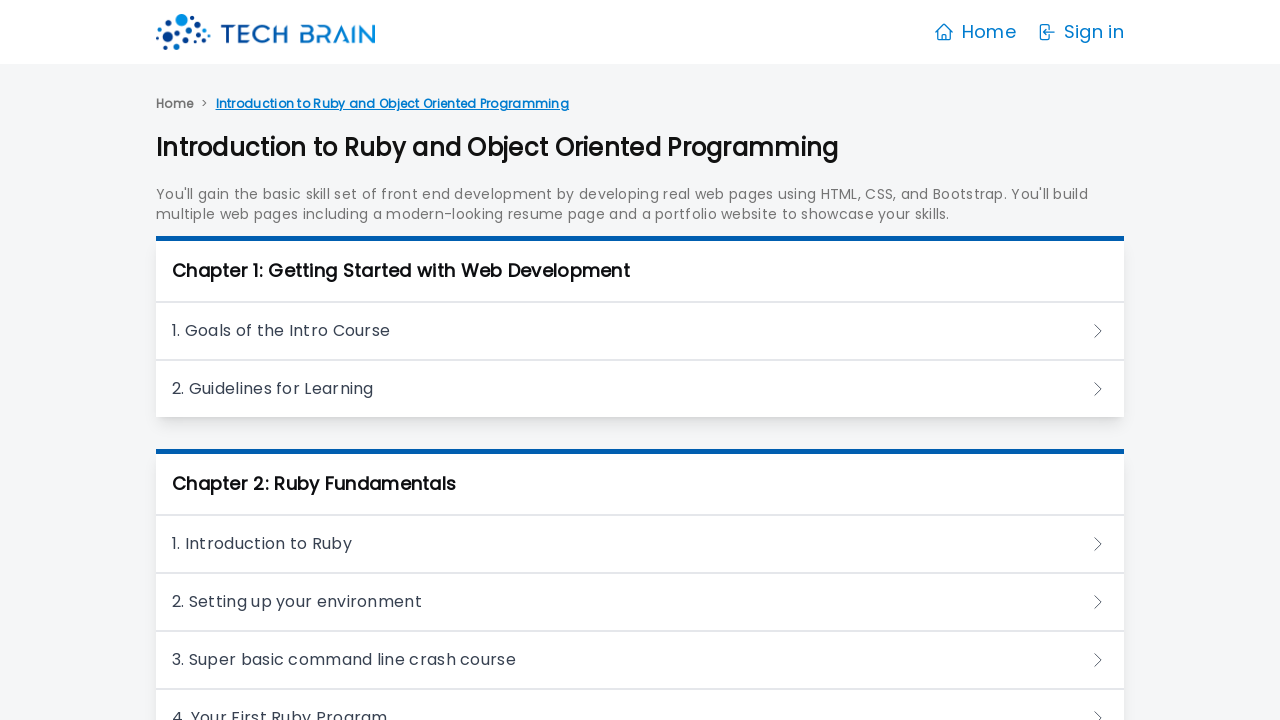

Clicked on chapter 21 at (640, 360) on xpath=//h3 >> nth=20
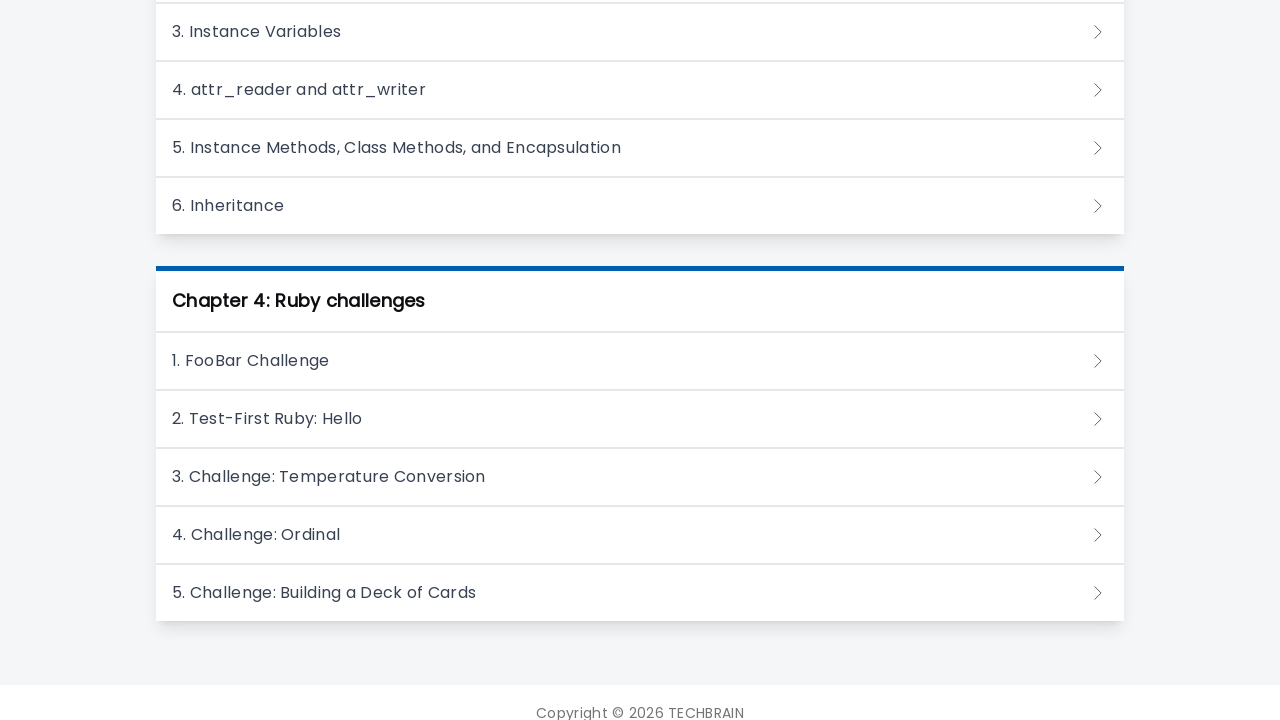

Waited for content to load after clicking chapter 21
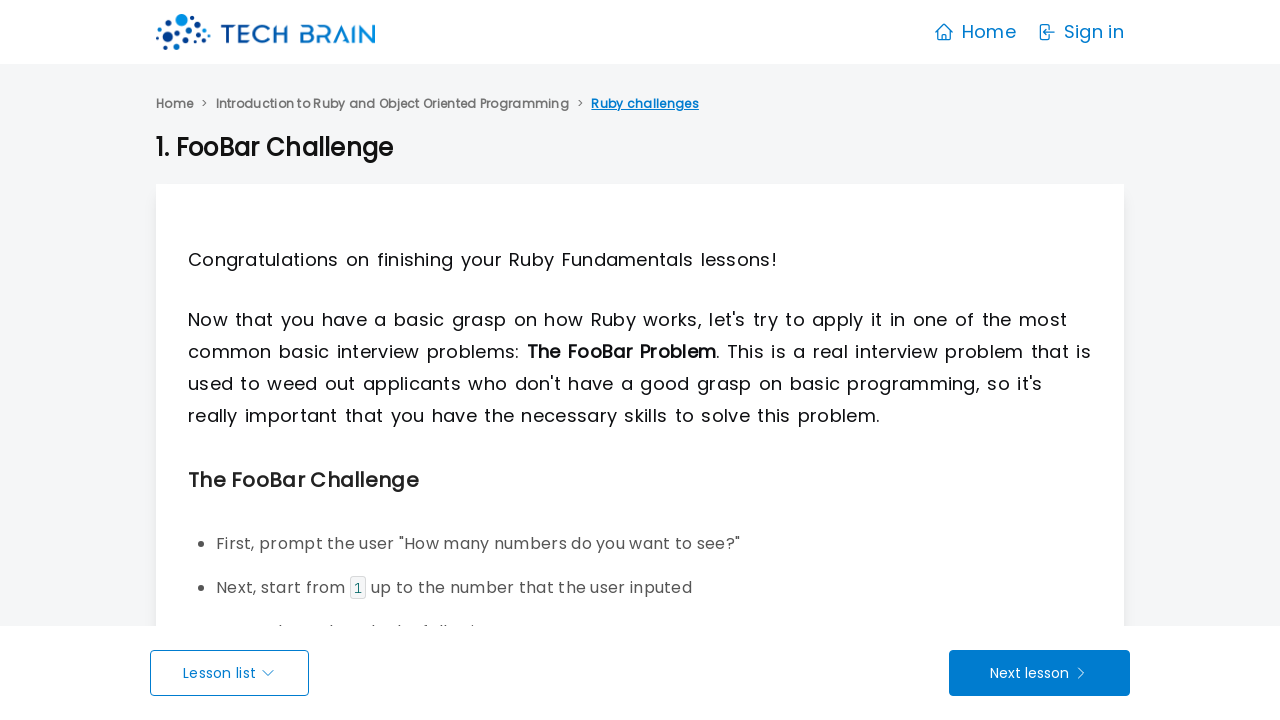

Clicked on 'Introduction to Ruby and Object Oriented Programming' chapter link at (392, 104) on xpath=//a[contains(text(),"Introduction to Ruby and Object Oriented Programmi")]
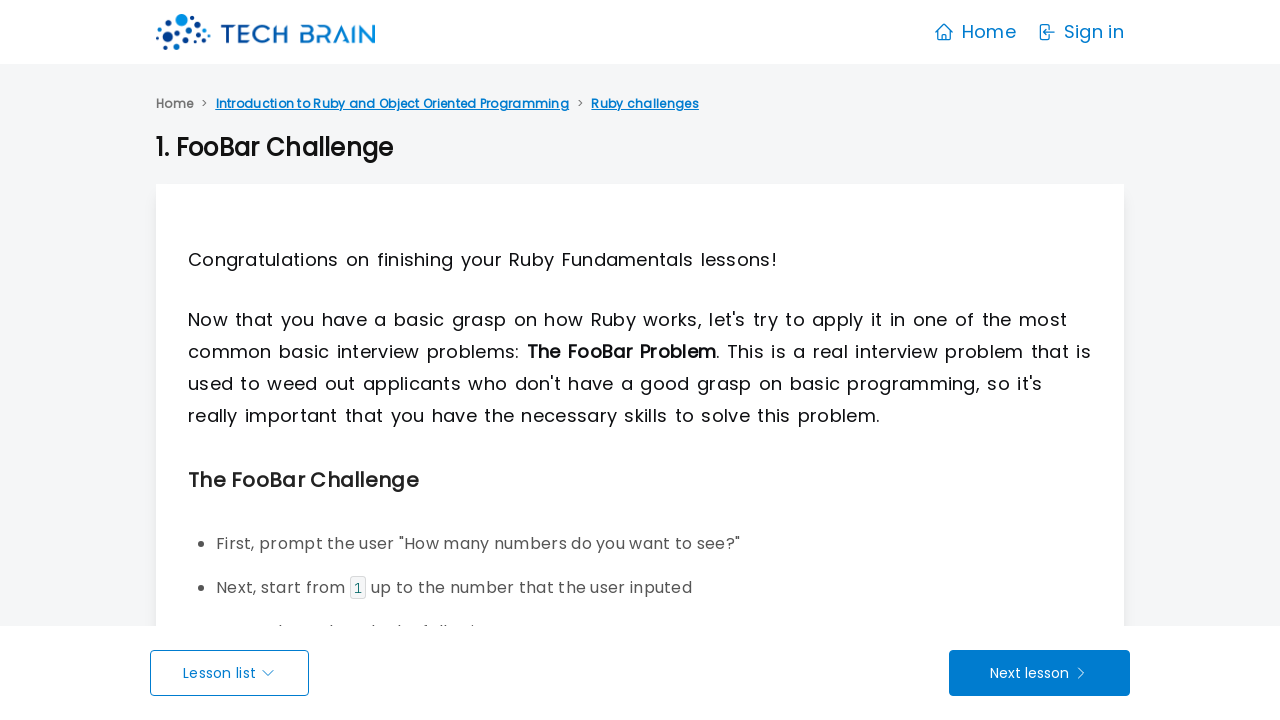

Waited for navigation to complete
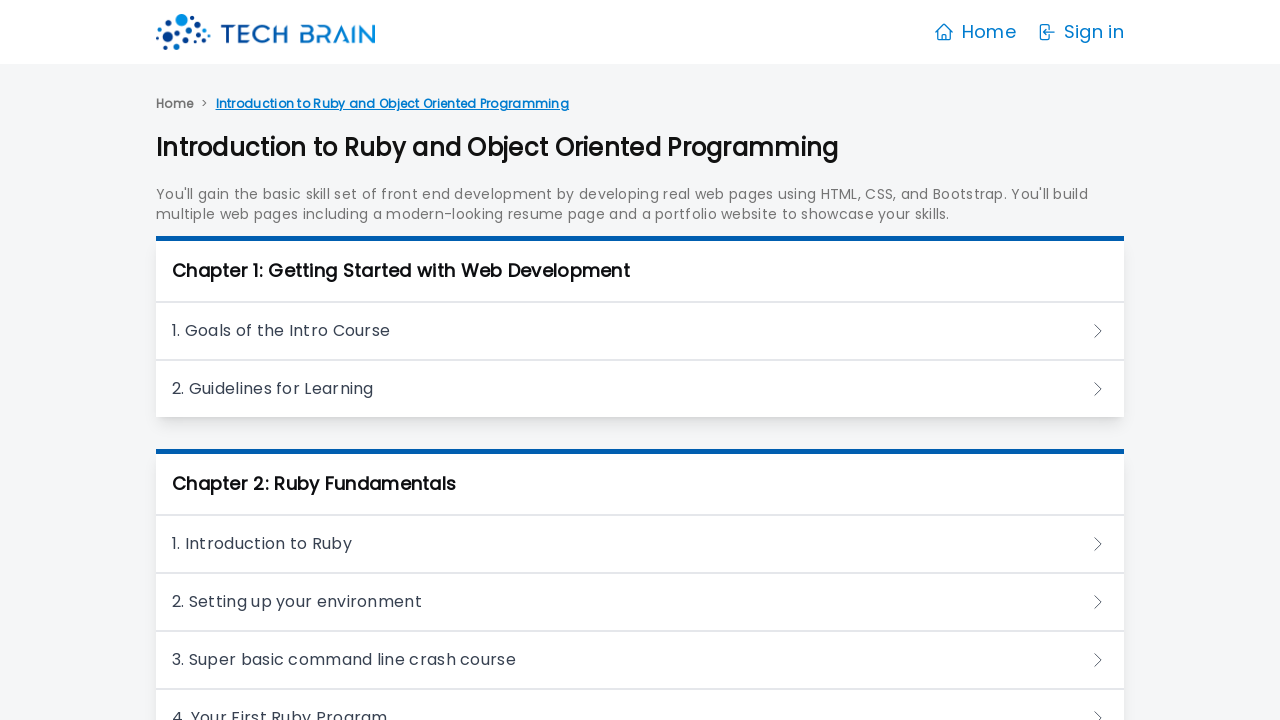

Clicked on chapter 22 at (640, 397) on xpath=//h3 >> nth=21
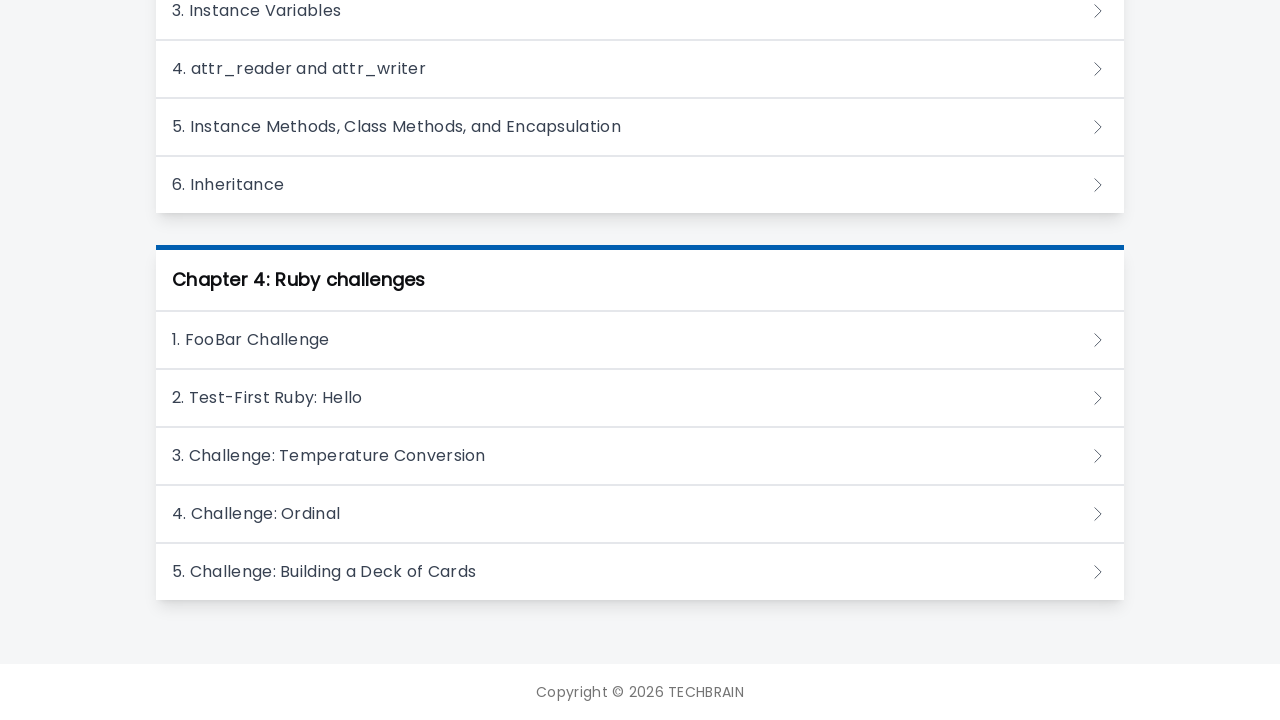

Waited for content to load after clicking chapter 22
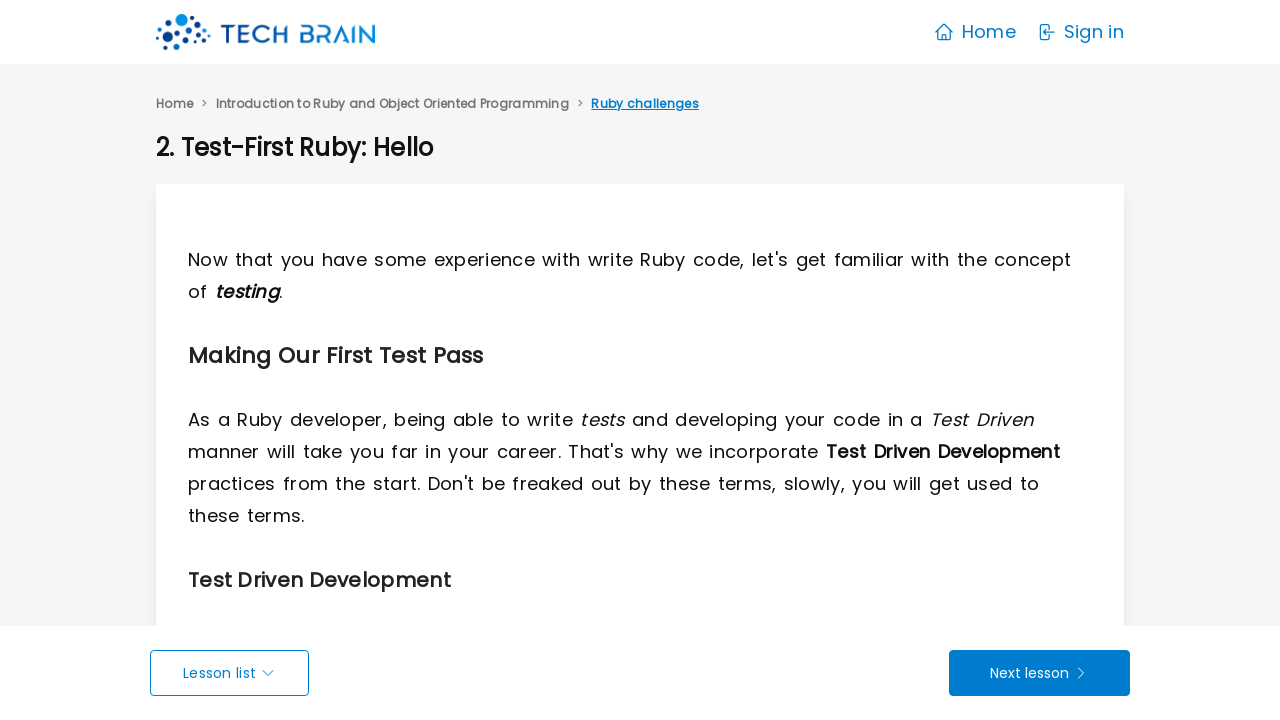

Clicked on 'Introduction to Ruby and Object Oriented Programming' chapter link at (392, 104) on xpath=//a[contains(text(),"Introduction to Ruby and Object Oriented Programmi")]
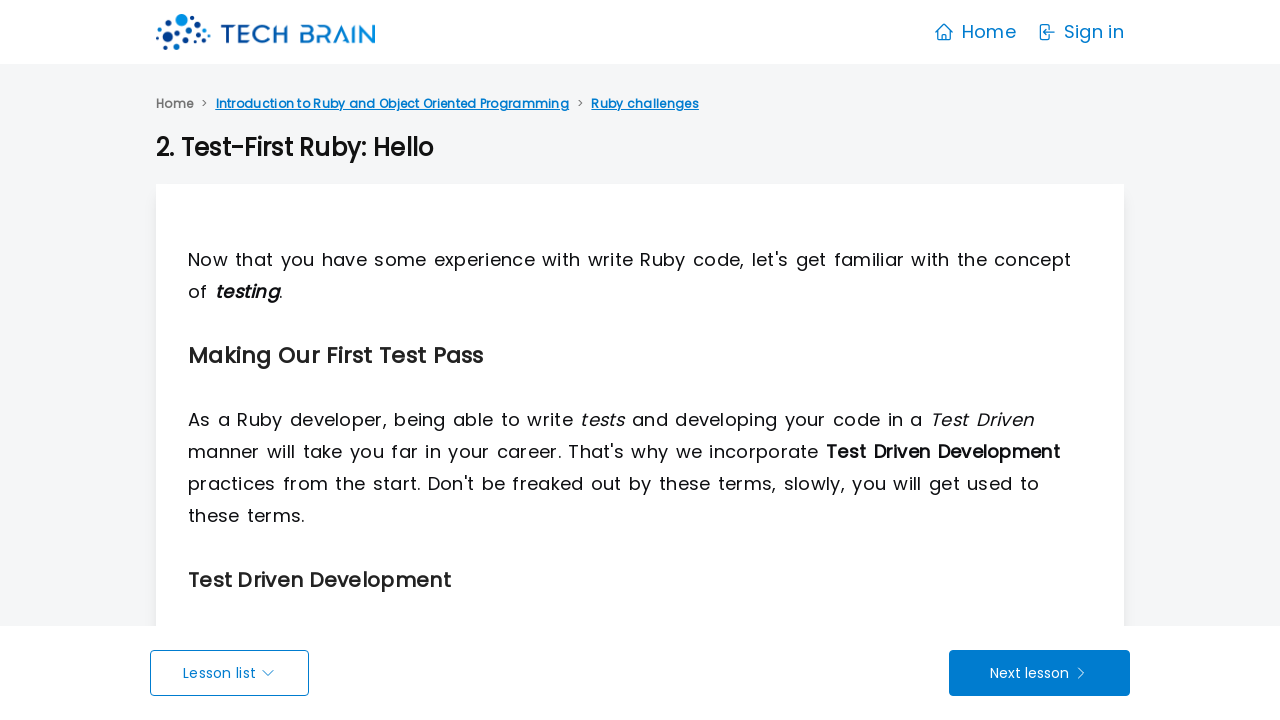

Waited for navigation to complete
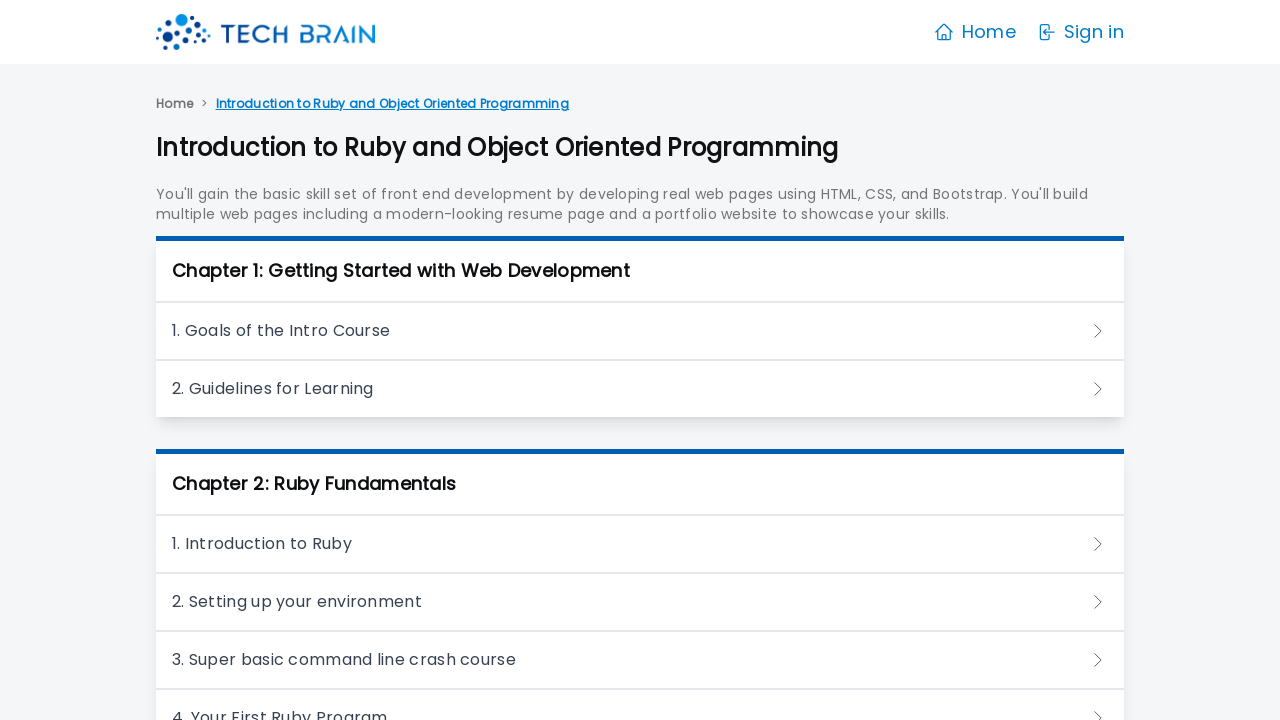

Clicked on chapter 23 at (640, 455) on xpath=//h3 >> nth=22
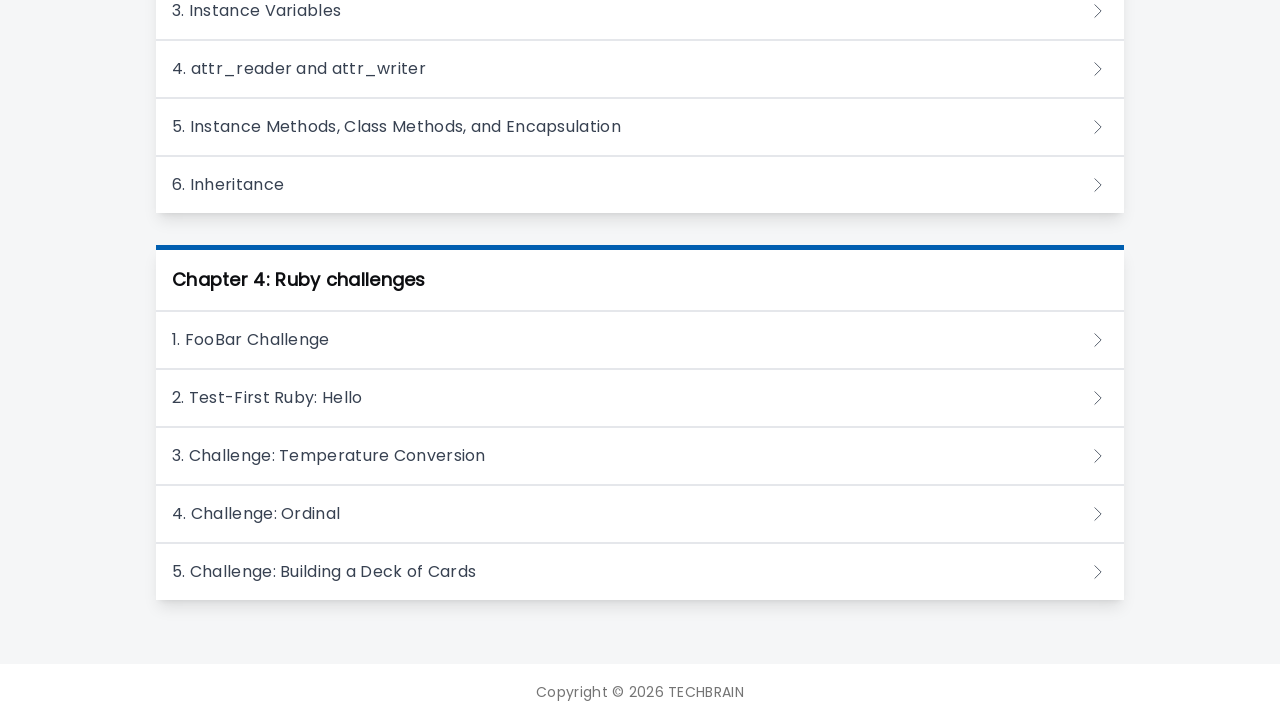

Waited for content to load after clicking chapter 23
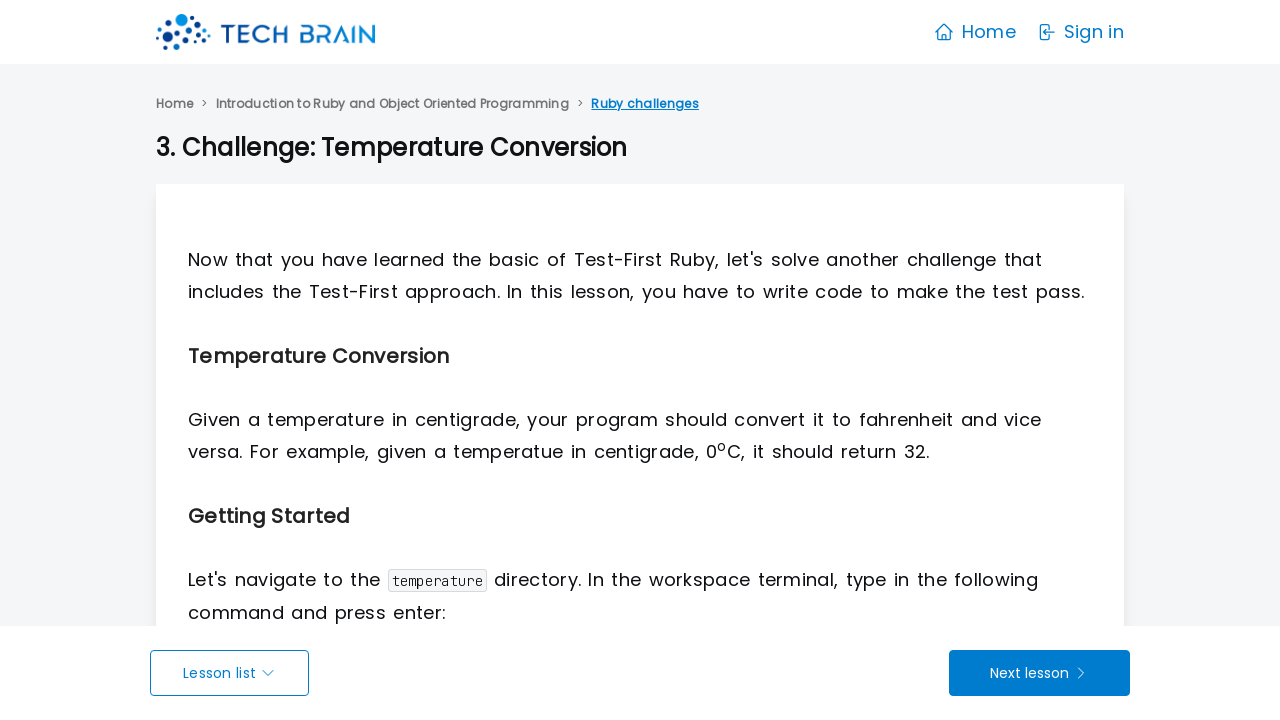

Clicked on 'Introduction to Ruby and Object Oriented Programming' chapter link at (392, 104) on xpath=//a[contains(text(),"Introduction to Ruby and Object Oriented Programmi")]
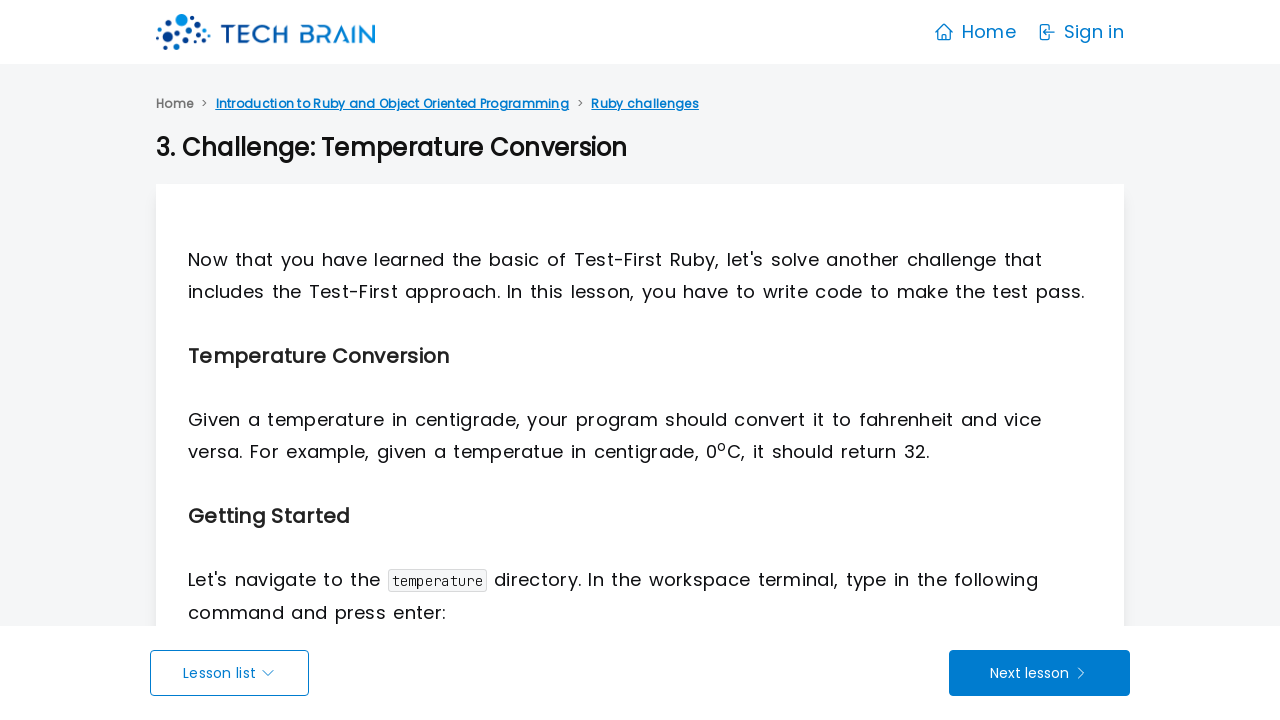

Waited for navigation to complete
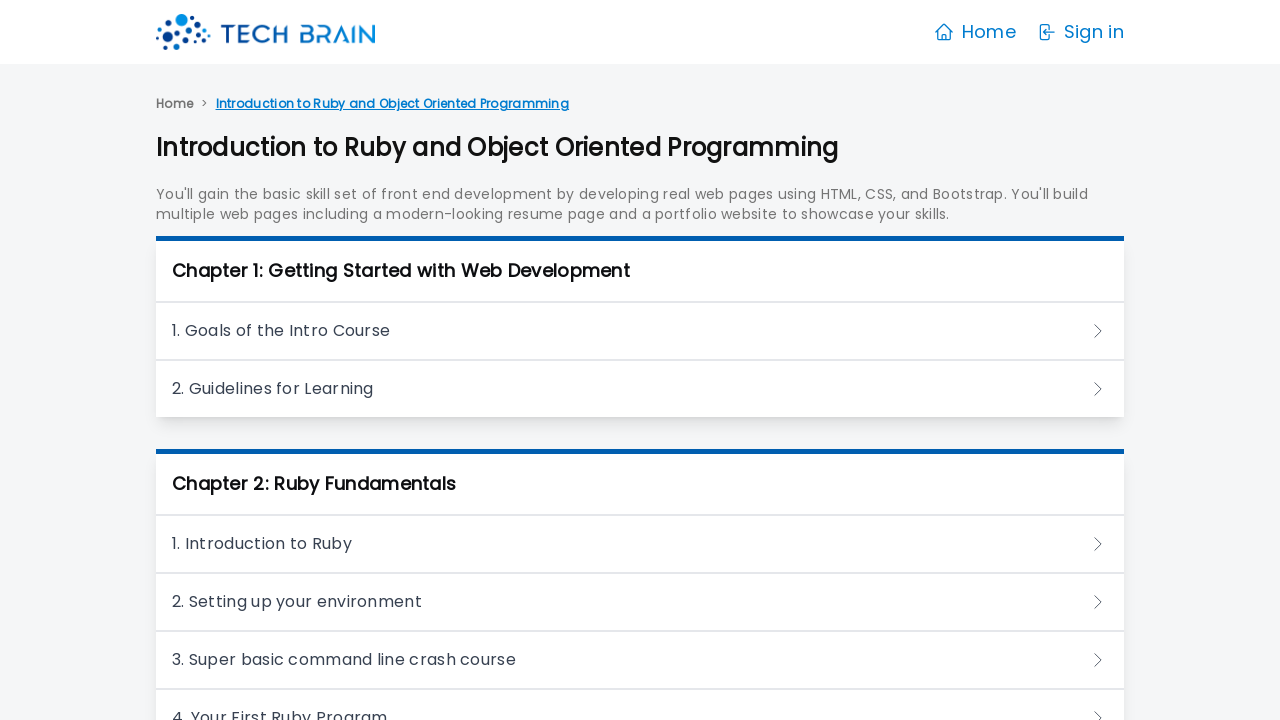

Clicked on chapter 24 at (640, 513) on xpath=//h3 >> nth=23
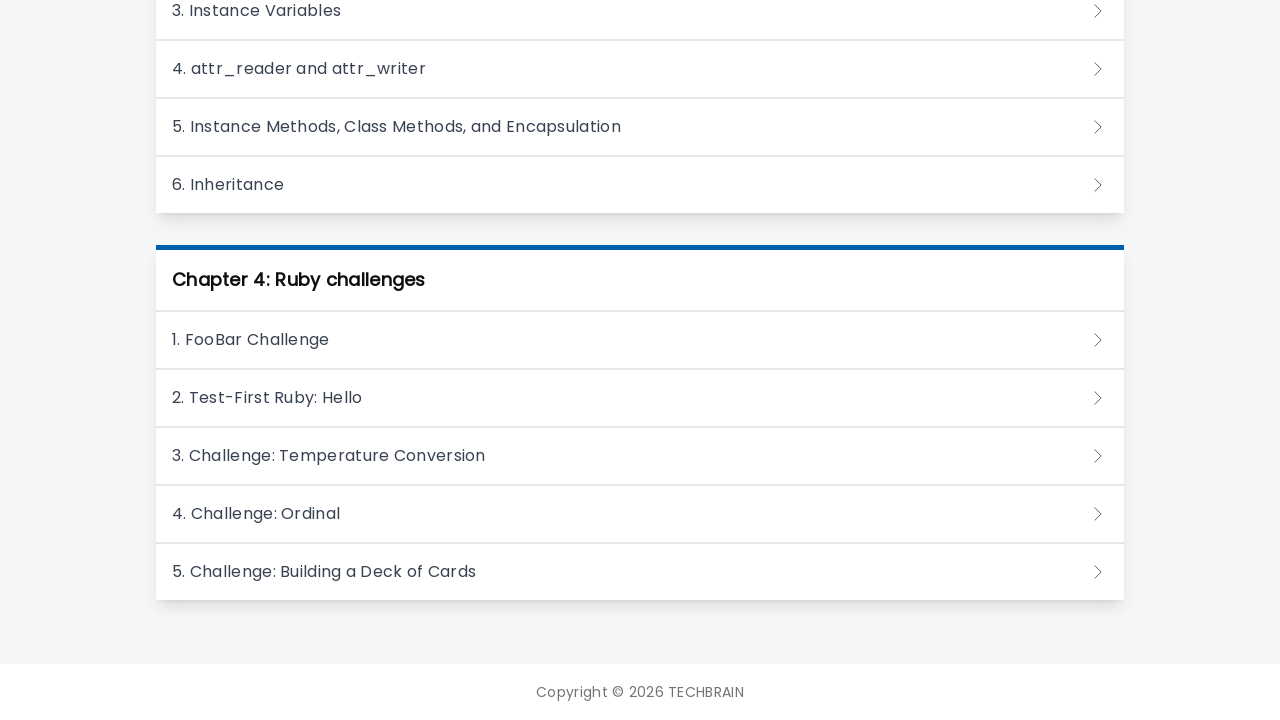

Waited for content to load after clicking chapter 24
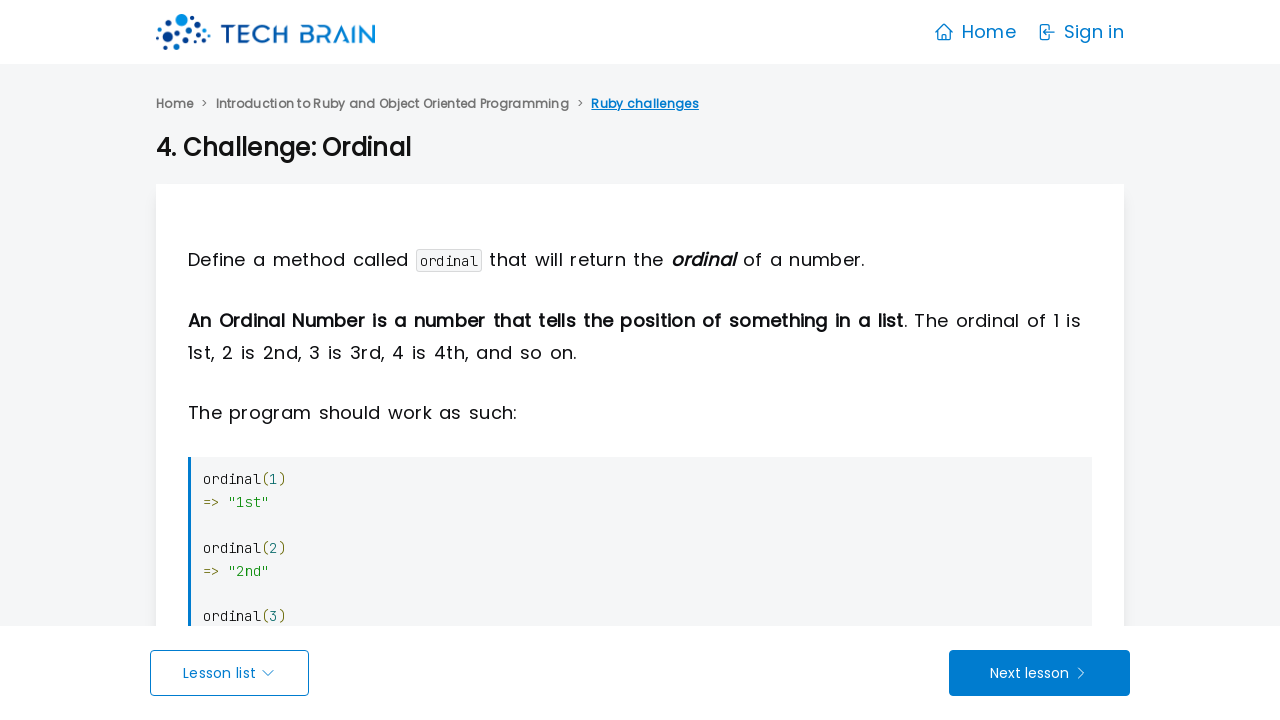

Clicked on 'Introduction to Ruby and Object Oriented Programming' chapter link at (392, 104) on xpath=//a[contains(text(),"Introduction to Ruby and Object Oriented Programmi")]
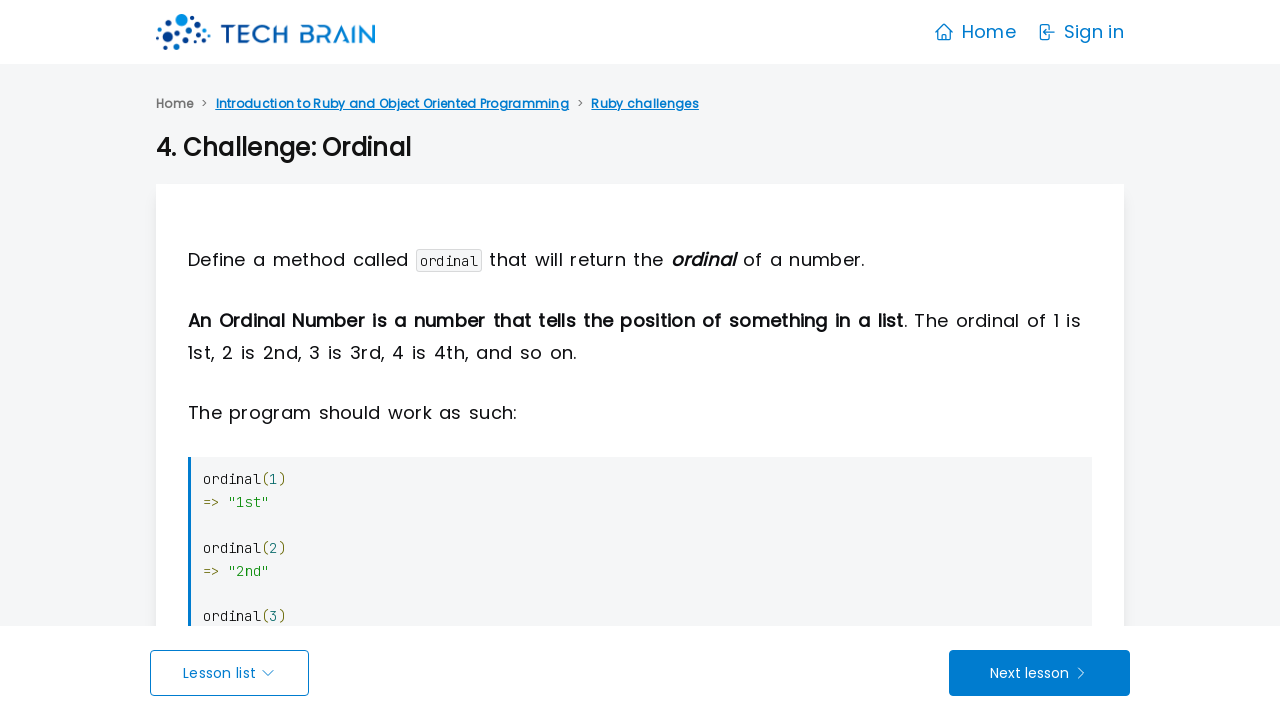

Waited for navigation to complete
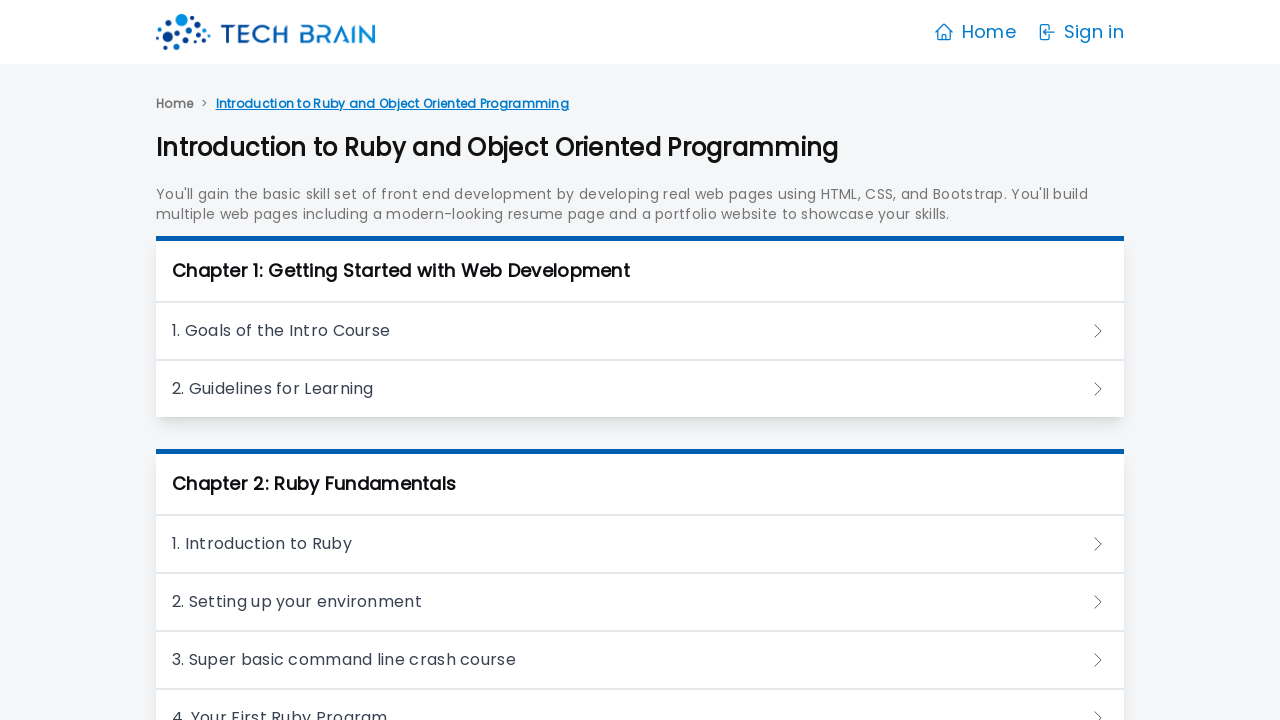

Clicked on chapter 25 at (640, 571) on xpath=//h3 >> nth=24
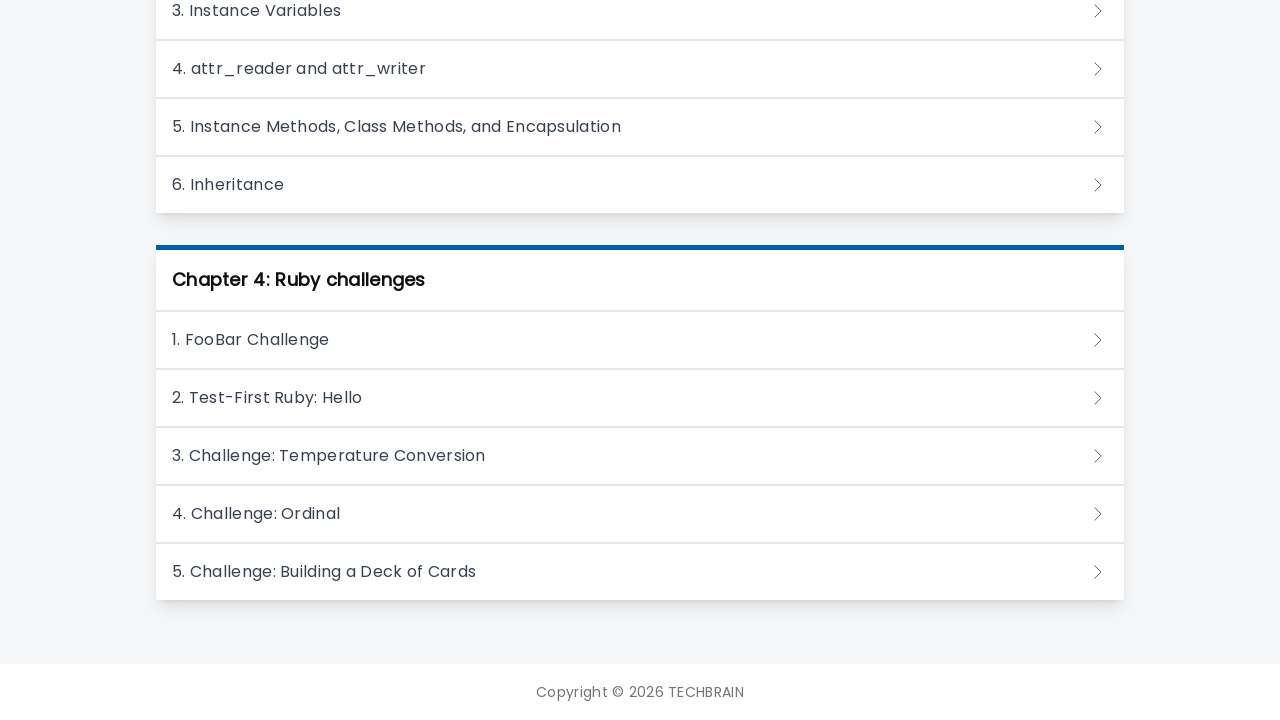

Waited for content to load after clicking chapter 25
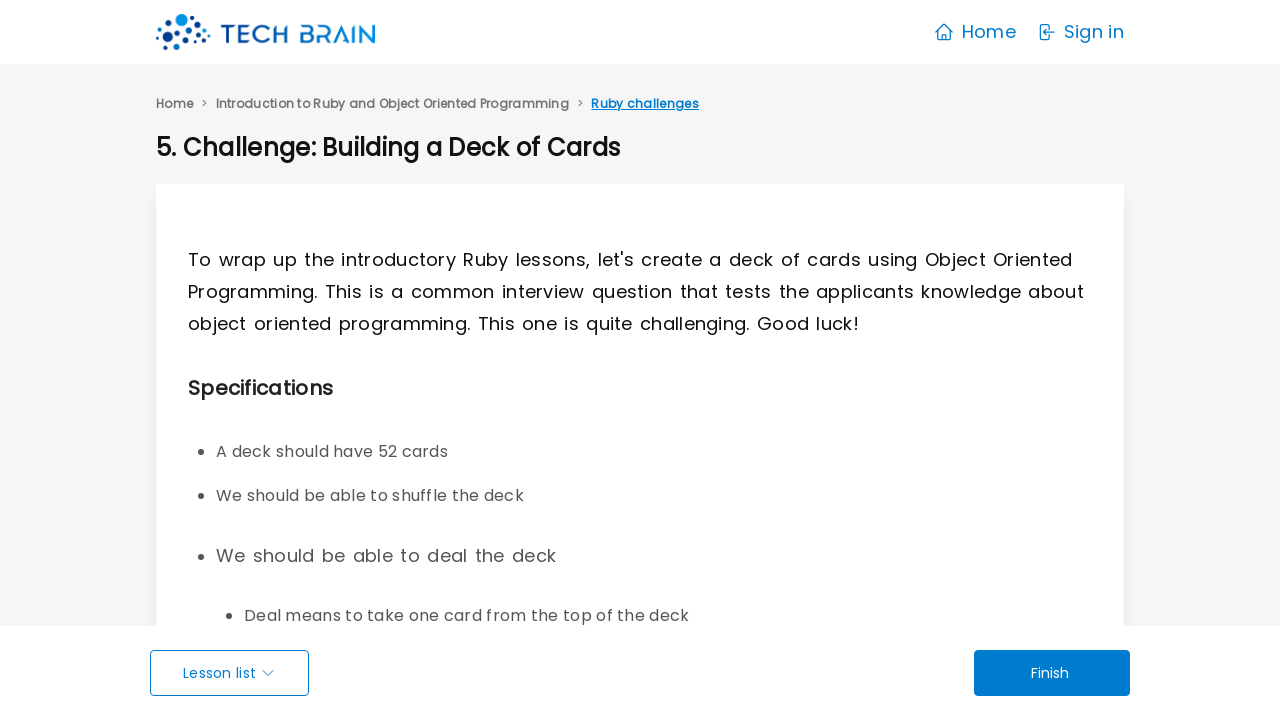

Clicked on 'Introduction to Ruby and Object Oriented Programming' chapter link at (392, 104) on xpath=//a[contains(text(),"Introduction to Ruby and Object Oriented Programmi")]
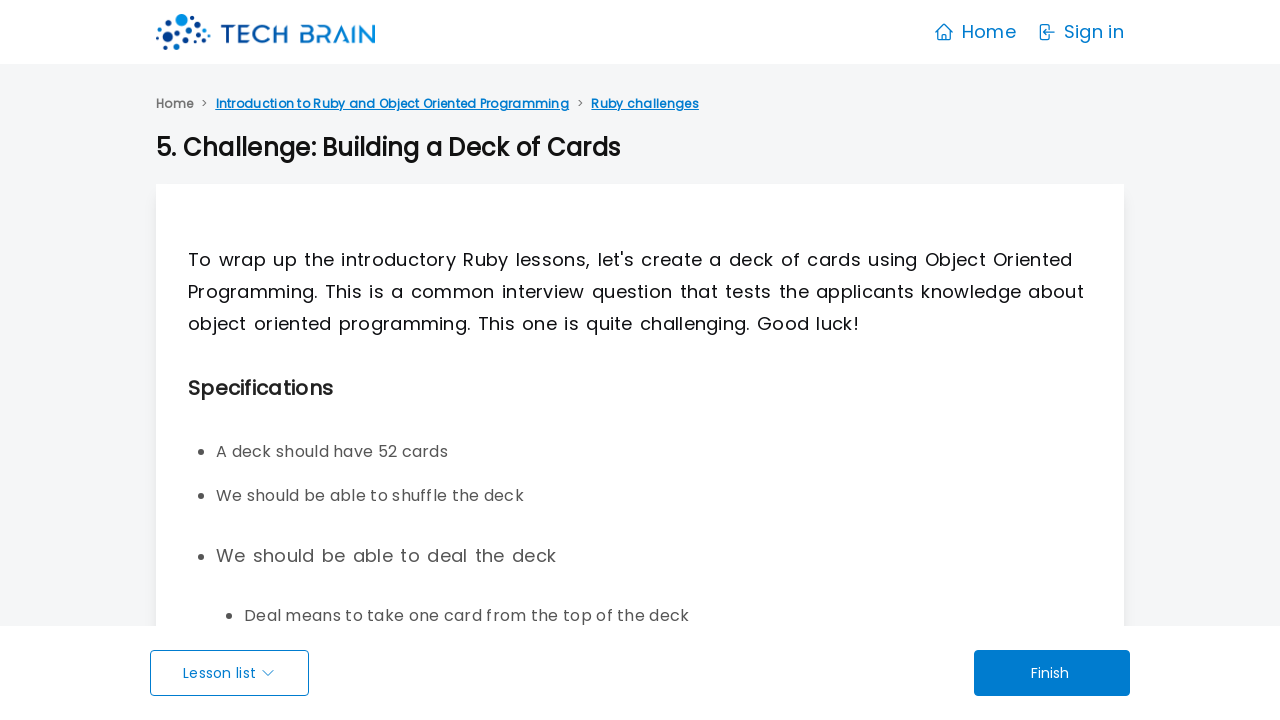

Waited for navigation to complete
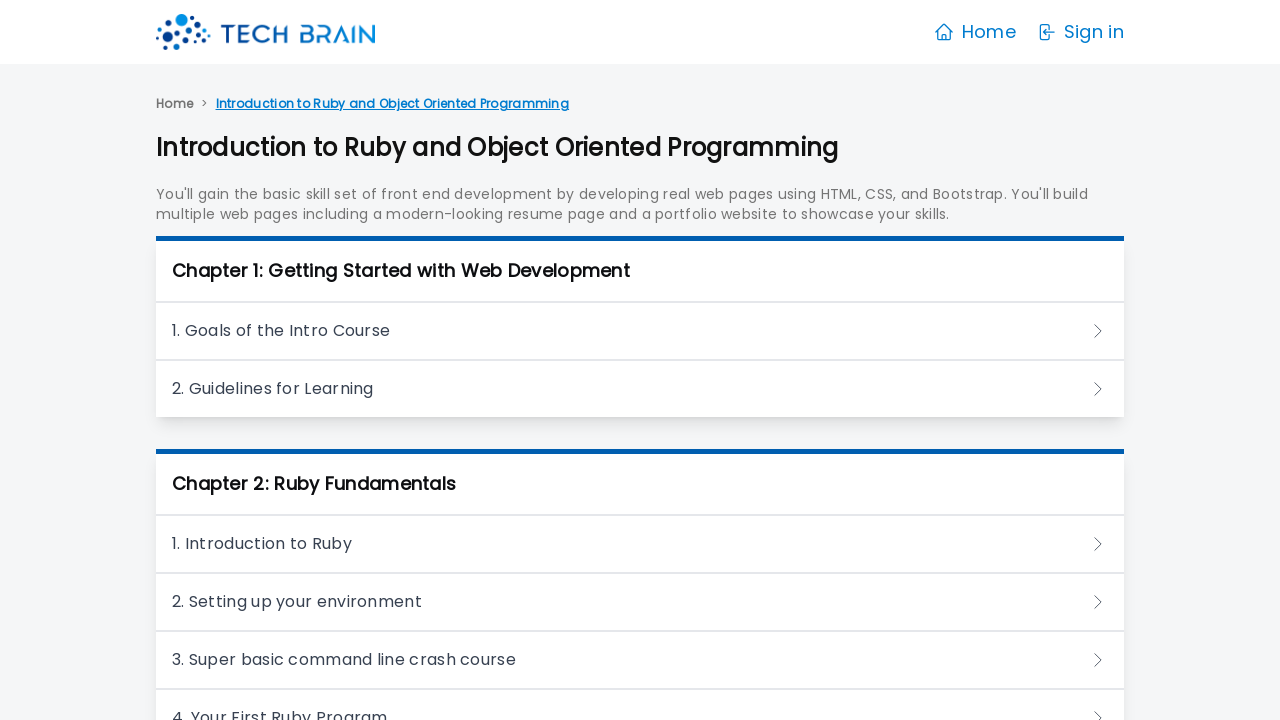

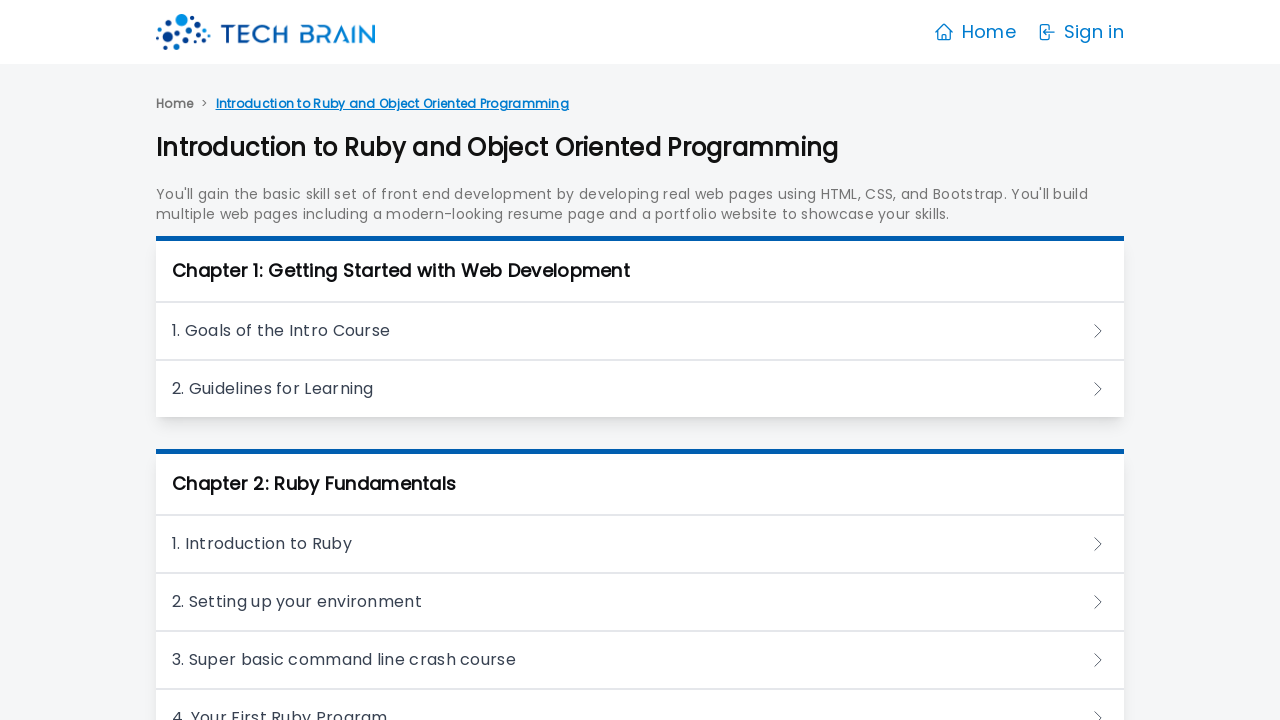